Tests date picker functionality by opening a calendar, navigating to a specific month and year (September 2022), and selecting a specific date (14th)

Starting URL: https://testautomationpractice.blogspot.com/

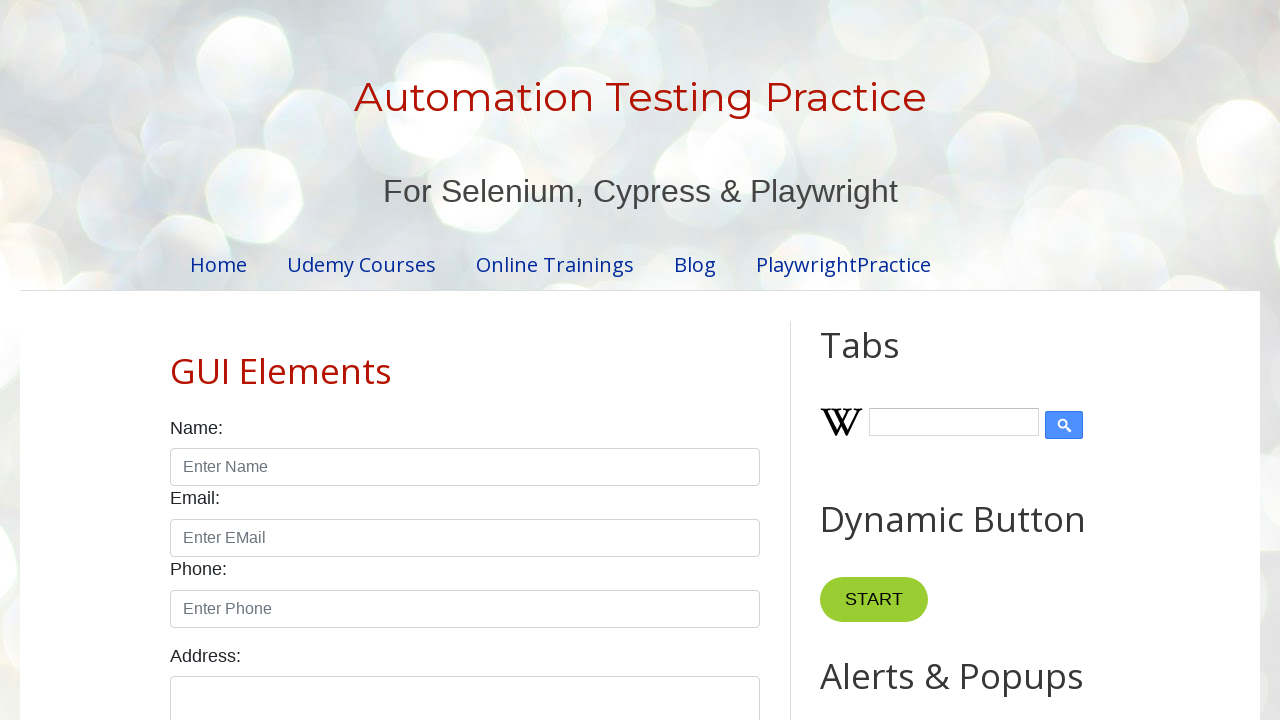

Clicked date picker to open calendar at (515, 360) on #datepicker
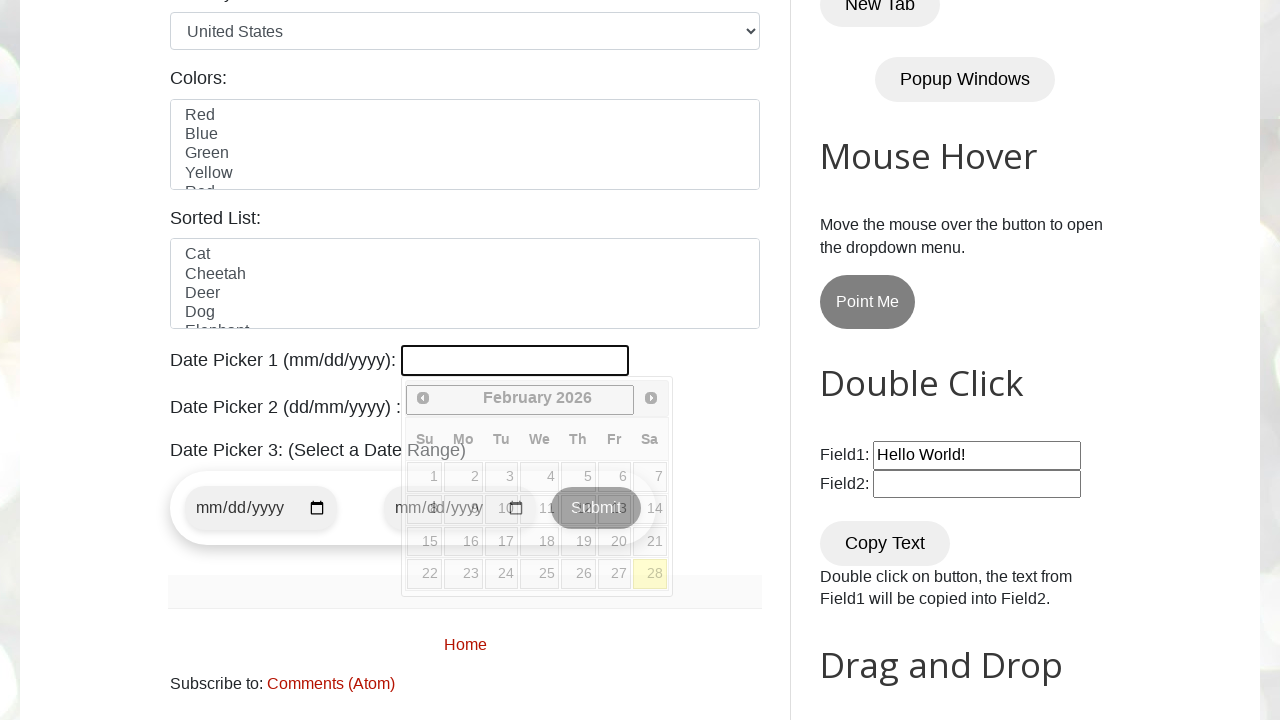

Retrieved current year from date picker
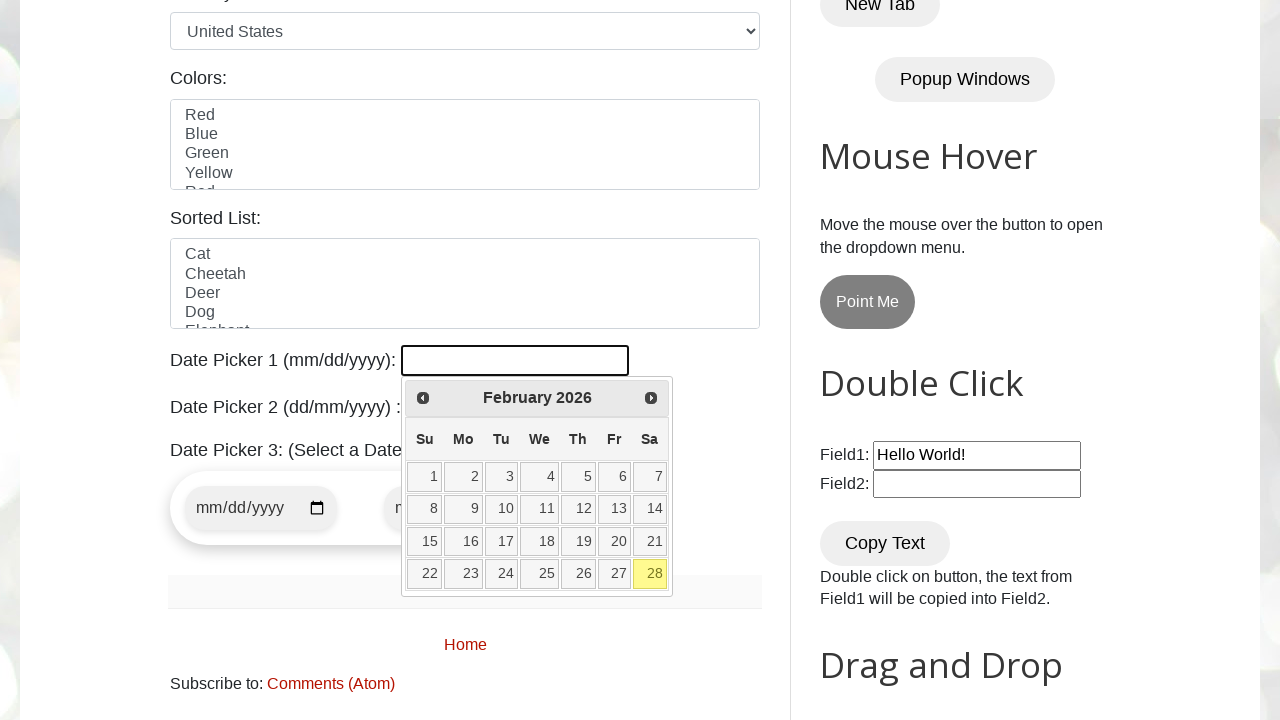

Retrieved current month from date picker
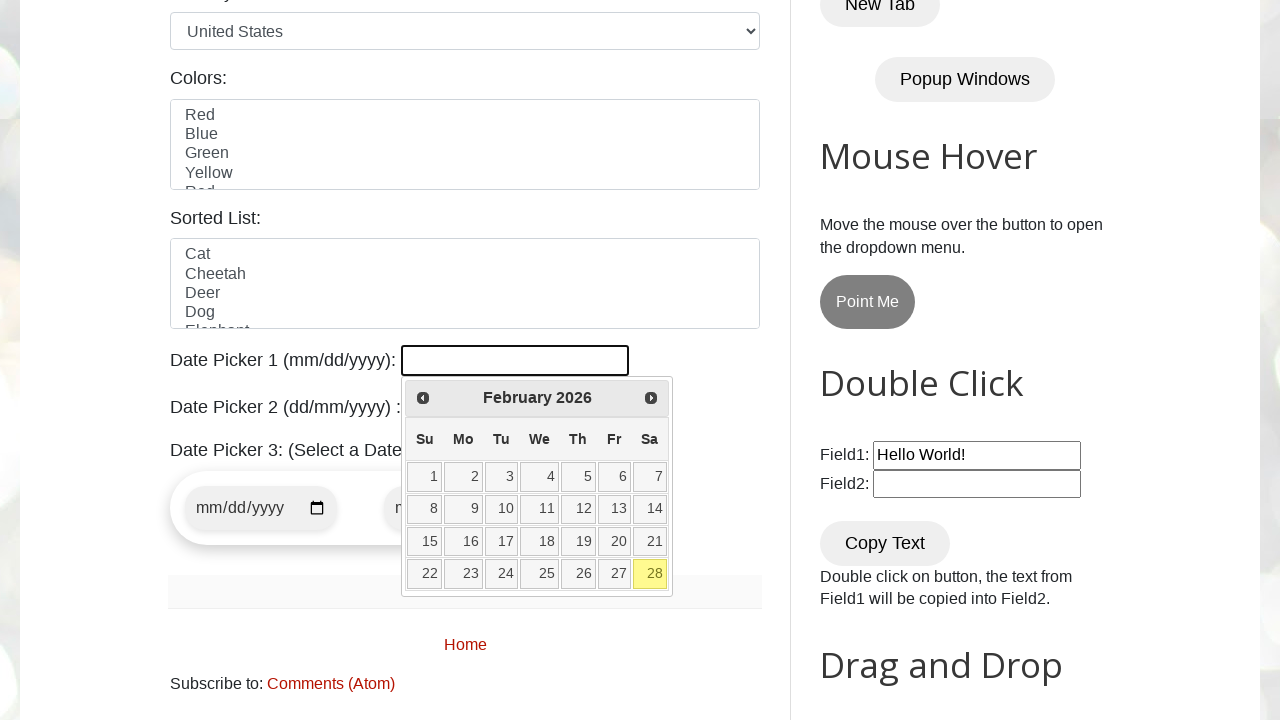

Clicked Previous button to navigate to earlier month at (423, 398) on [title="Prev"]
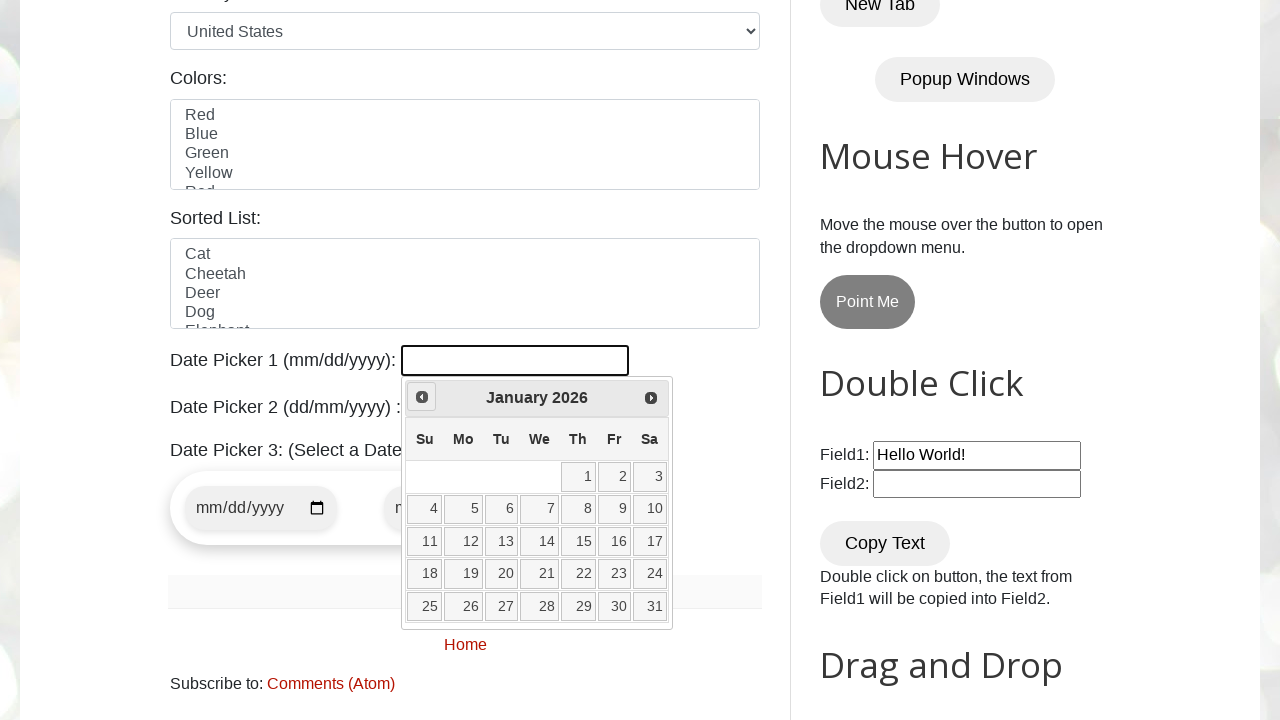

Retrieved current year from date picker
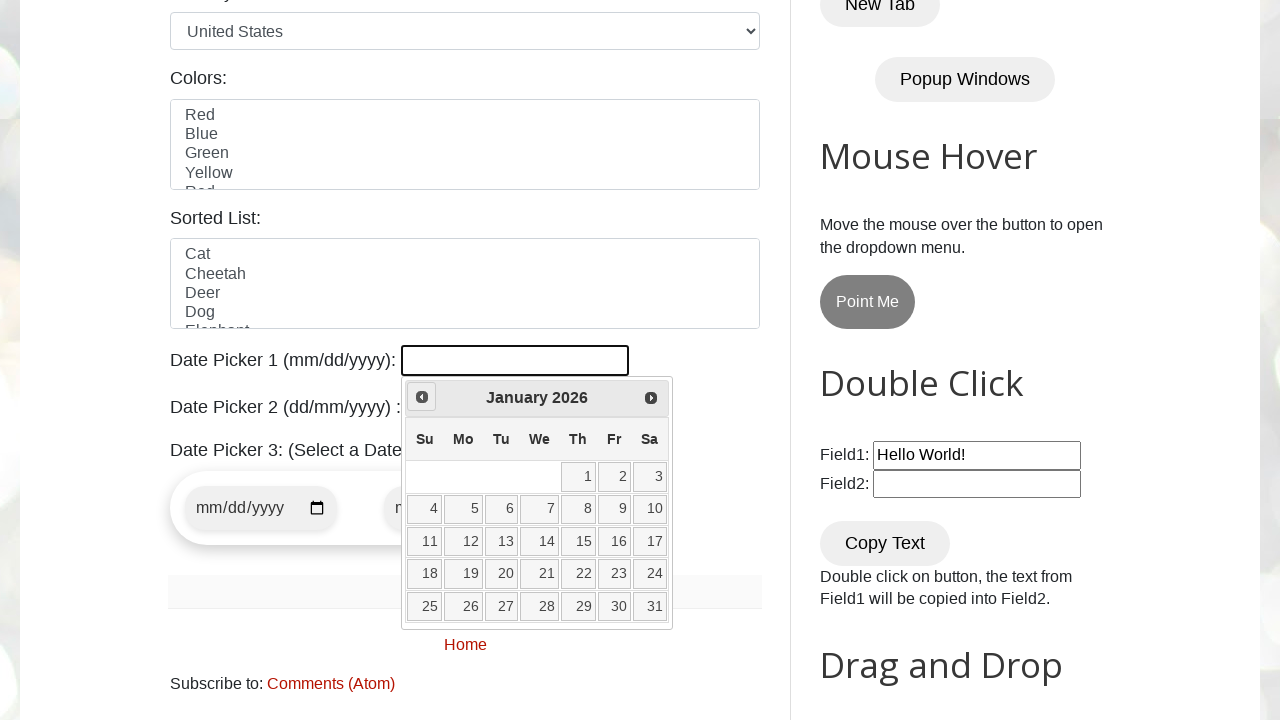

Retrieved current month from date picker
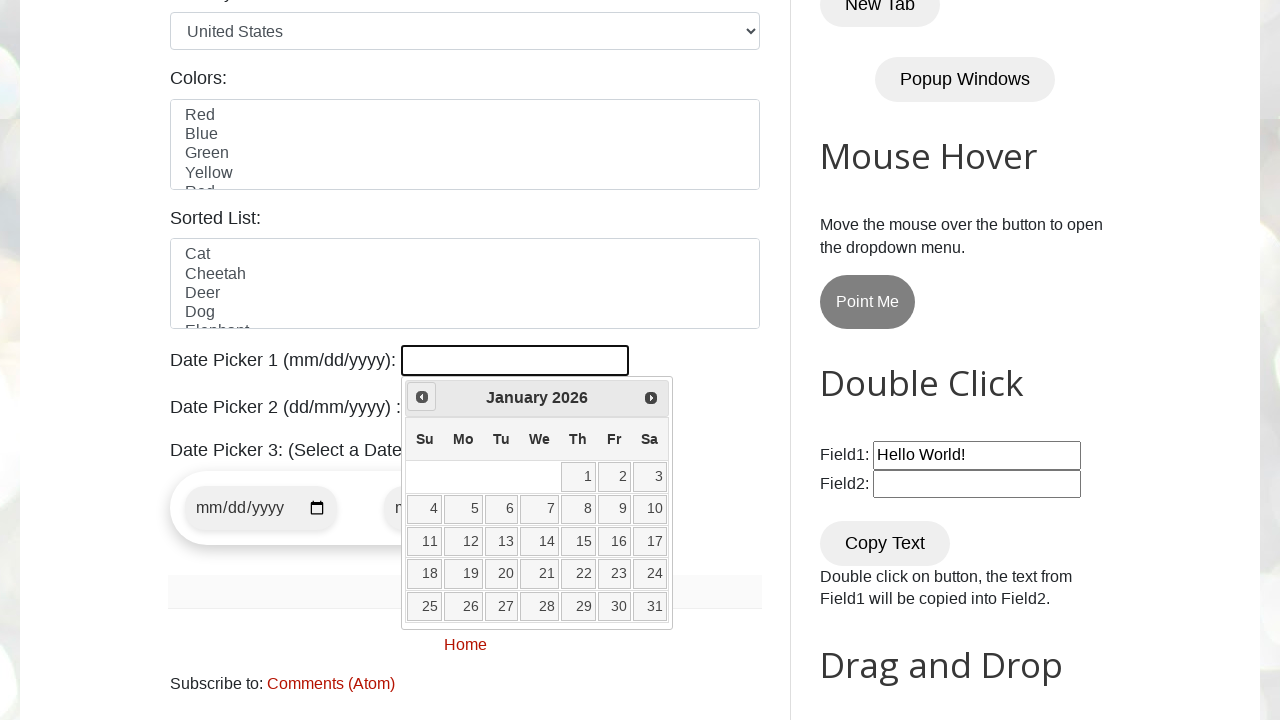

Clicked Previous button to navigate to earlier month at (422, 397) on [title="Prev"]
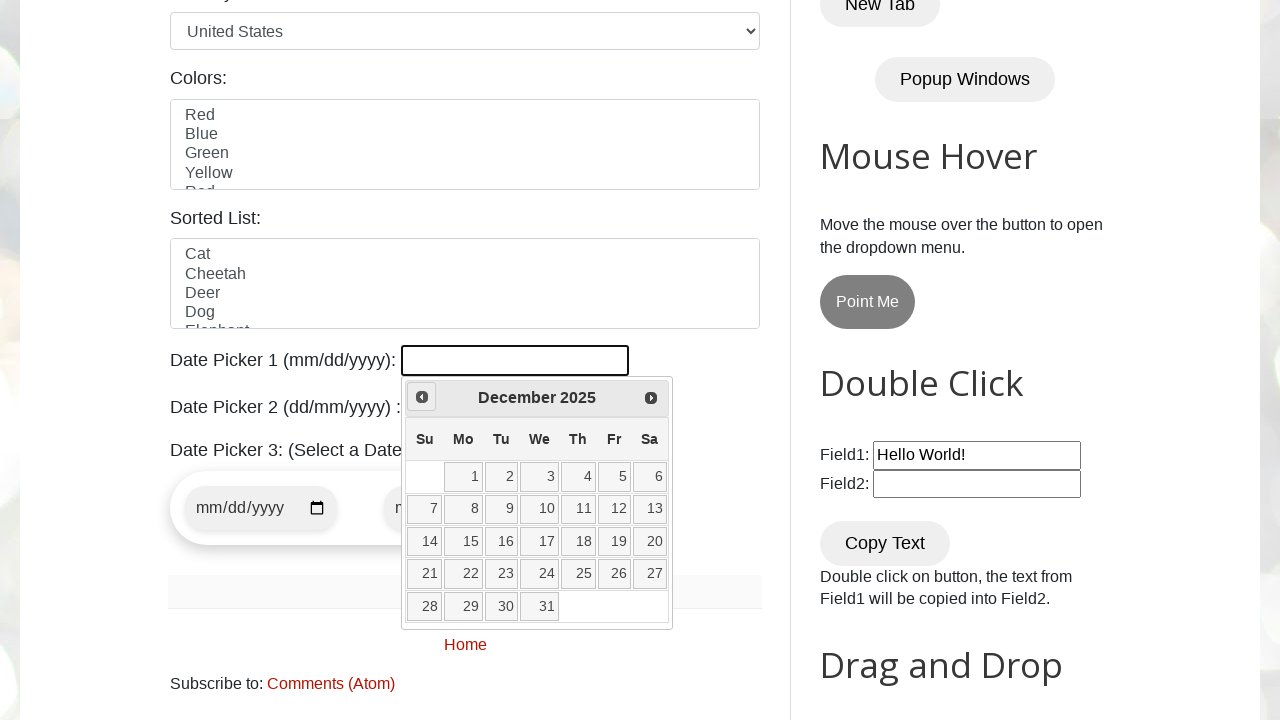

Retrieved current year from date picker
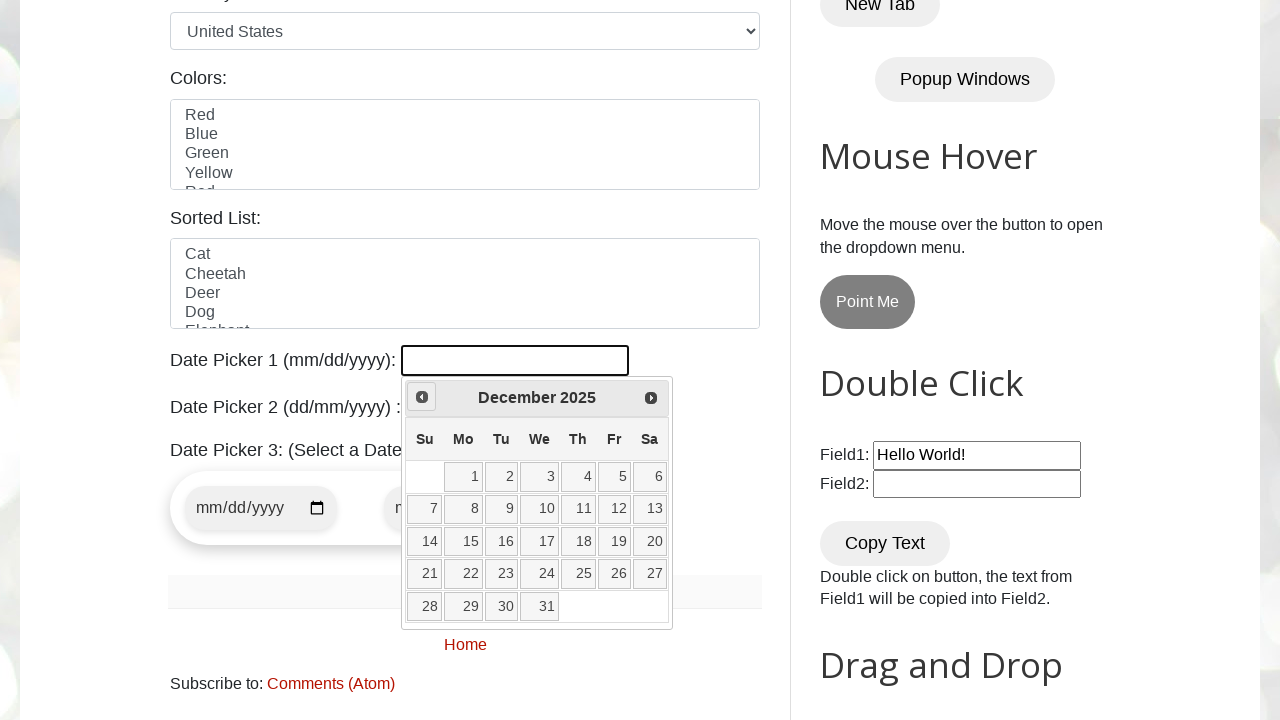

Retrieved current month from date picker
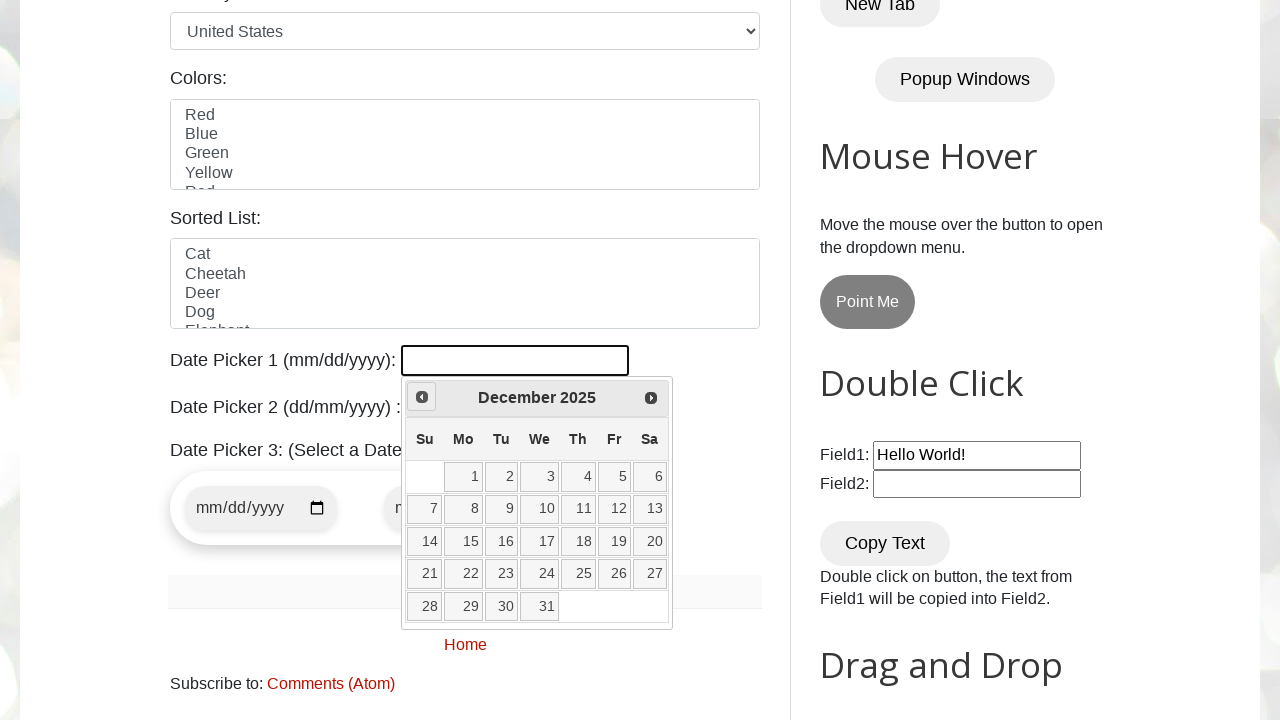

Clicked Previous button to navigate to earlier month at (422, 397) on [title="Prev"]
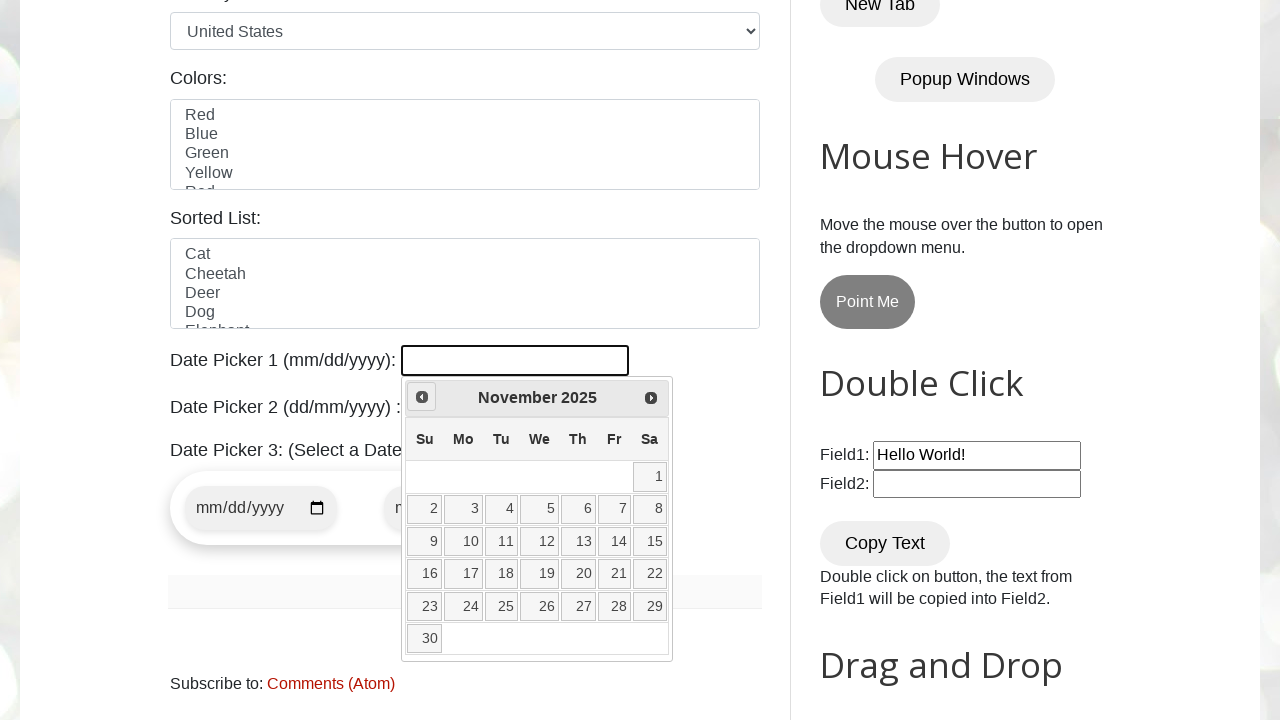

Retrieved current year from date picker
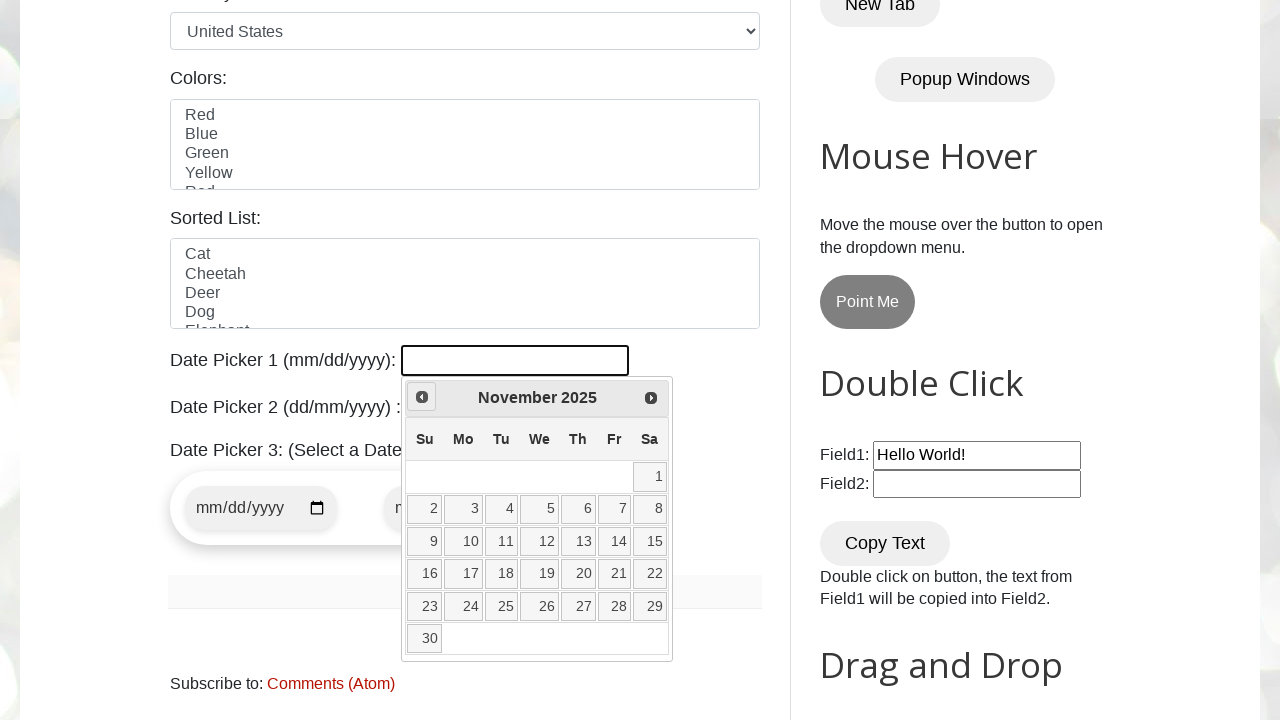

Retrieved current month from date picker
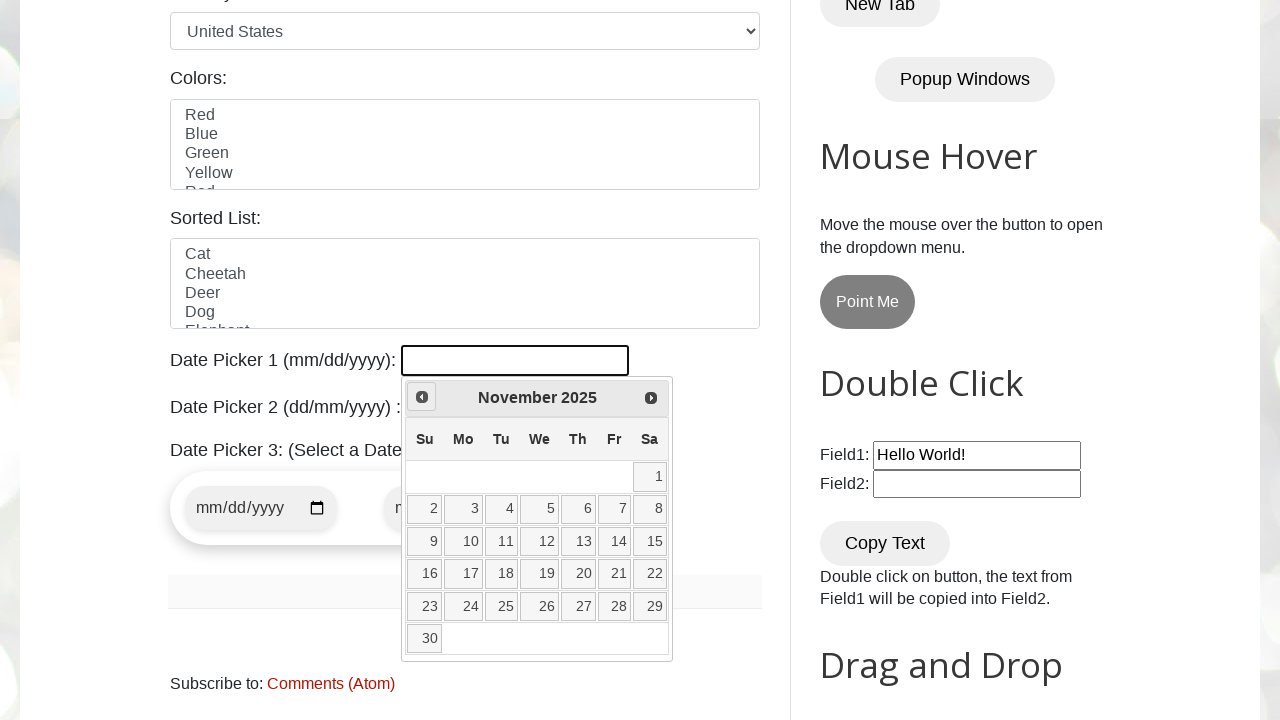

Clicked Previous button to navigate to earlier month at (422, 397) on [title="Prev"]
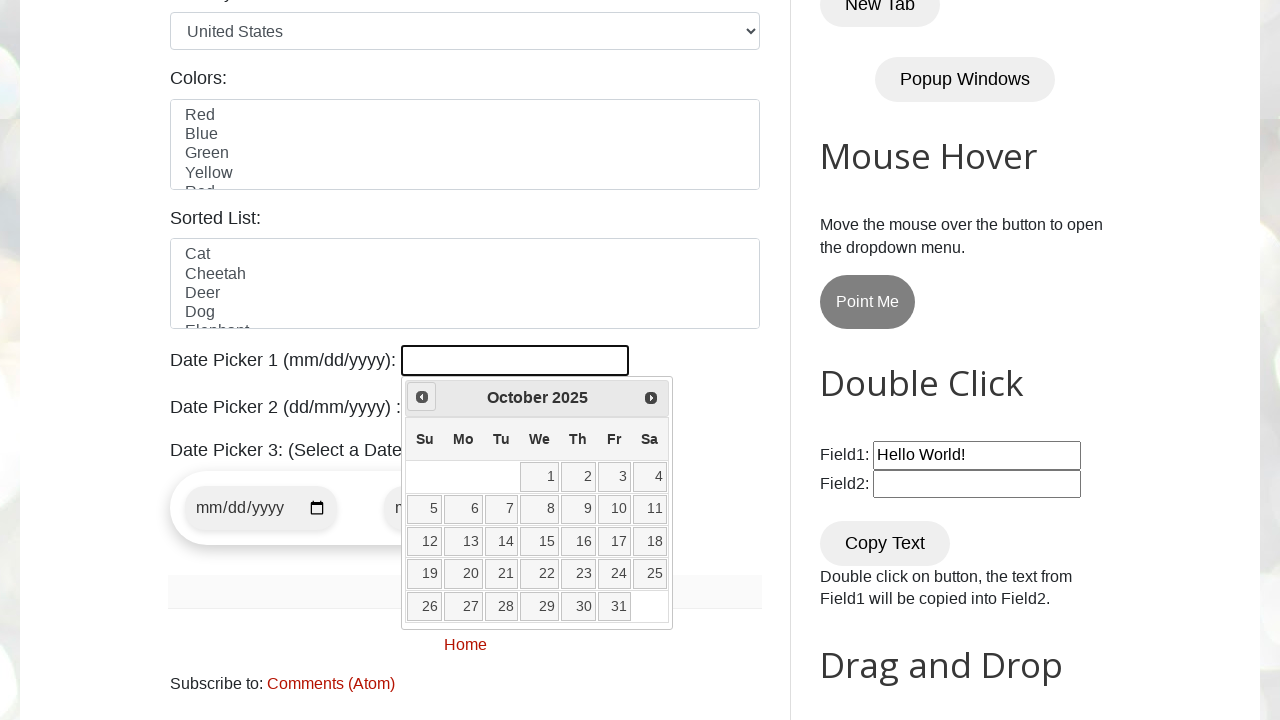

Retrieved current year from date picker
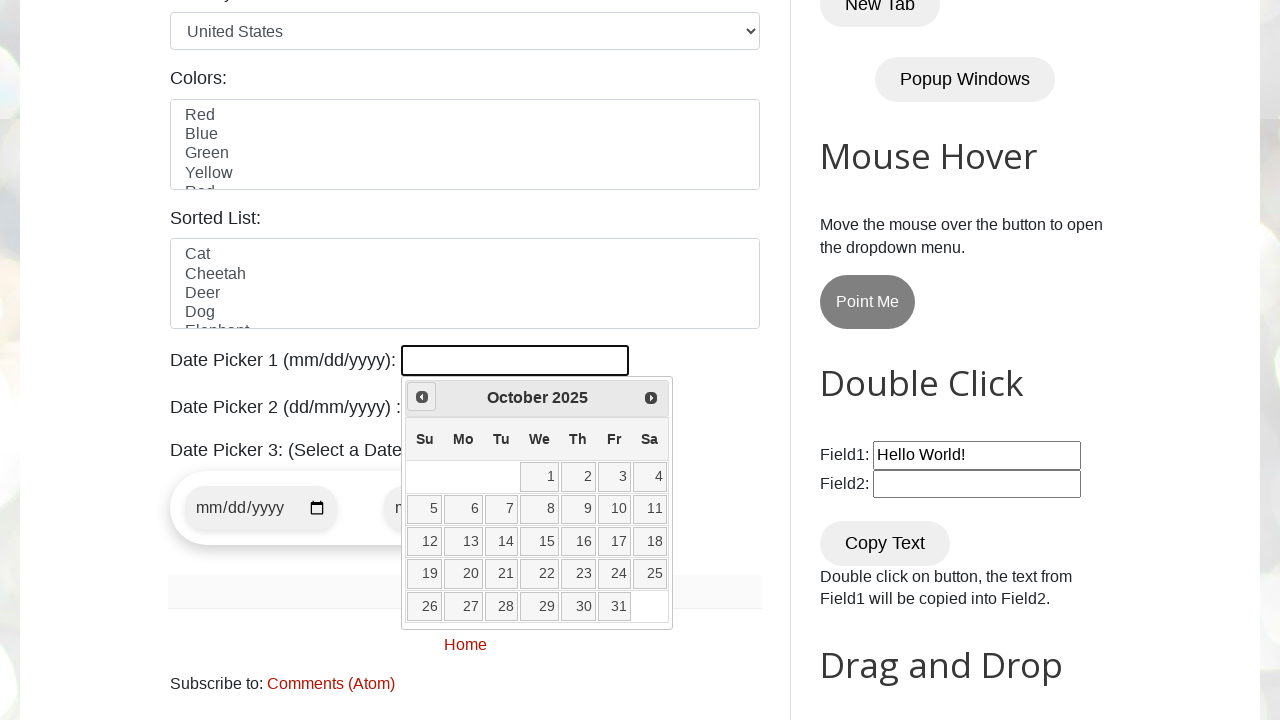

Retrieved current month from date picker
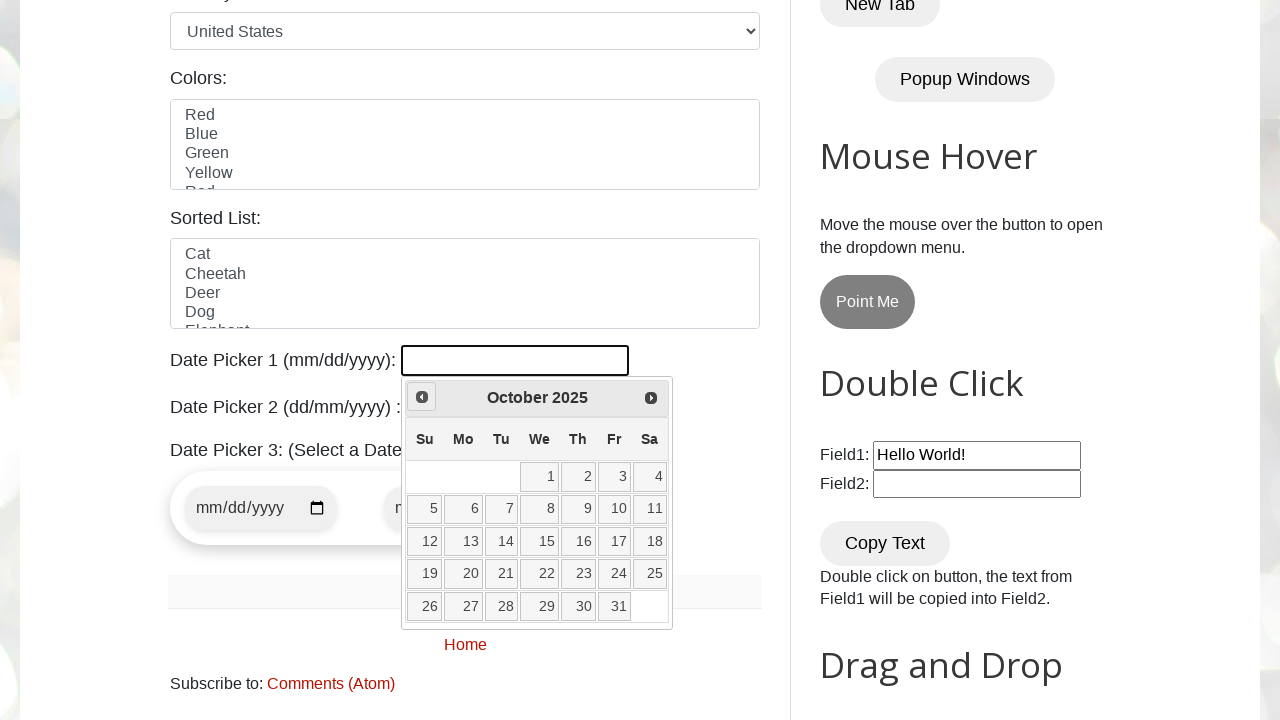

Clicked Previous button to navigate to earlier month at (422, 397) on [title="Prev"]
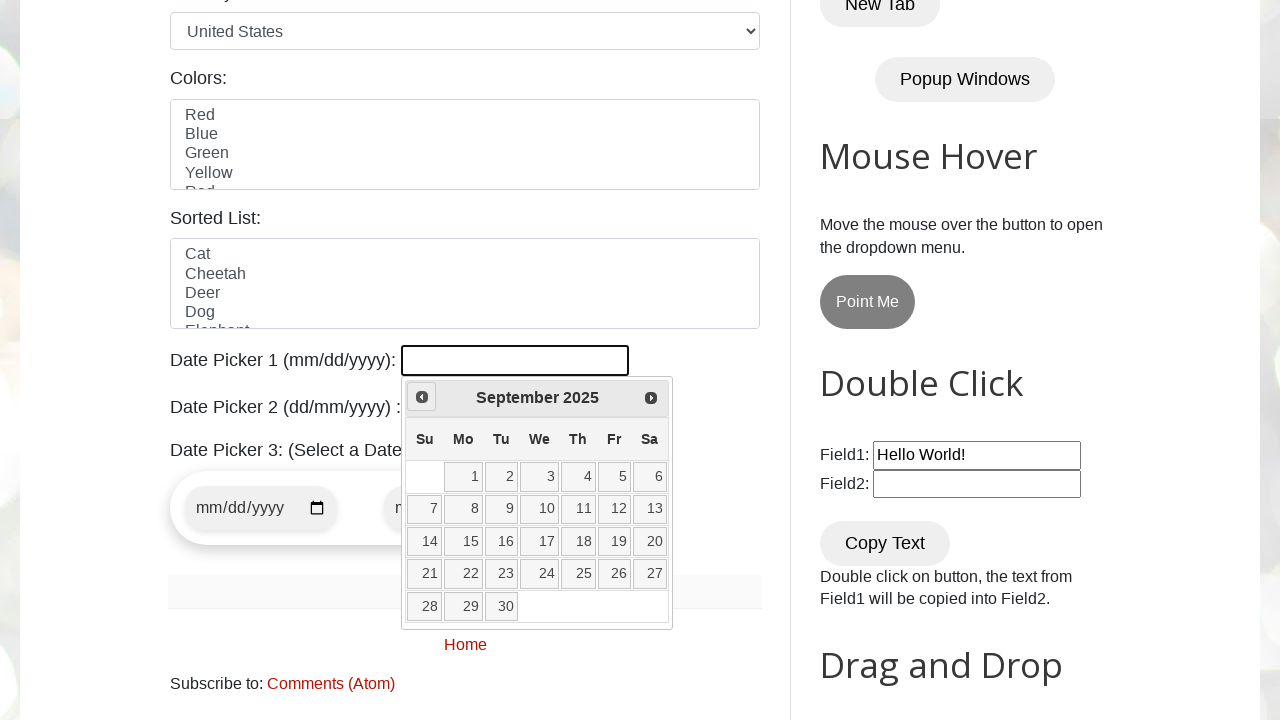

Retrieved current year from date picker
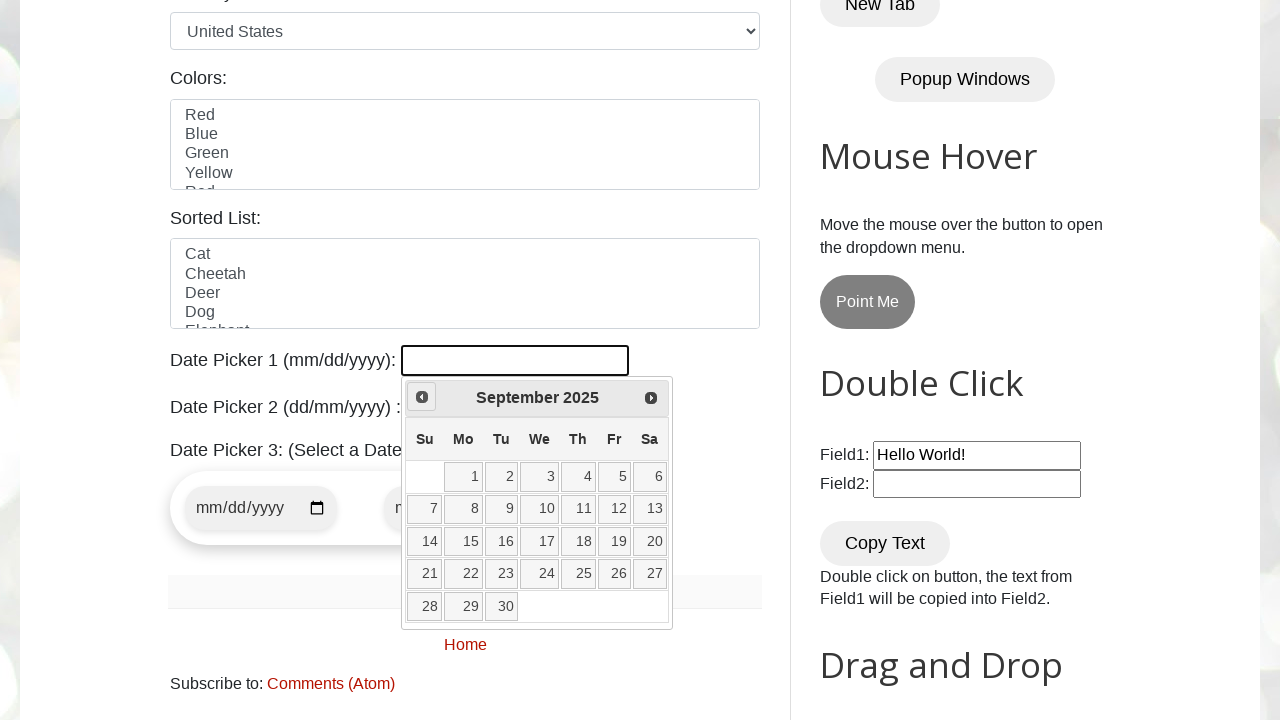

Retrieved current month from date picker
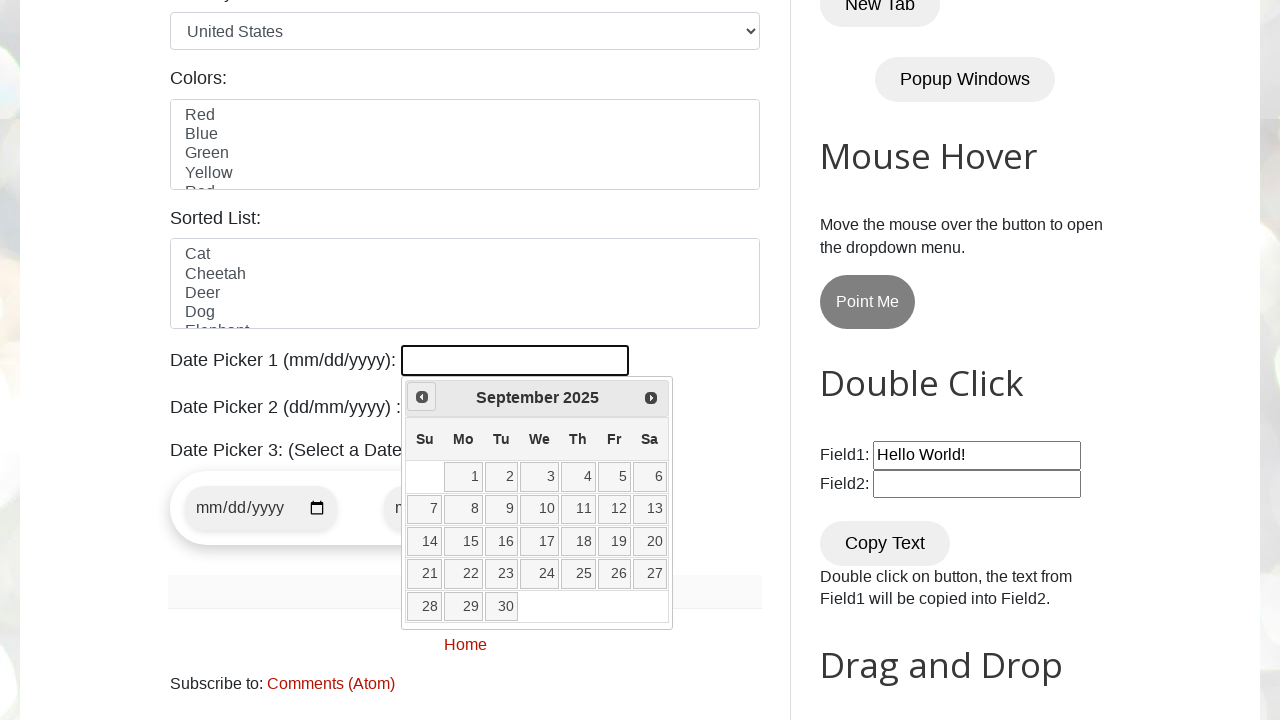

Clicked Previous button to navigate to earlier month at (422, 397) on [title="Prev"]
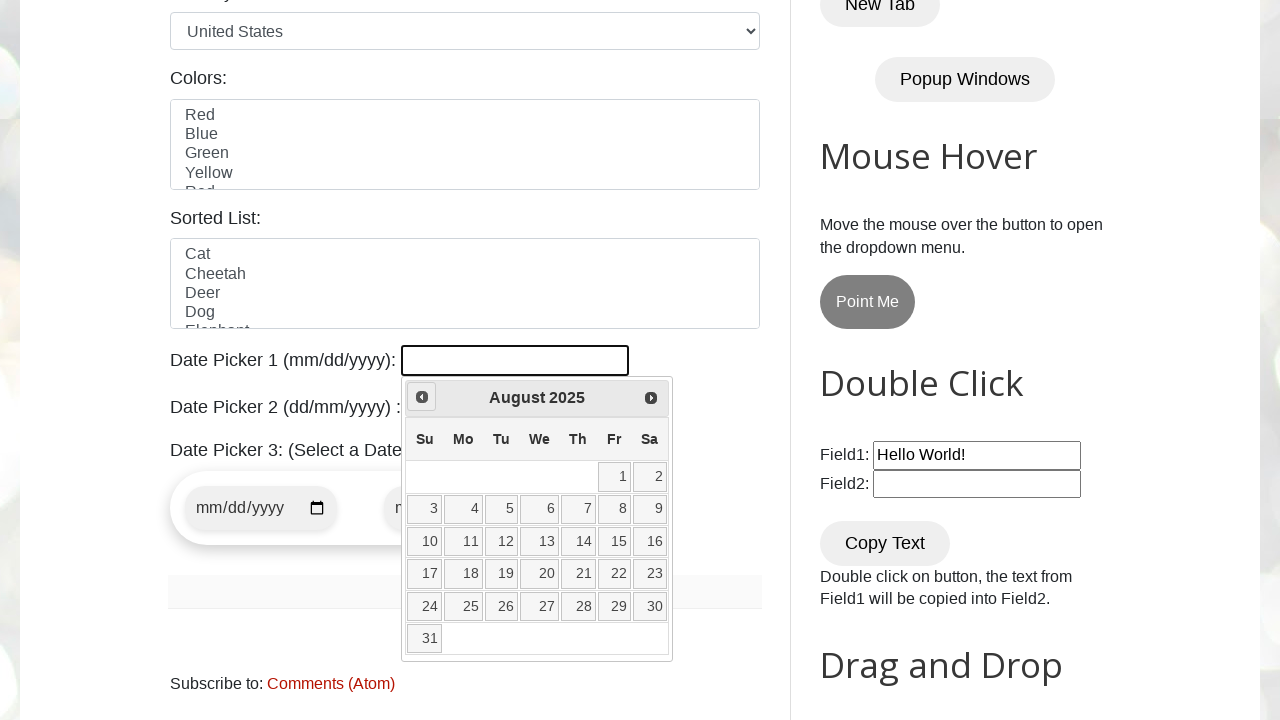

Retrieved current year from date picker
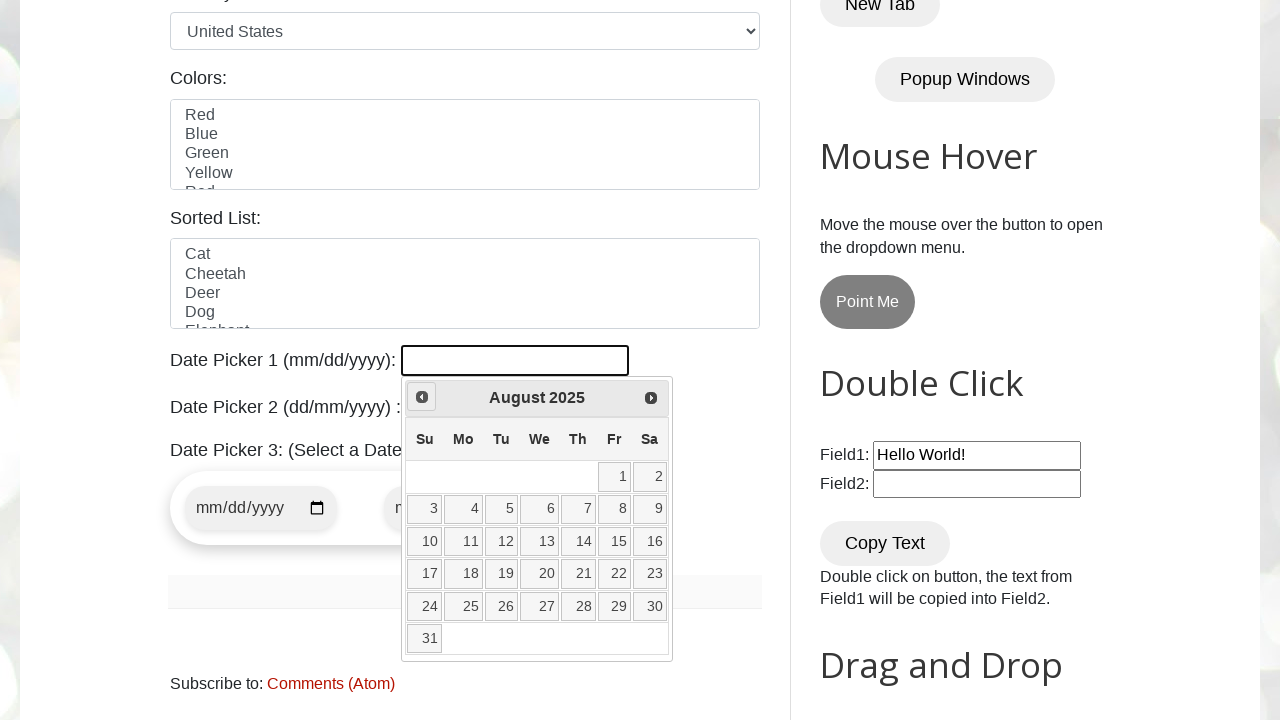

Retrieved current month from date picker
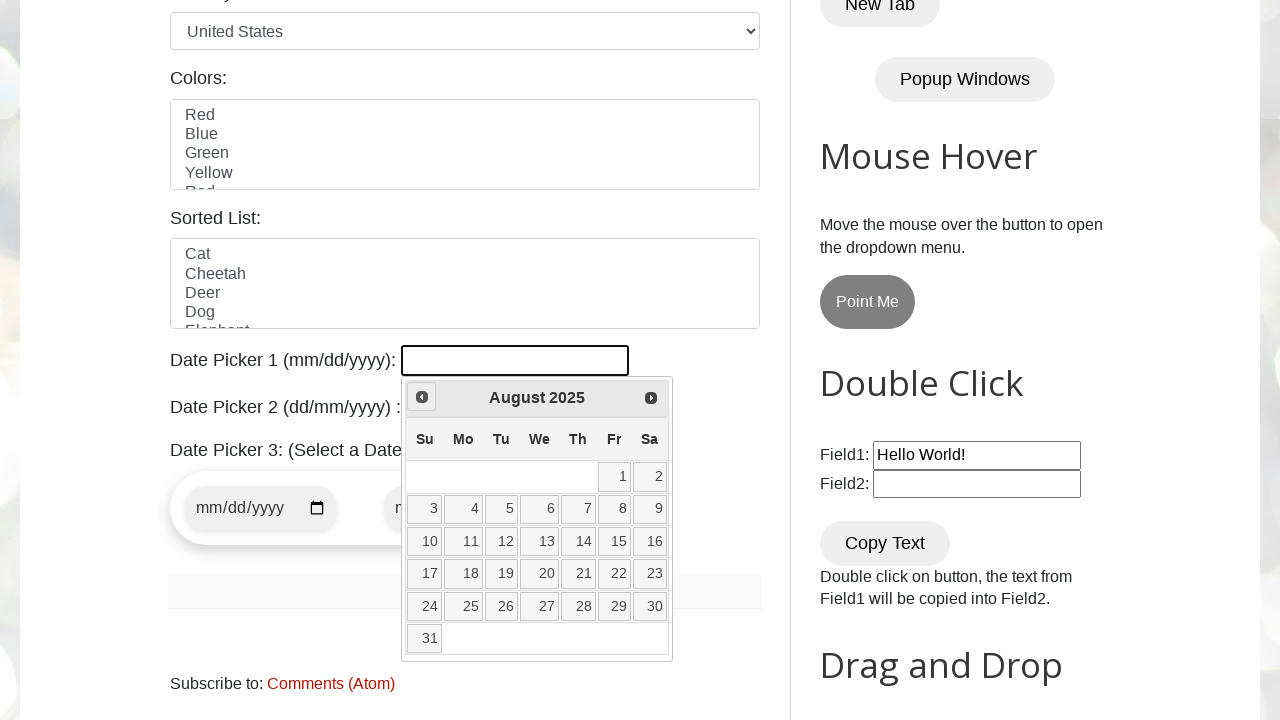

Clicked Previous button to navigate to earlier month at (422, 397) on [title="Prev"]
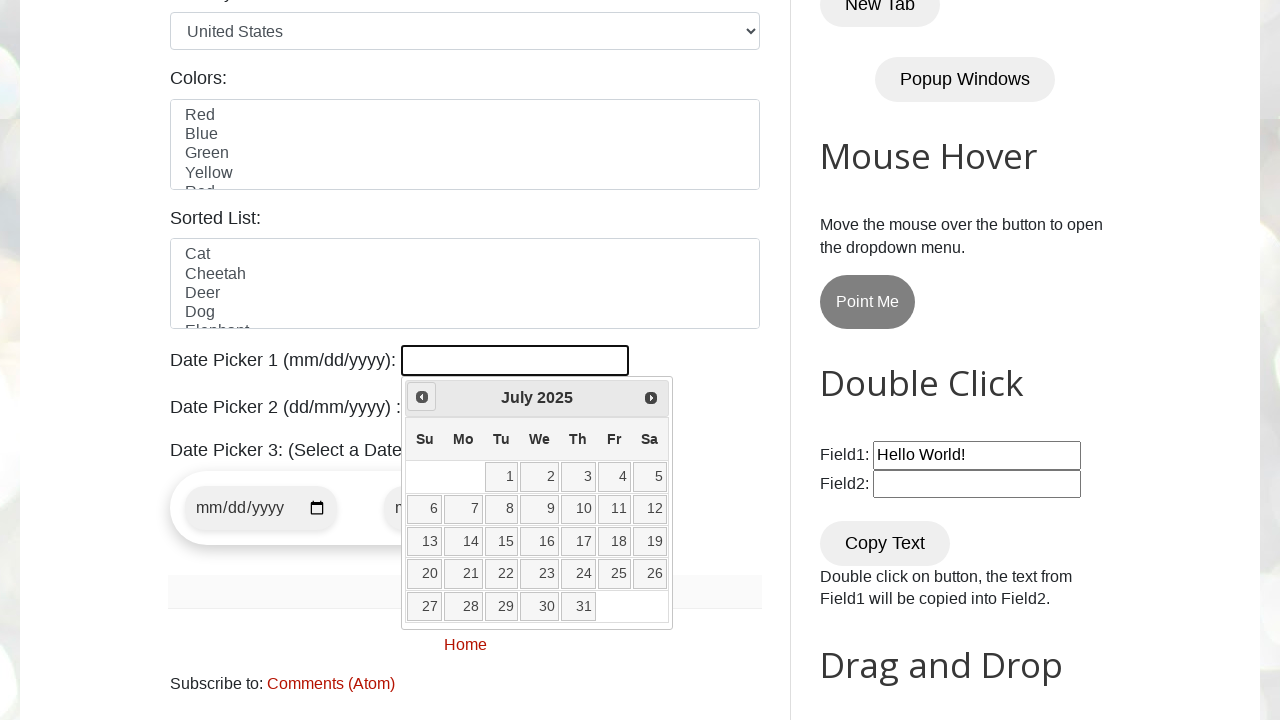

Retrieved current year from date picker
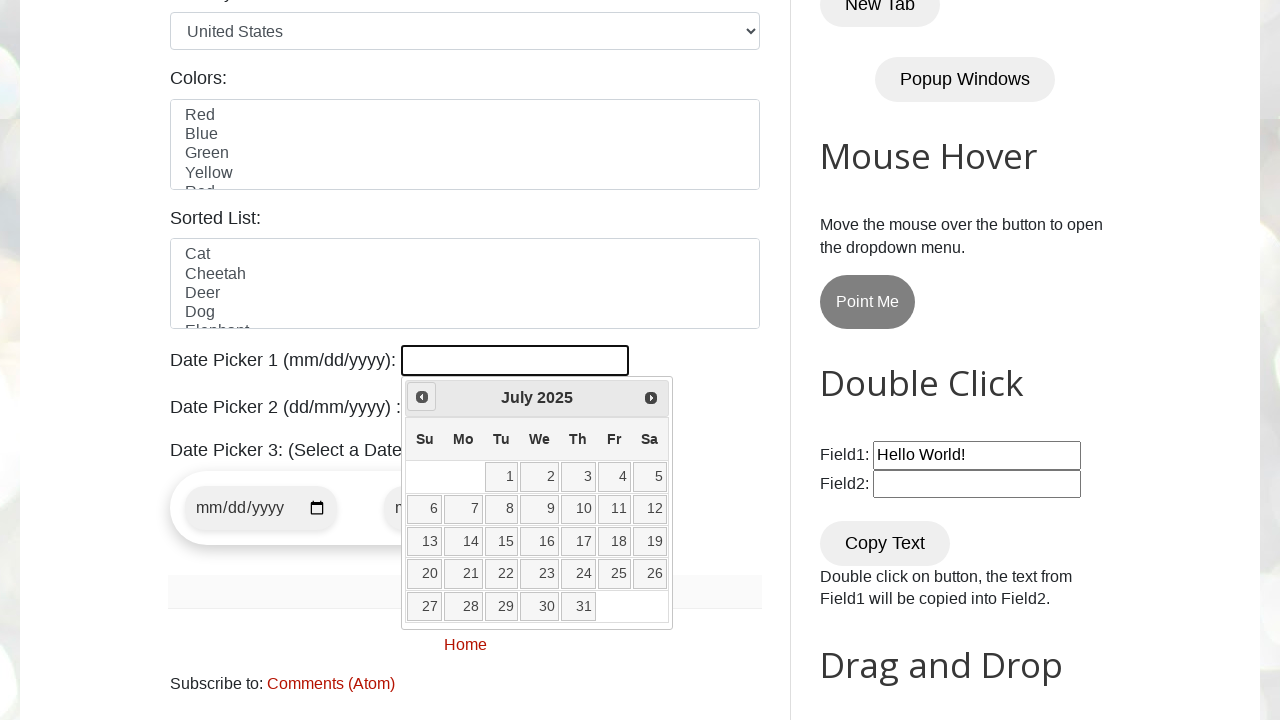

Retrieved current month from date picker
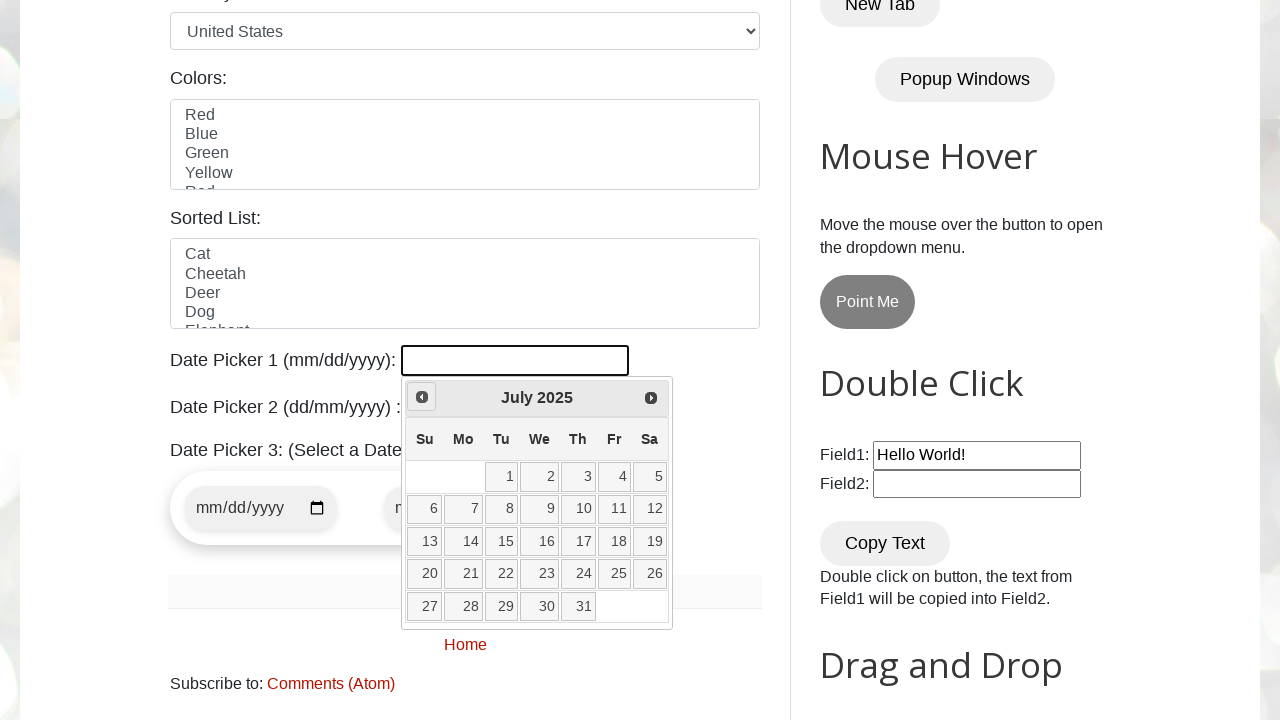

Clicked Previous button to navigate to earlier month at (422, 397) on [title="Prev"]
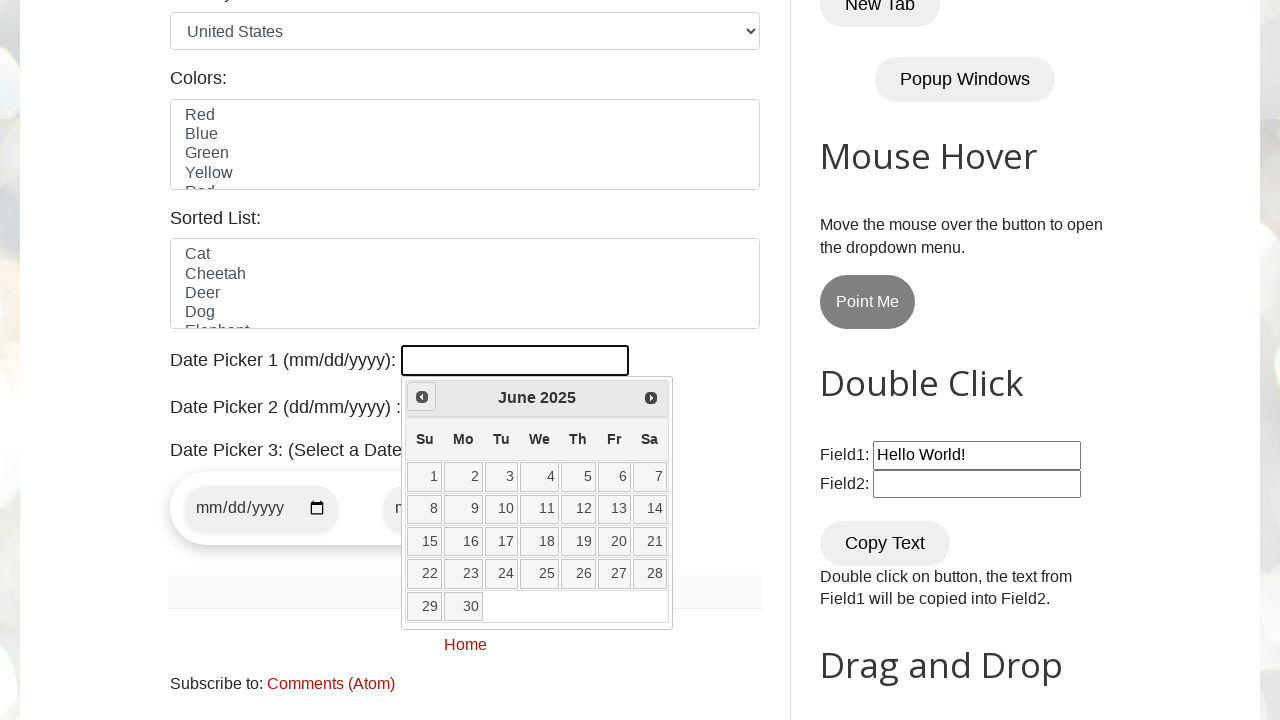

Retrieved current year from date picker
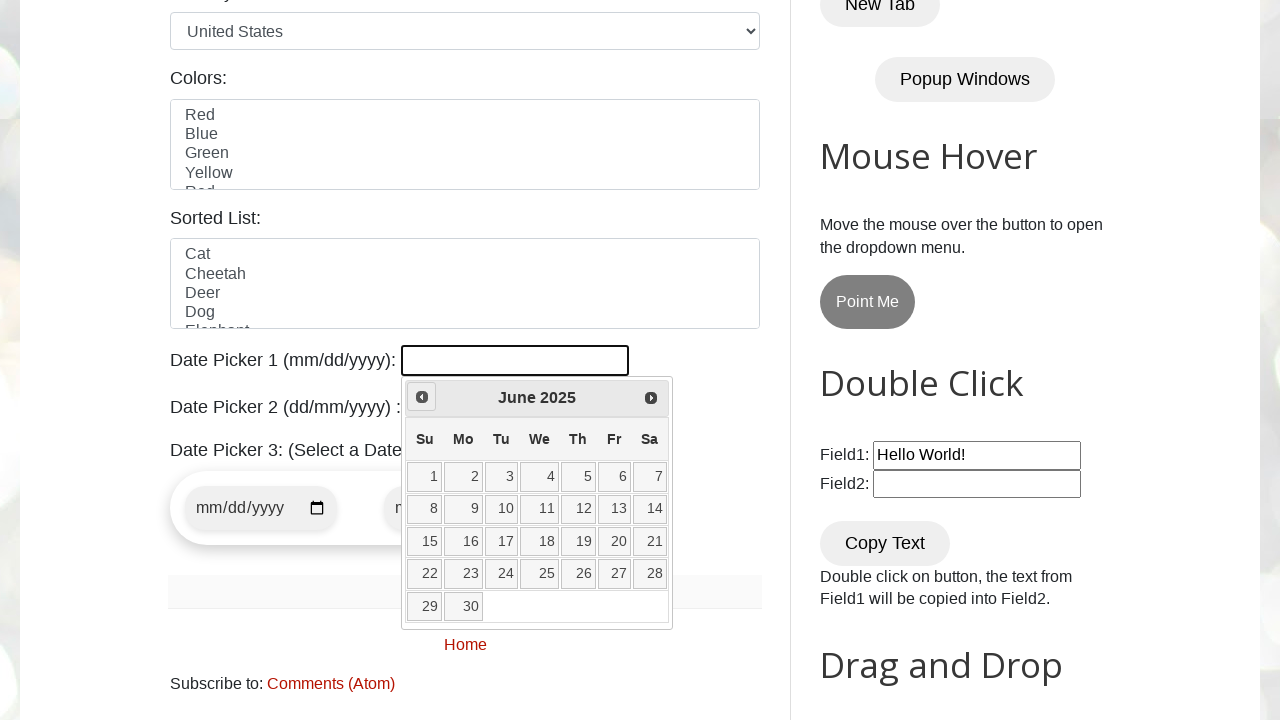

Retrieved current month from date picker
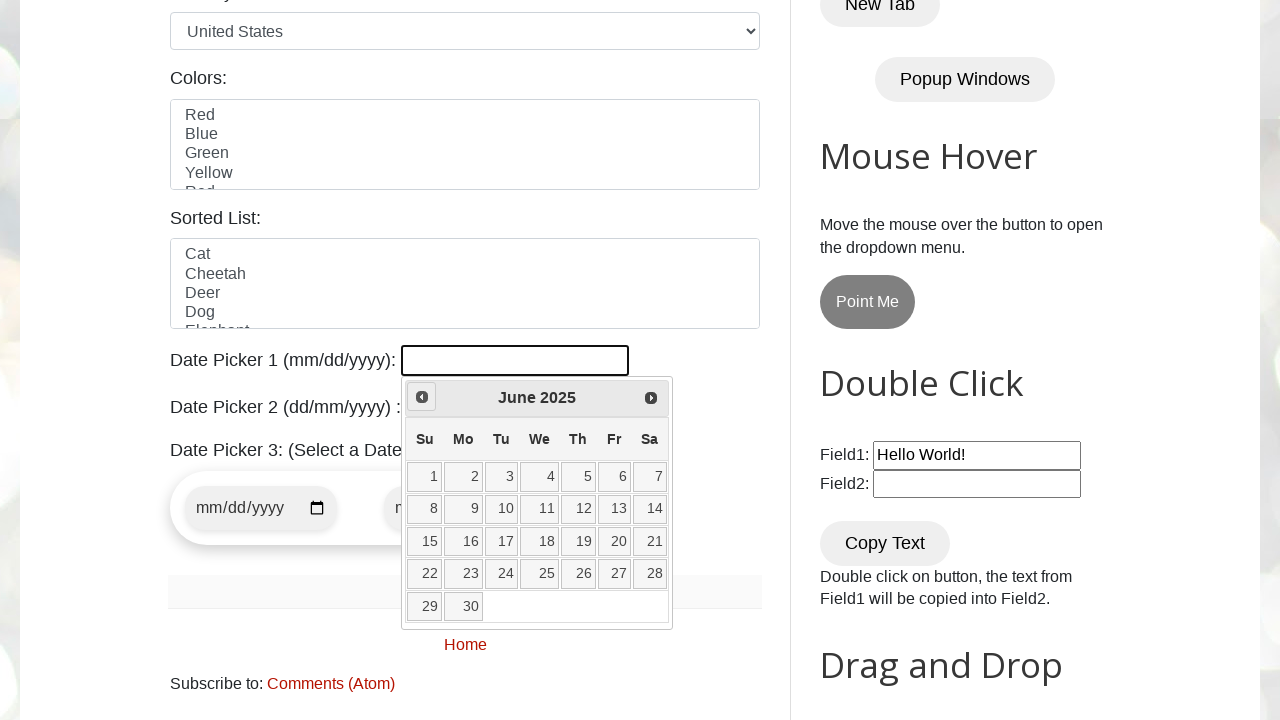

Clicked Previous button to navigate to earlier month at (422, 397) on [title="Prev"]
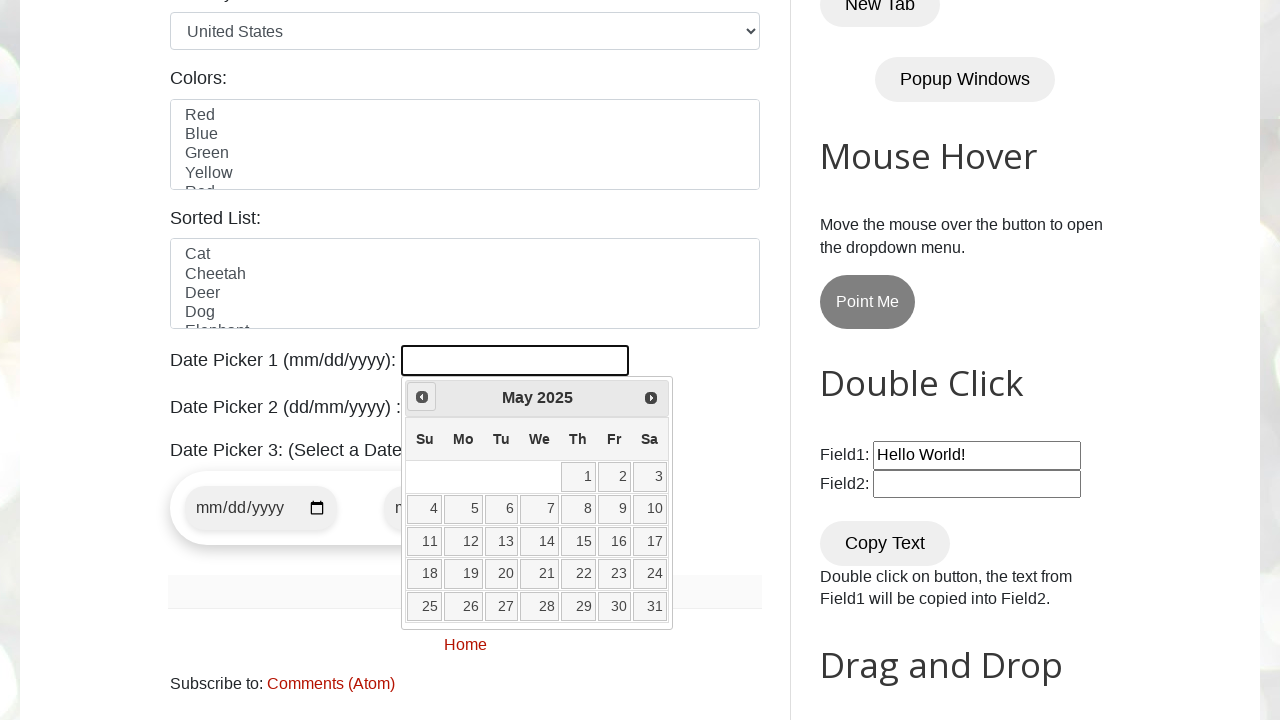

Retrieved current year from date picker
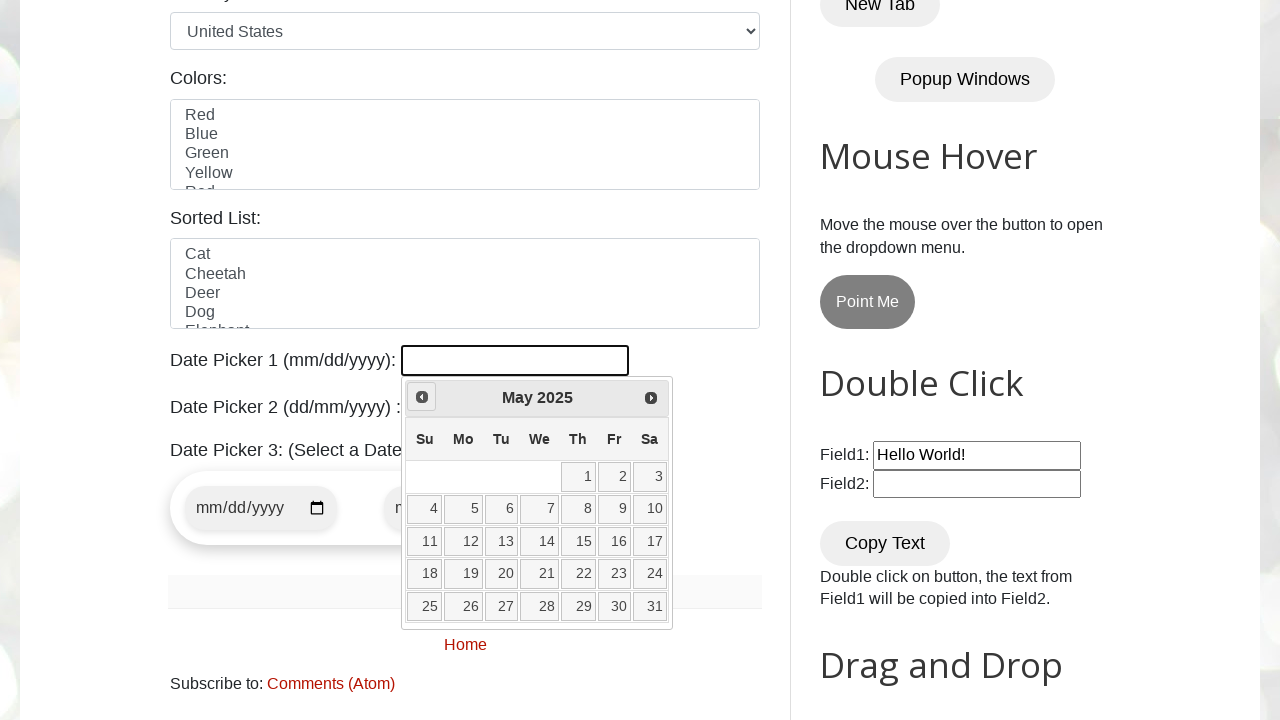

Retrieved current month from date picker
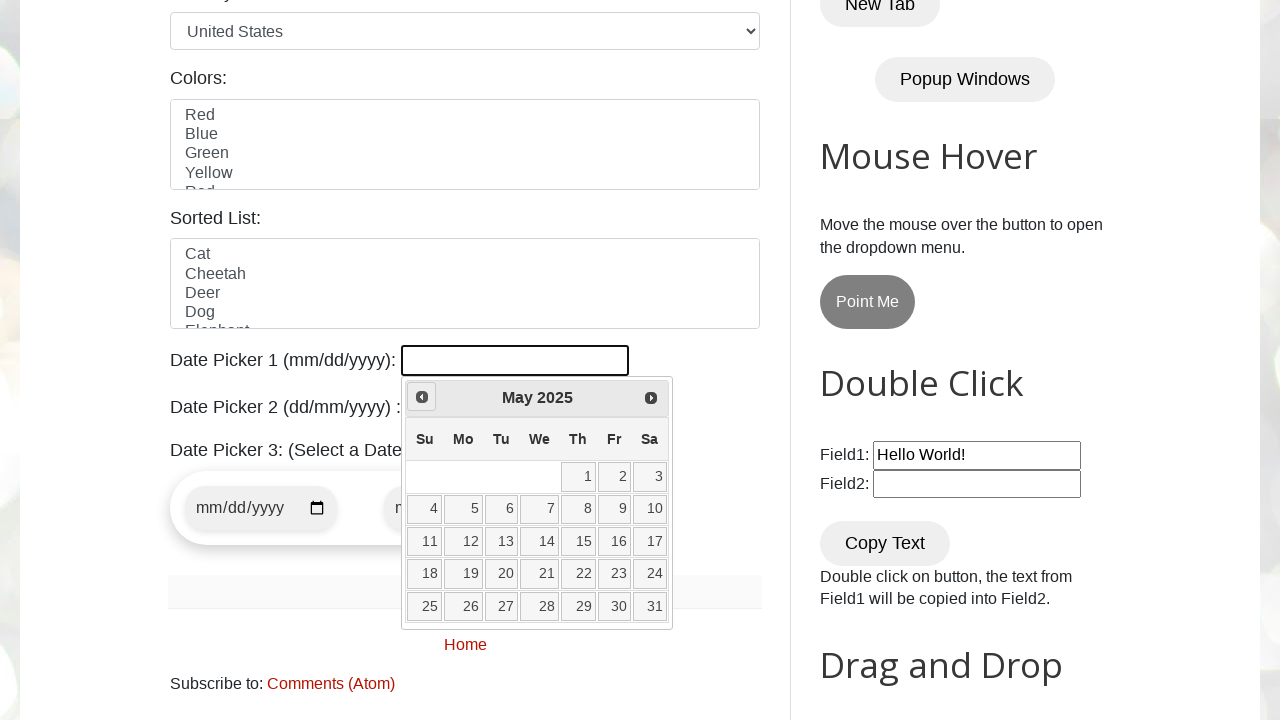

Clicked Previous button to navigate to earlier month at (422, 397) on [title="Prev"]
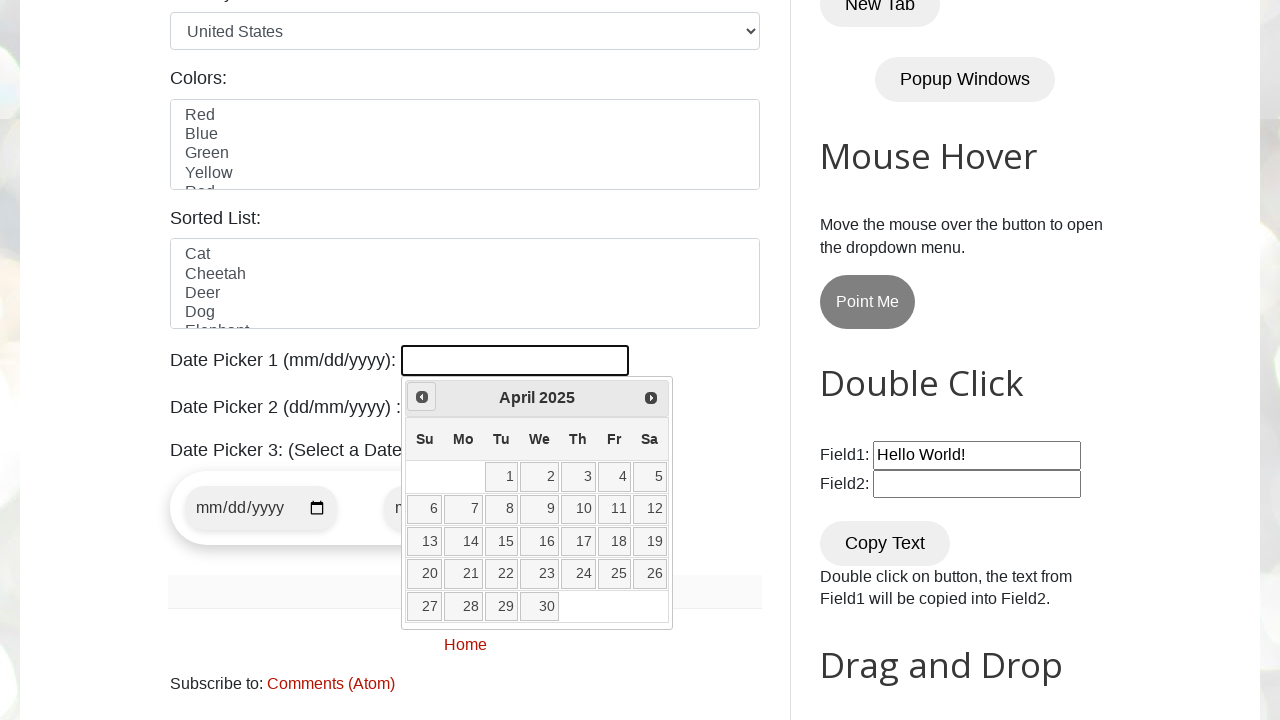

Retrieved current year from date picker
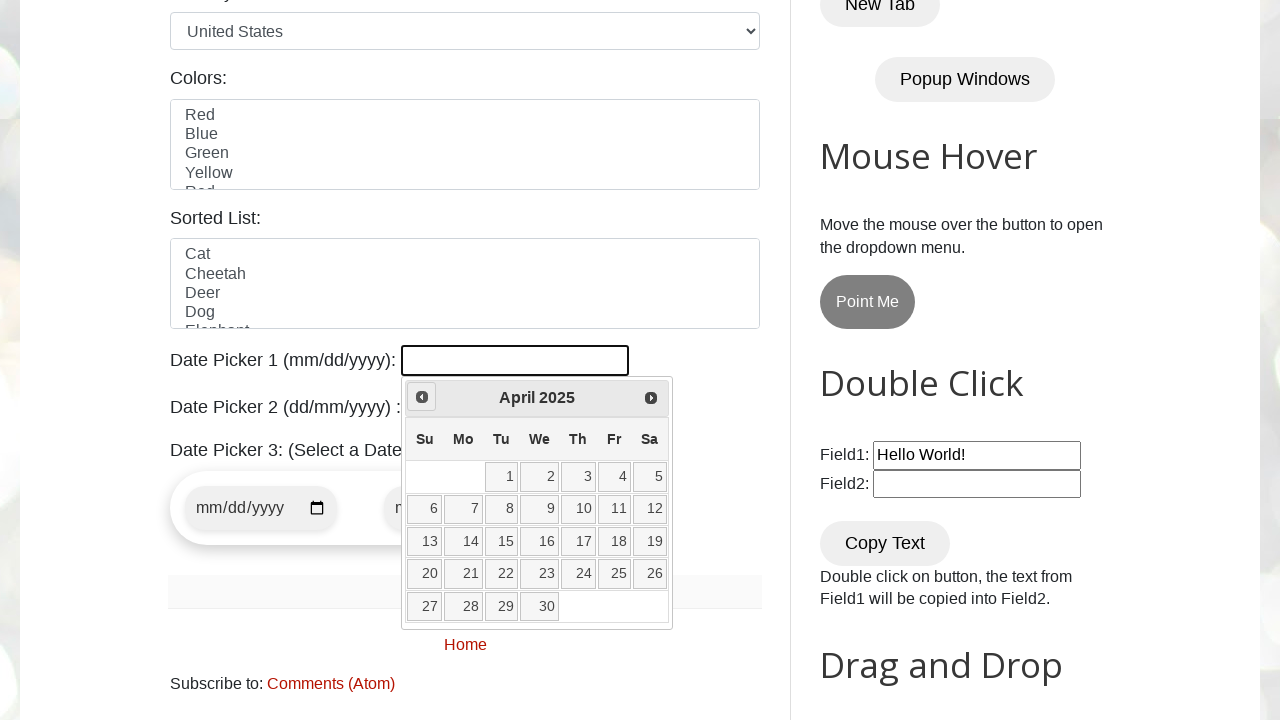

Retrieved current month from date picker
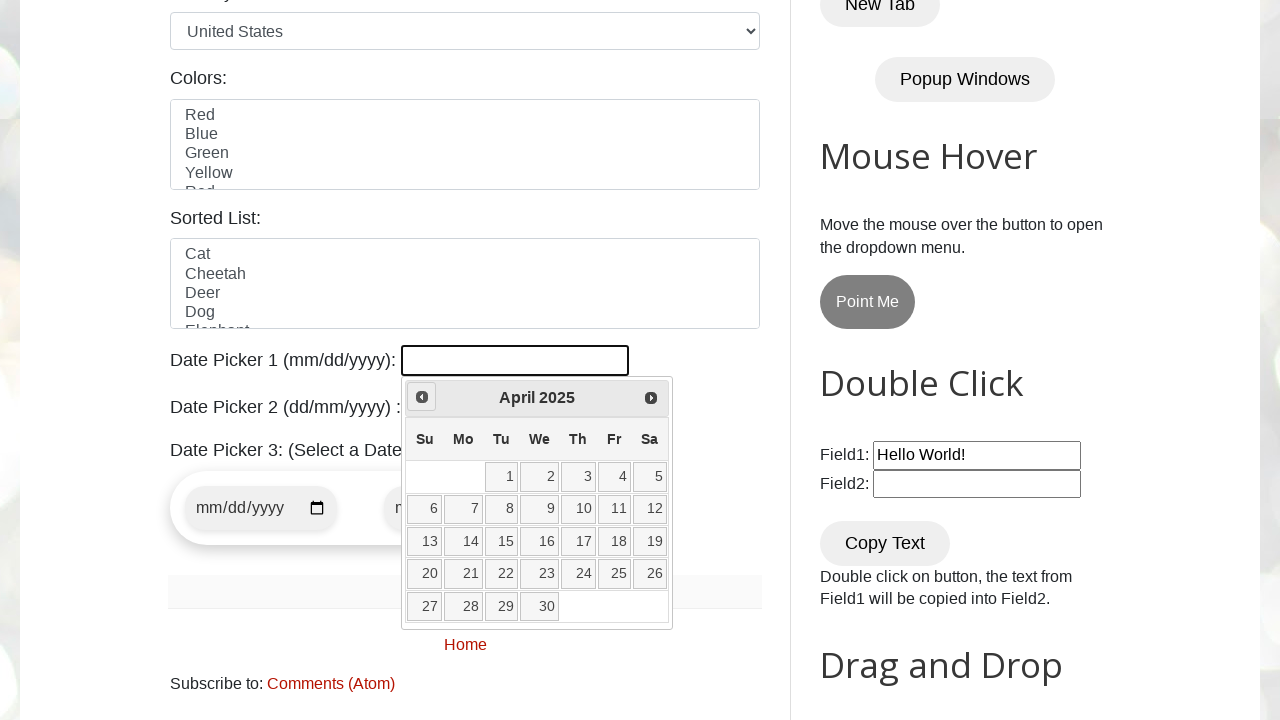

Clicked Previous button to navigate to earlier month at (422, 397) on [title="Prev"]
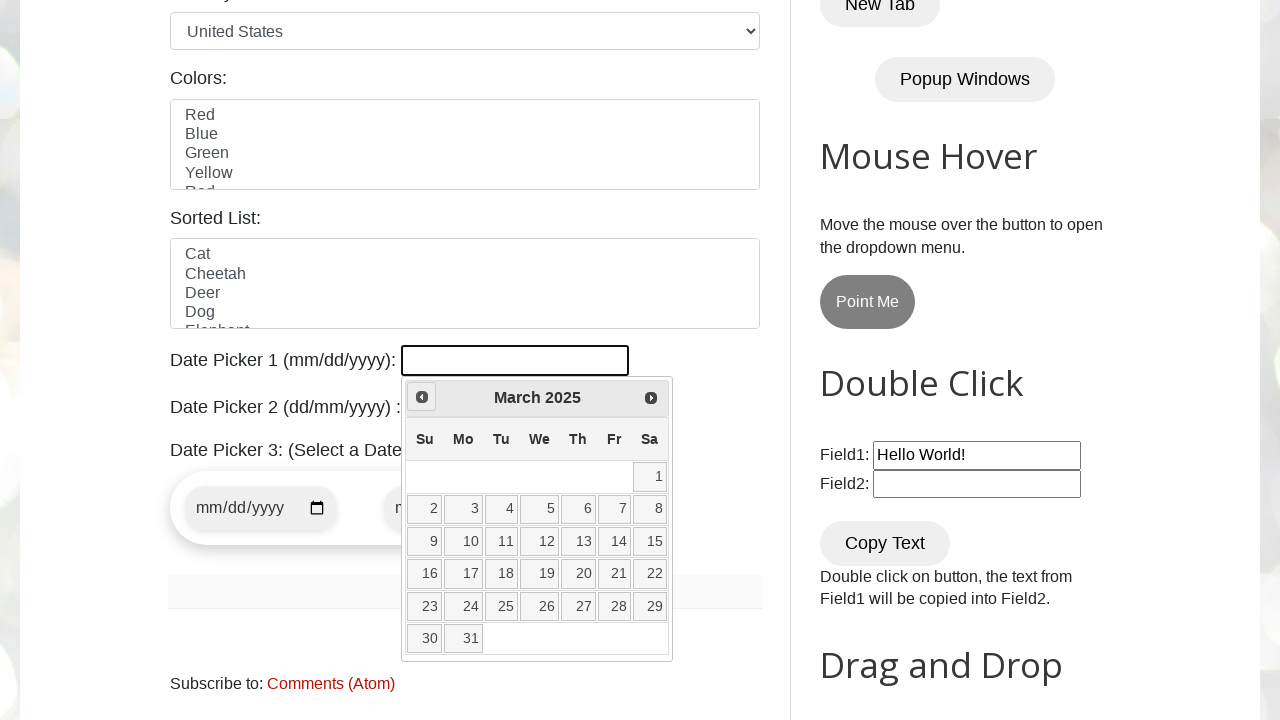

Retrieved current year from date picker
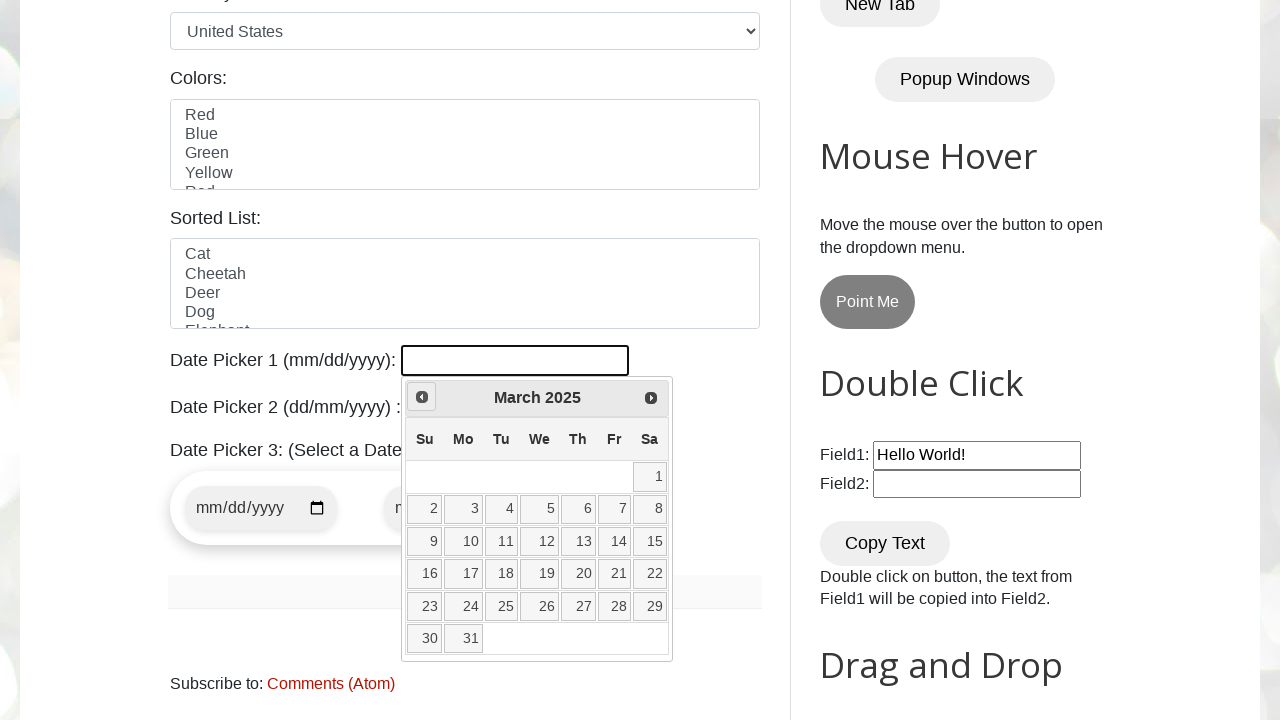

Retrieved current month from date picker
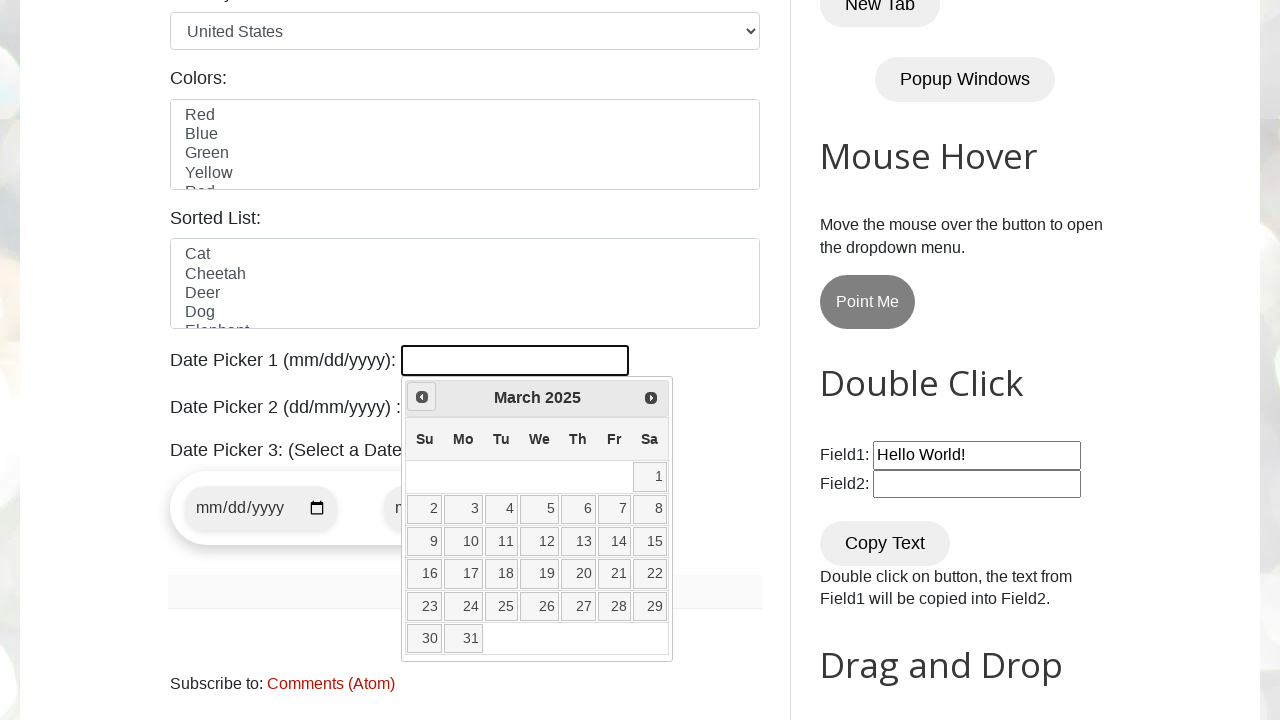

Clicked Previous button to navigate to earlier month at (422, 397) on [title="Prev"]
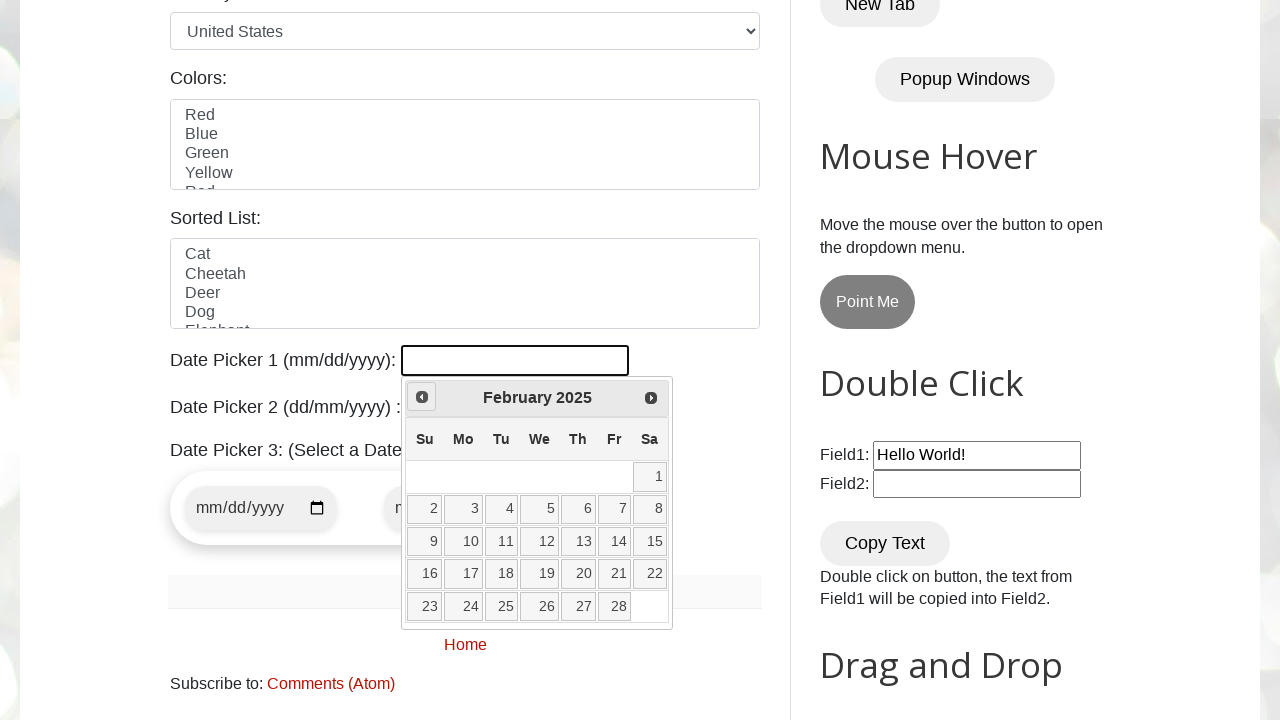

Retrieved current year from date picker
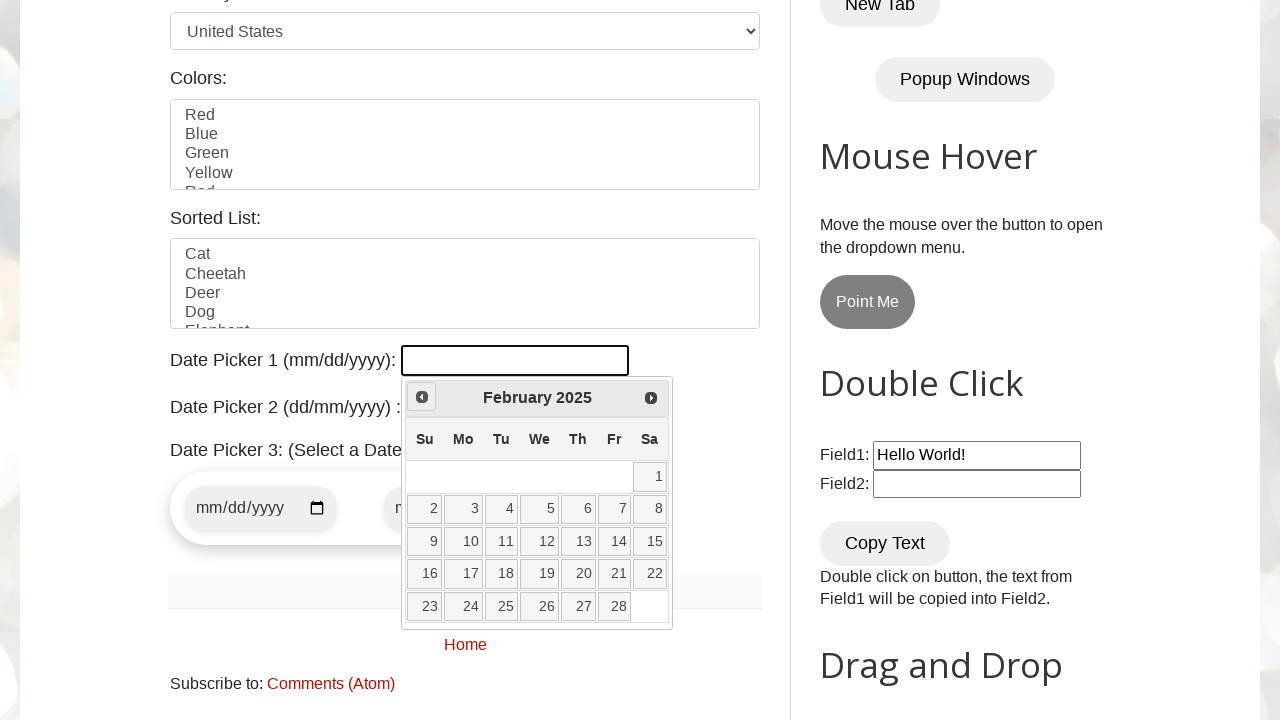

Retrieved current month from date picker
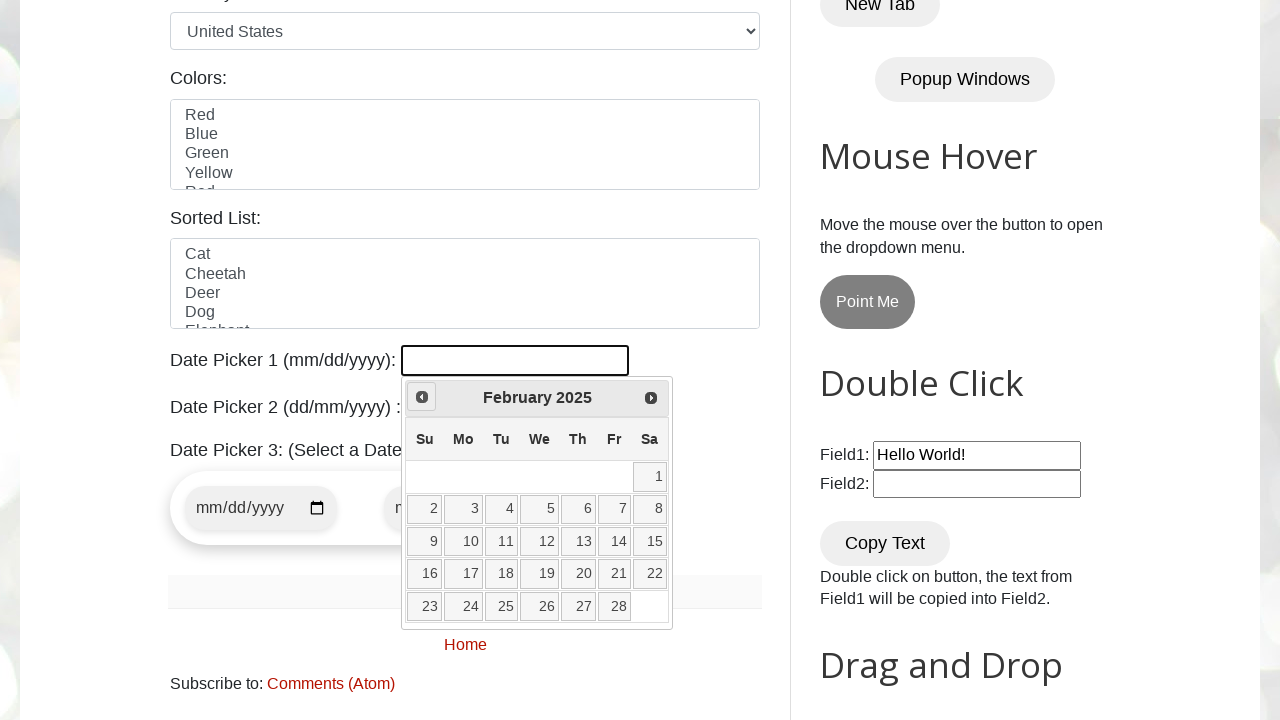

Clicked Previous button to navigate to earlier month at (422, 397) on [title="Prev"]
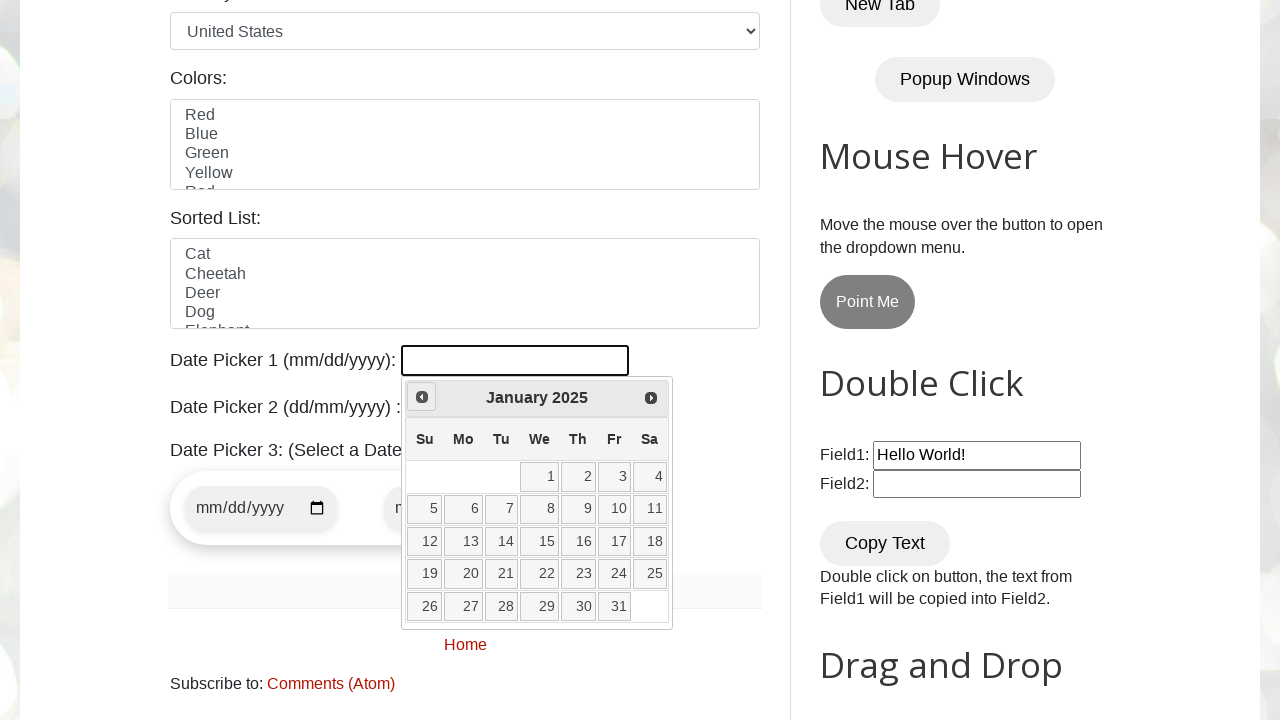

Retrieved current year from date picker
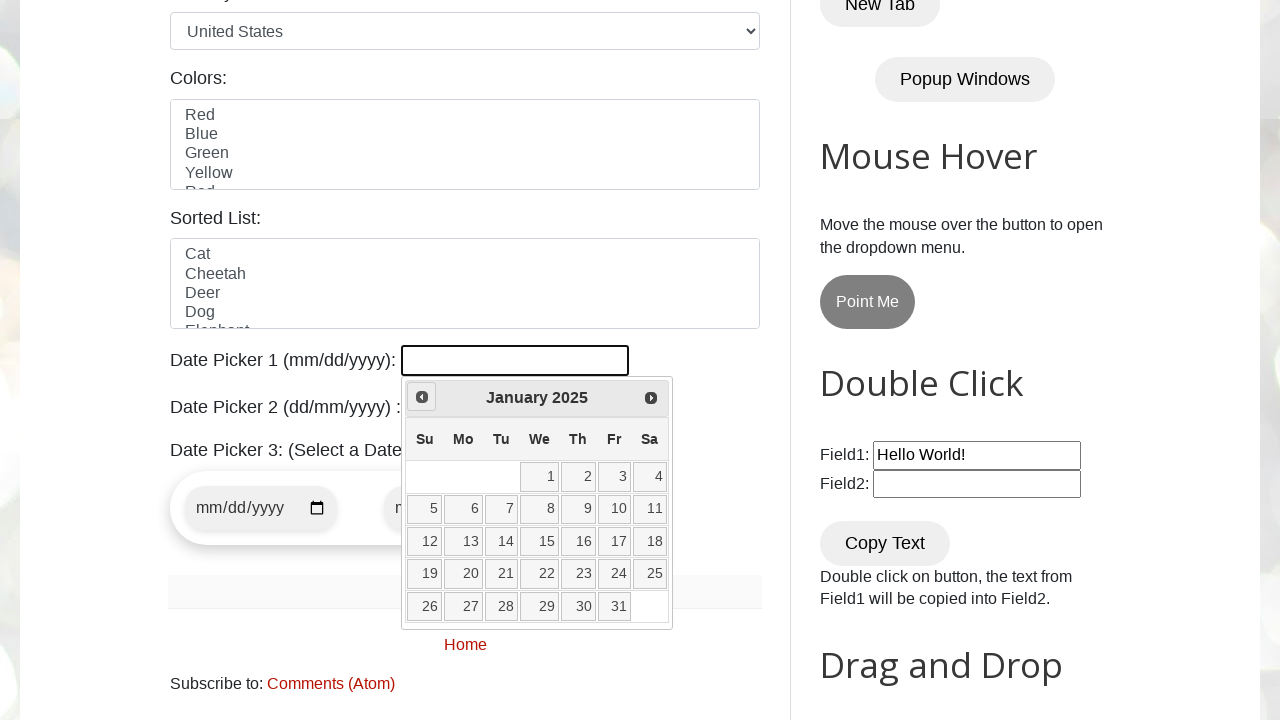

Retrieved current month from date picker
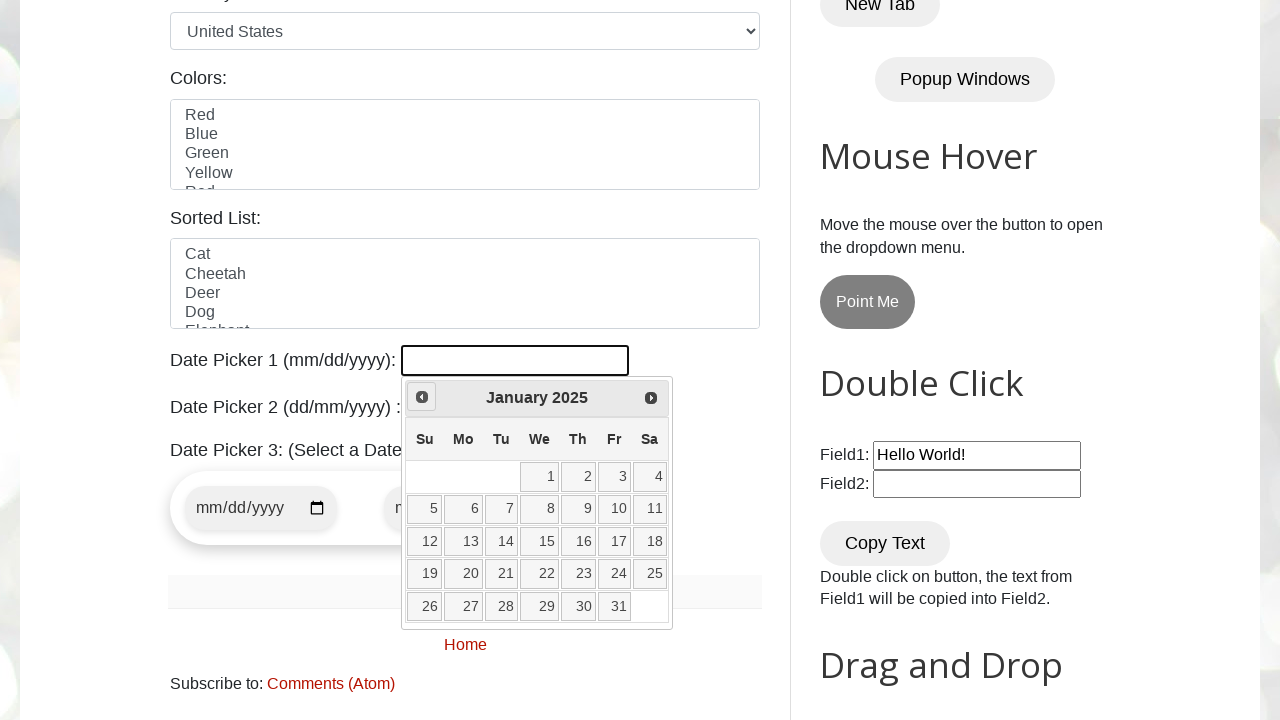

Clicked Previous button to navigate to earlier month at (422, 397) on [title="Prev"]
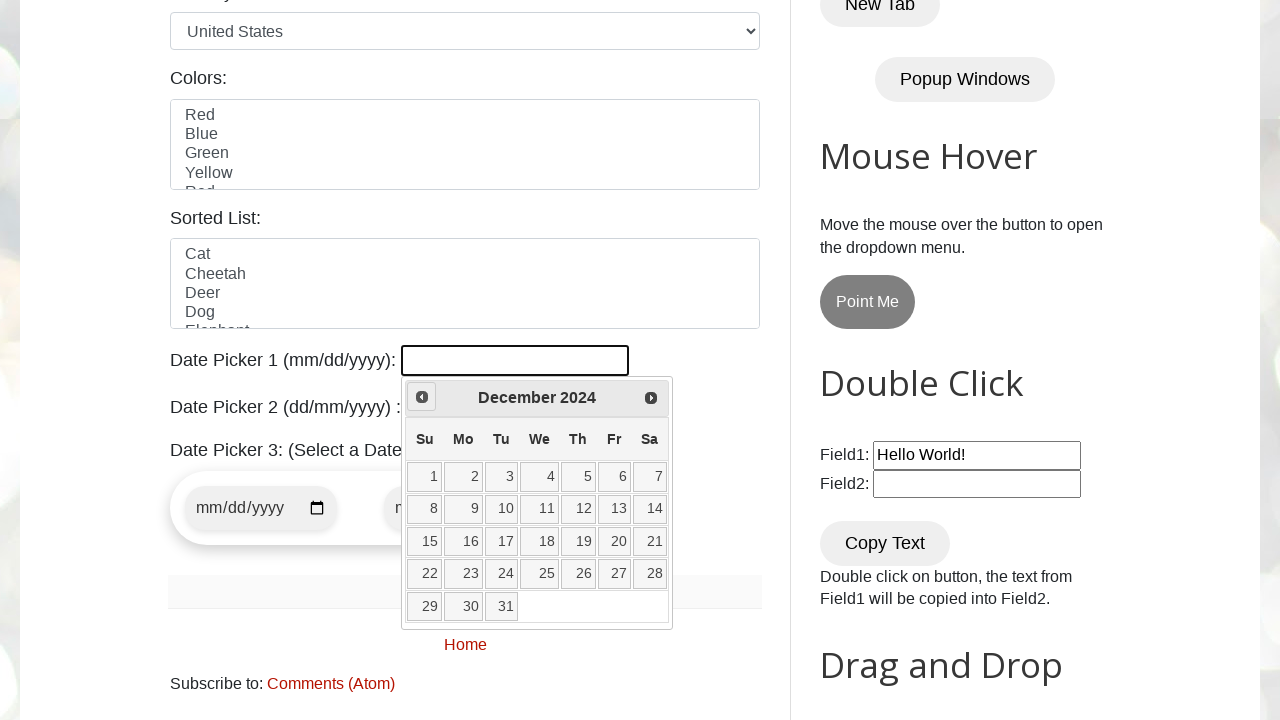

Retrieved current year from date picker
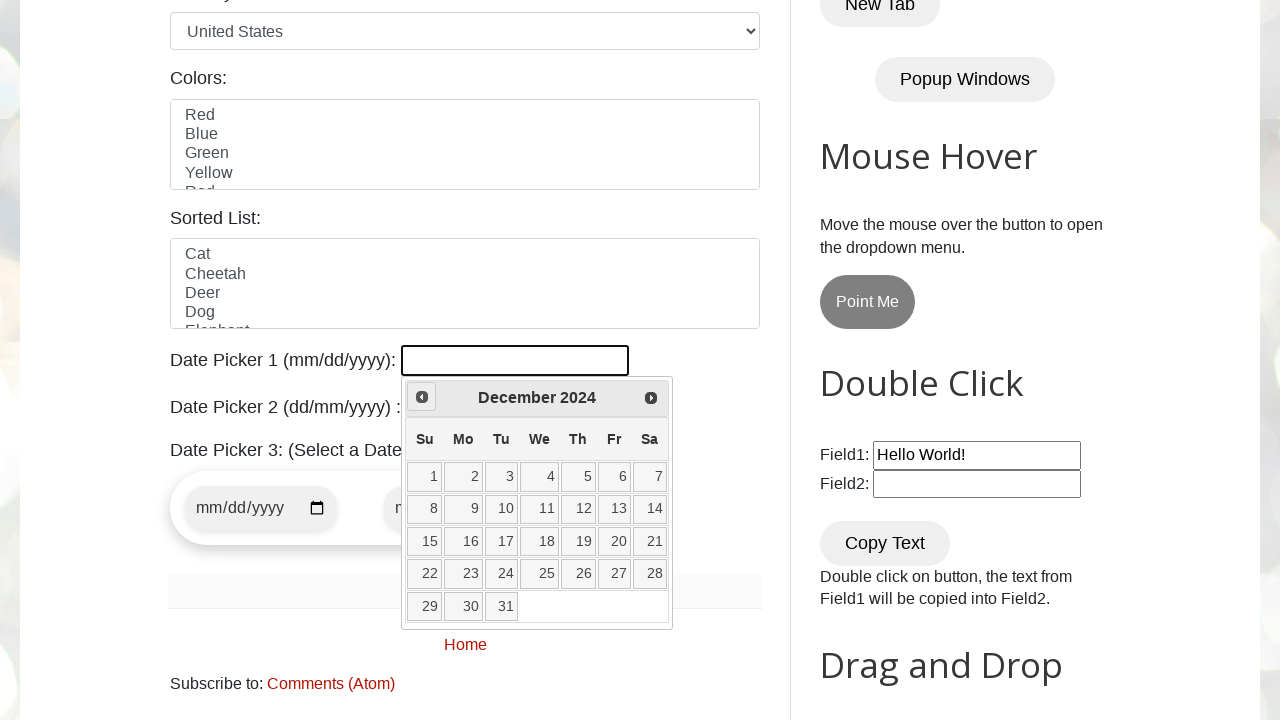

Retrieved current month from date picker
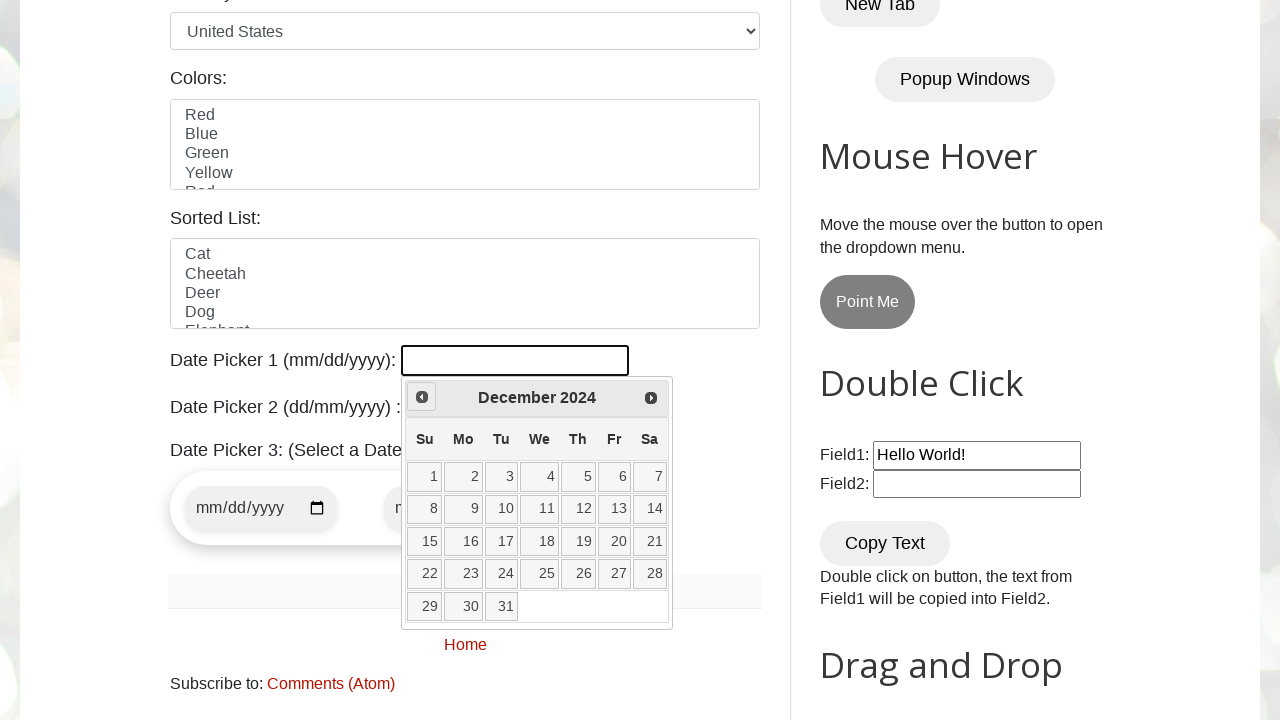

Clicked Previous button to navigate to earlier month at (422, 397) on [title="Prev"]
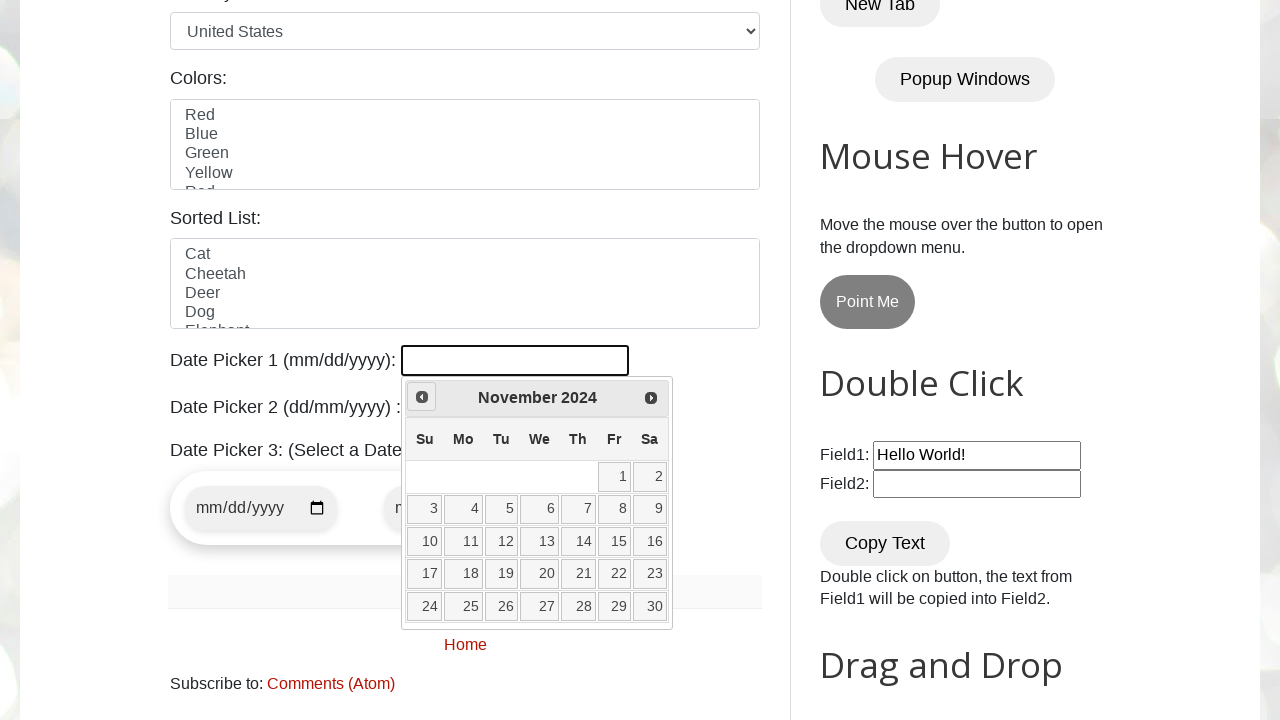

Retrieved current year from date picker
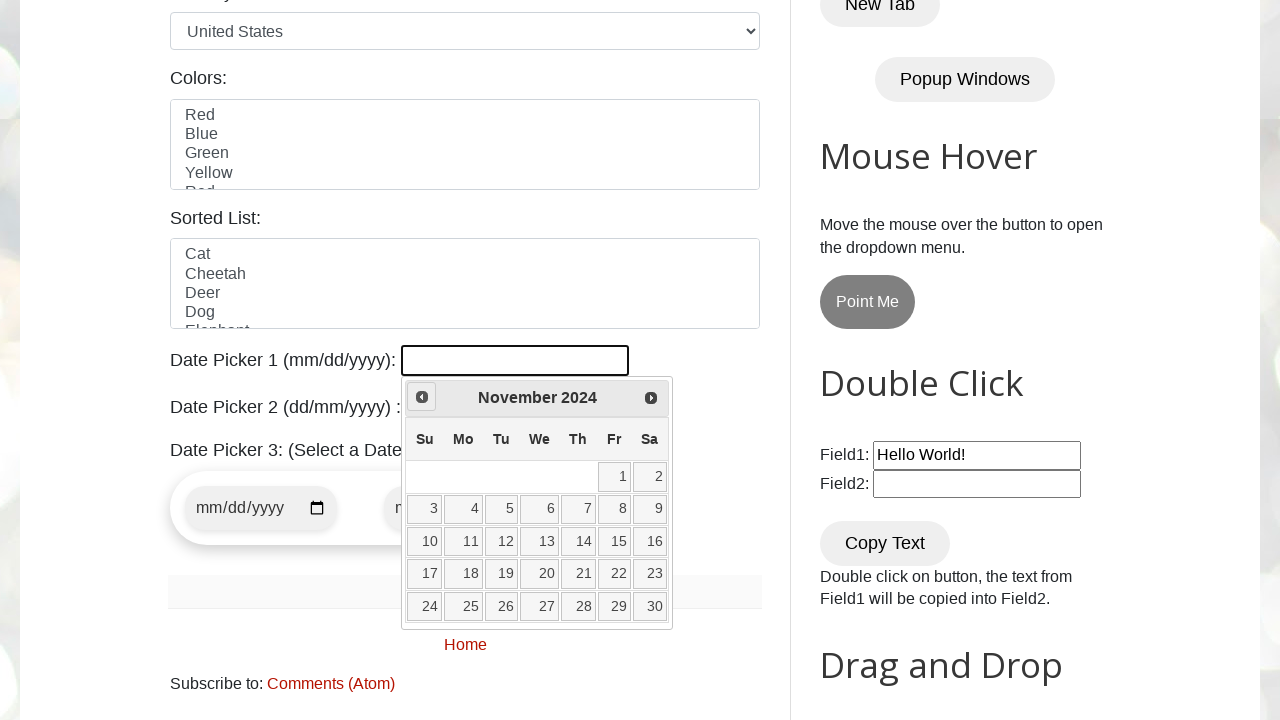

Retrieved current month from date picker
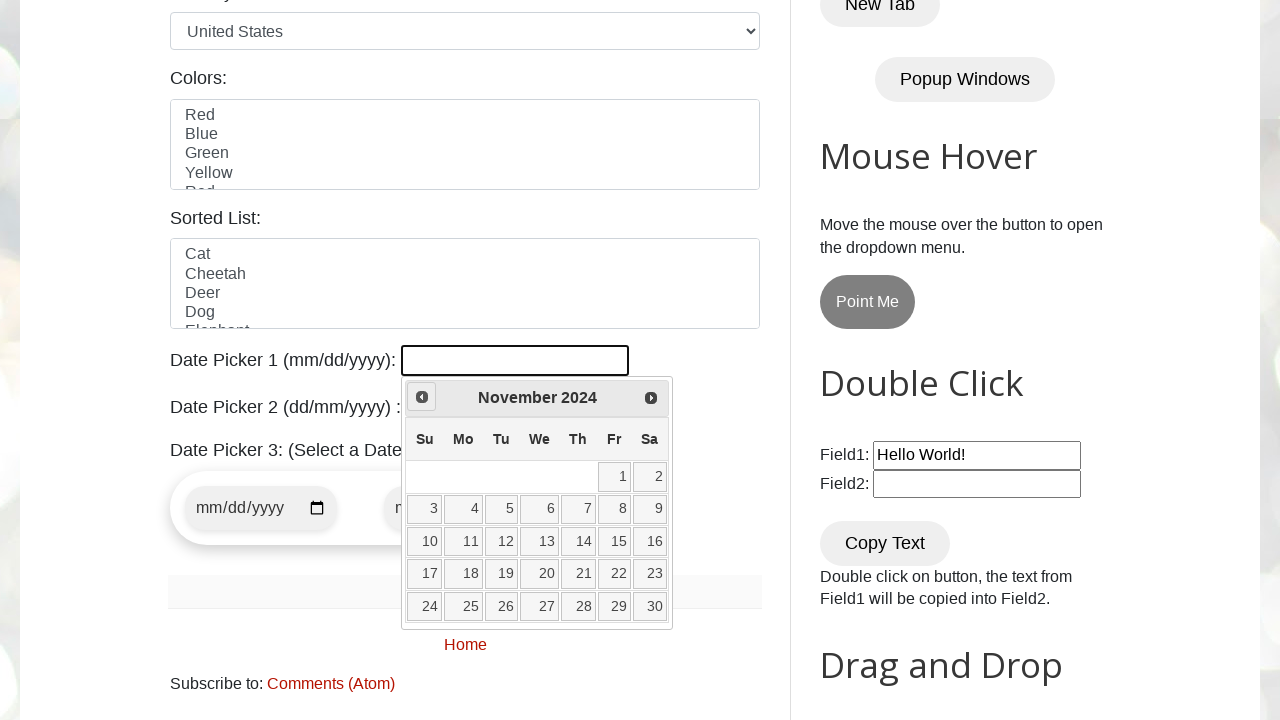

Clicked Previous button to navigate to earlier month at (422, 397) on [title="Prev"]
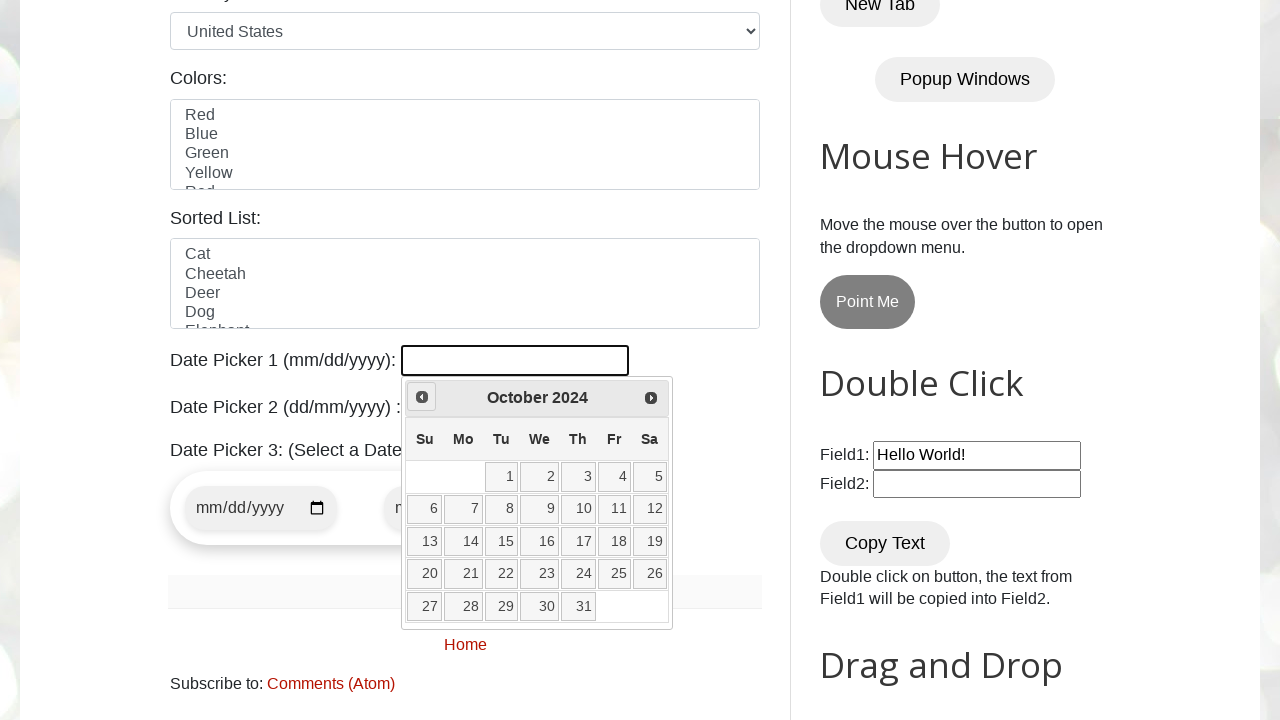

Retrieved current year from date picker
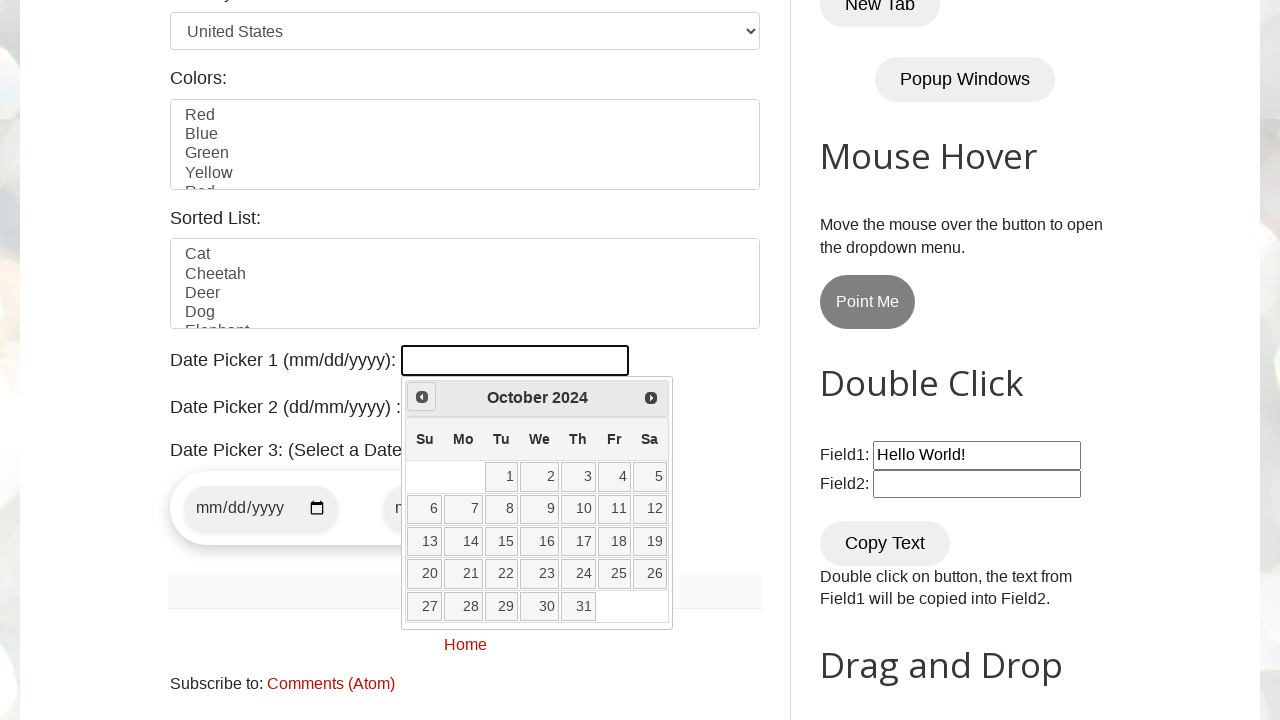

Retrieved current month from date picker
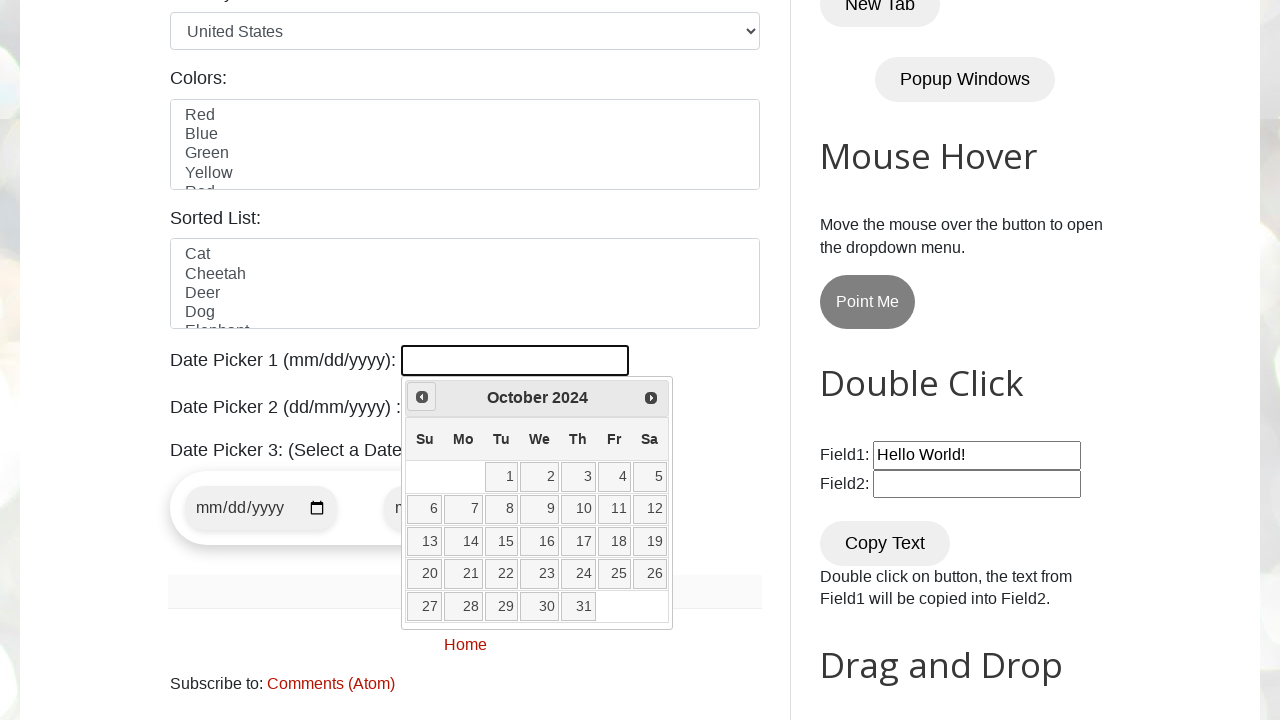

Clicked Previous button to navigate to earlier month at (422, 397) on [title="Prev"]
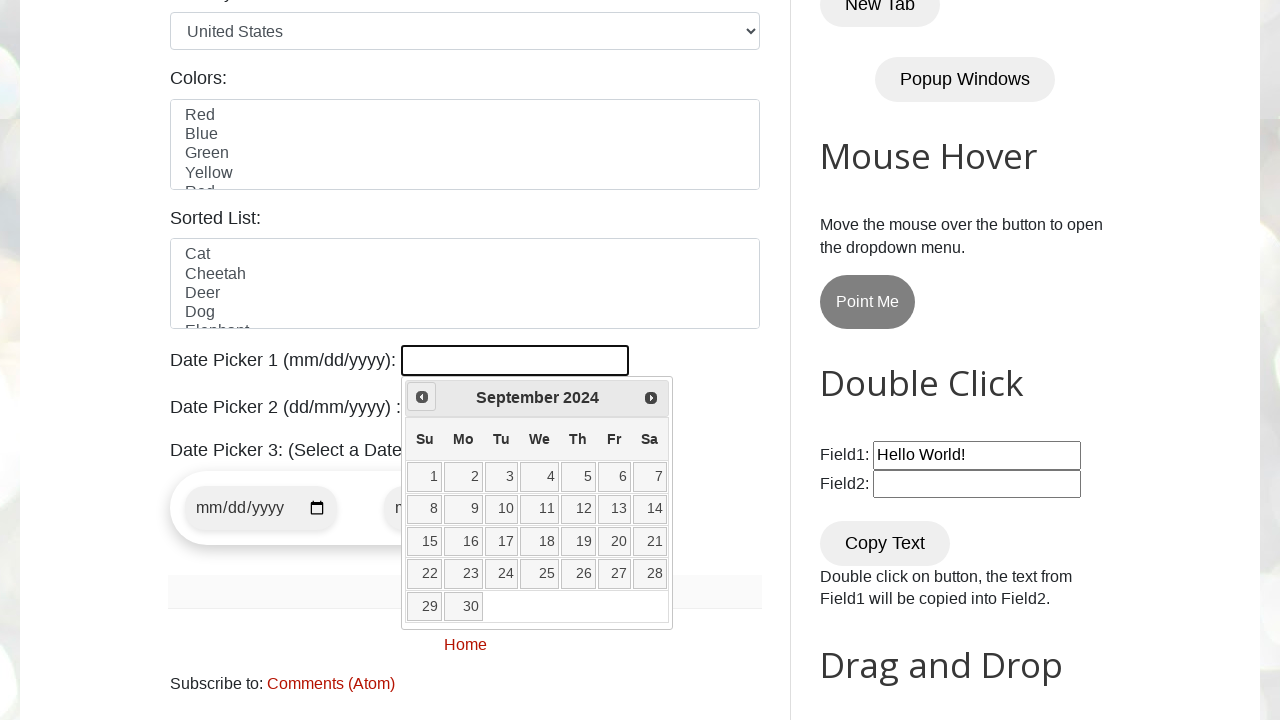

Retrieved current year from date picker
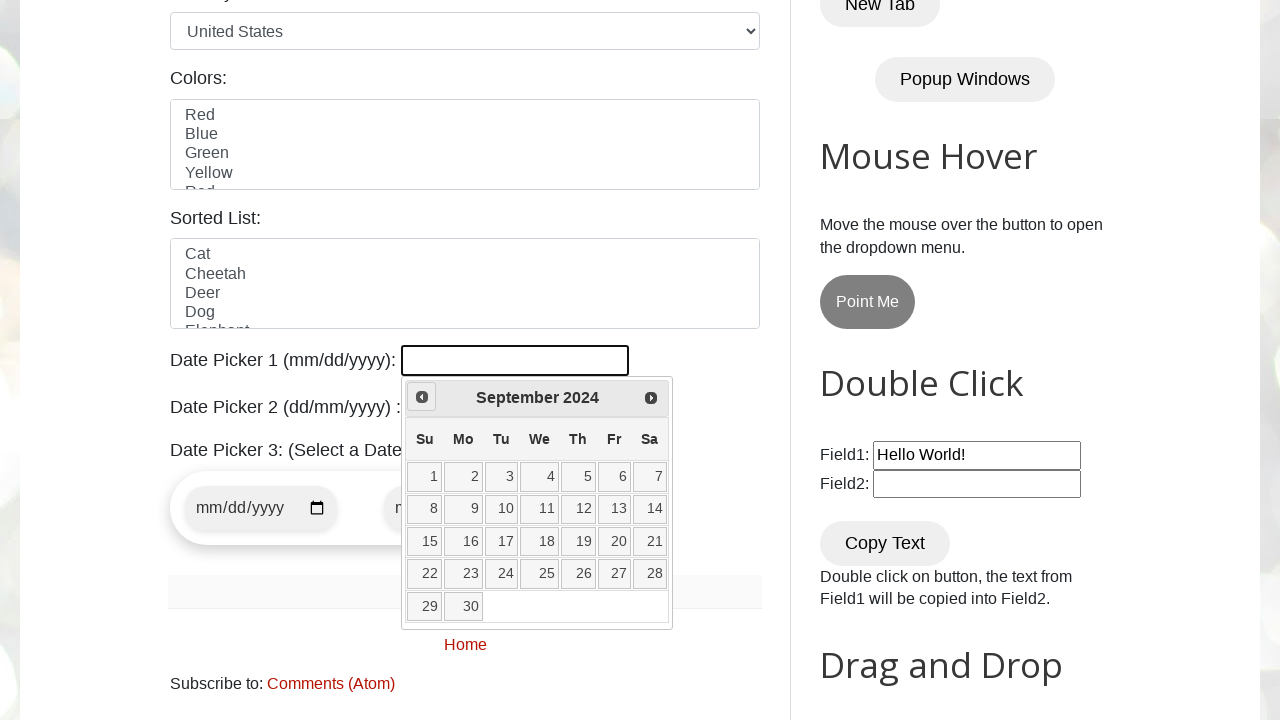

Retrieved current month from date picker
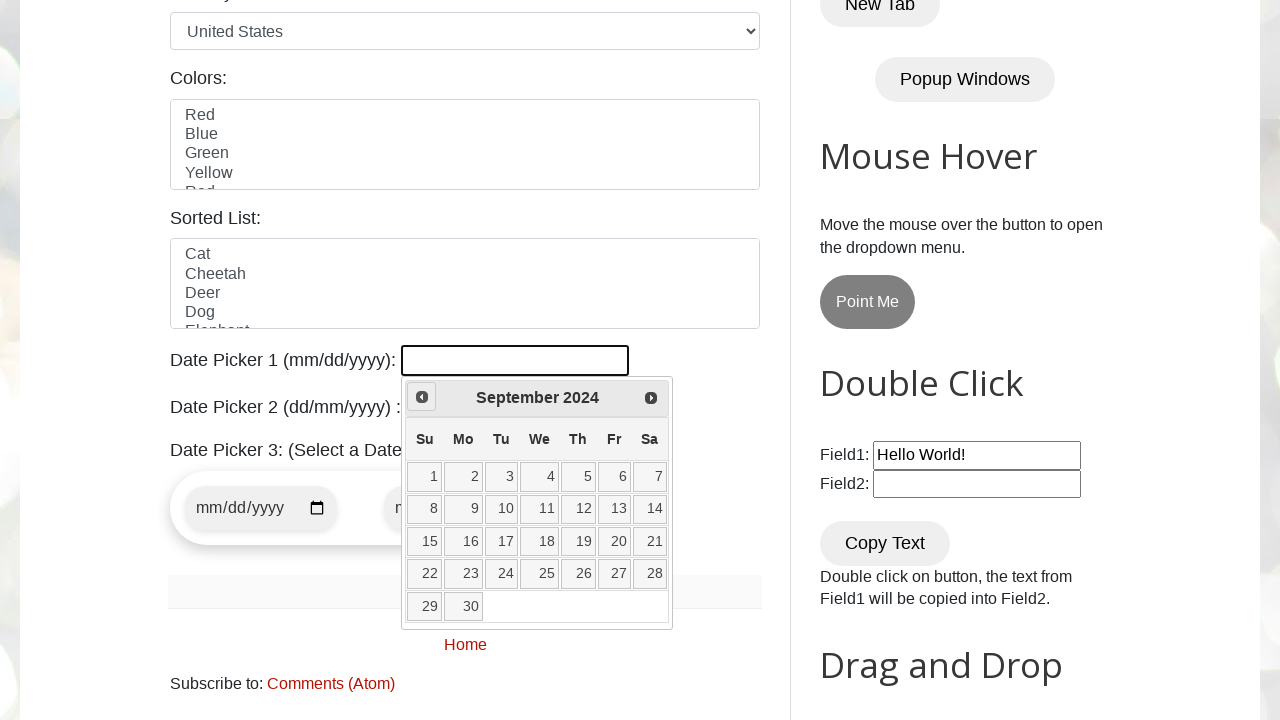

Clicked Previous button to navigate to earlier month at (422, 397) on [title="Prev"]
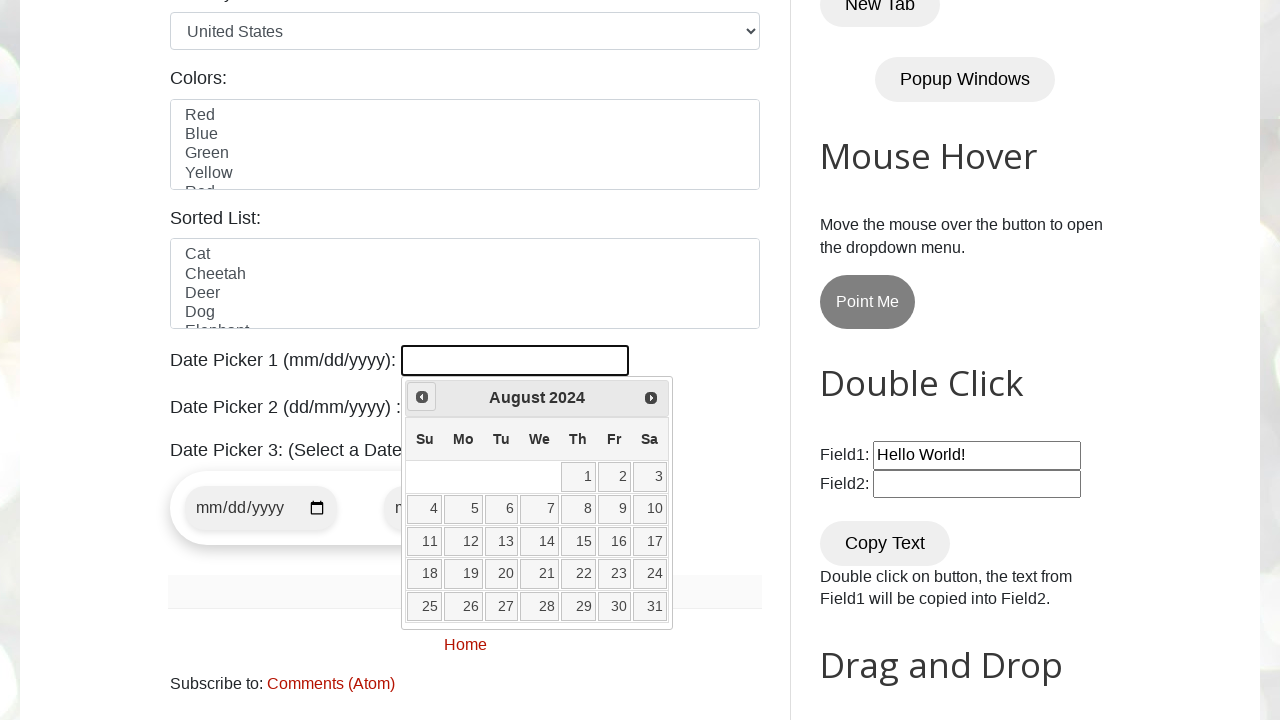

Retrieved current year from date picker
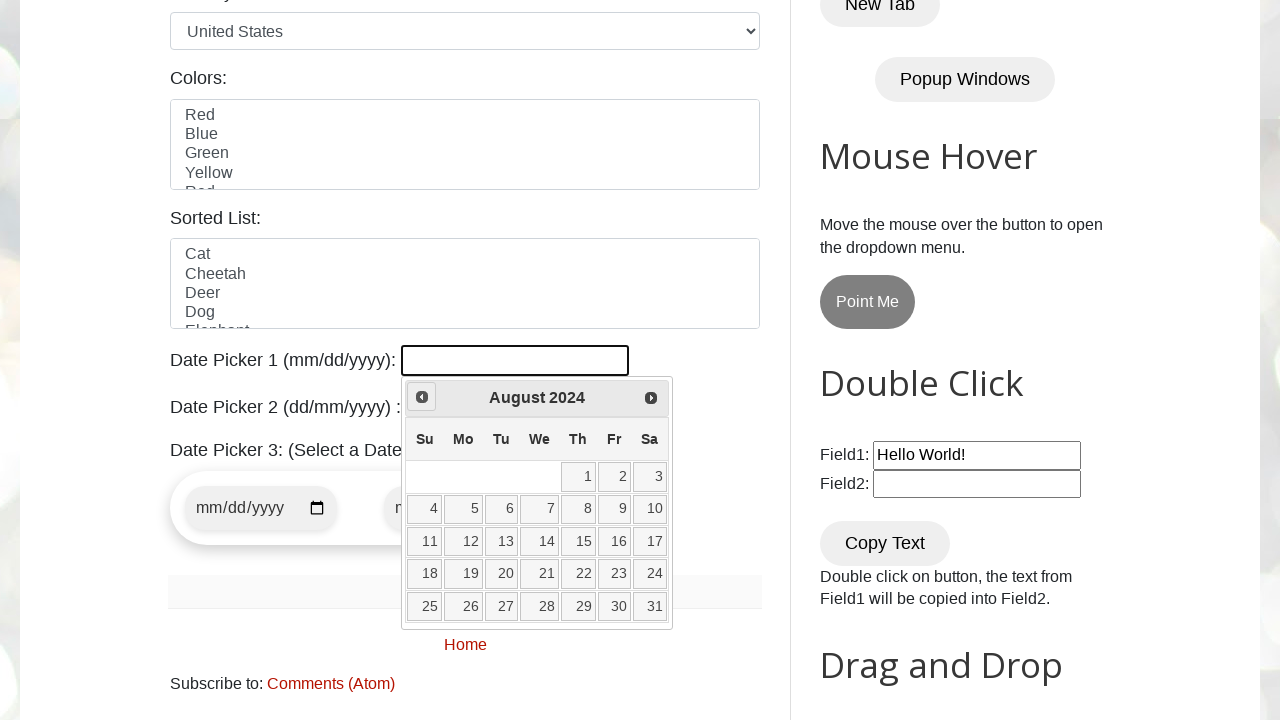

Retrieved current month from date picker
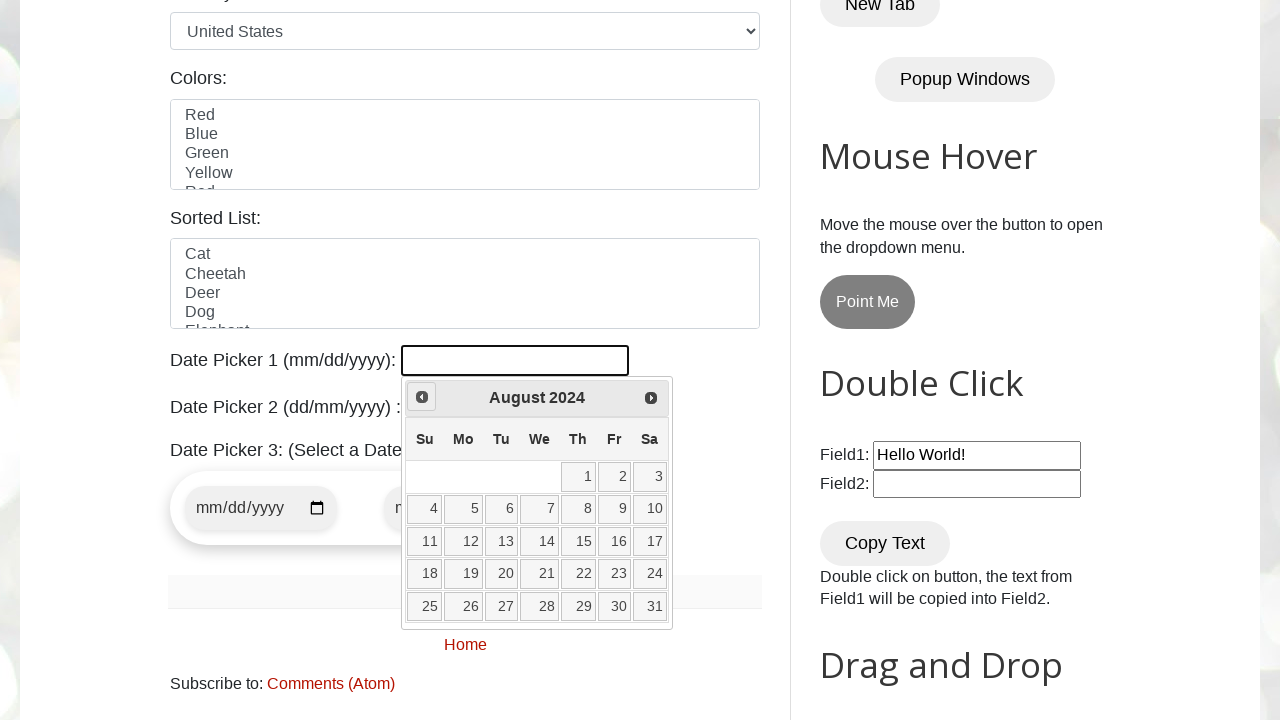

Clicked Previous button to navigate to earlier month at (422, 397) on [title="Prev"]
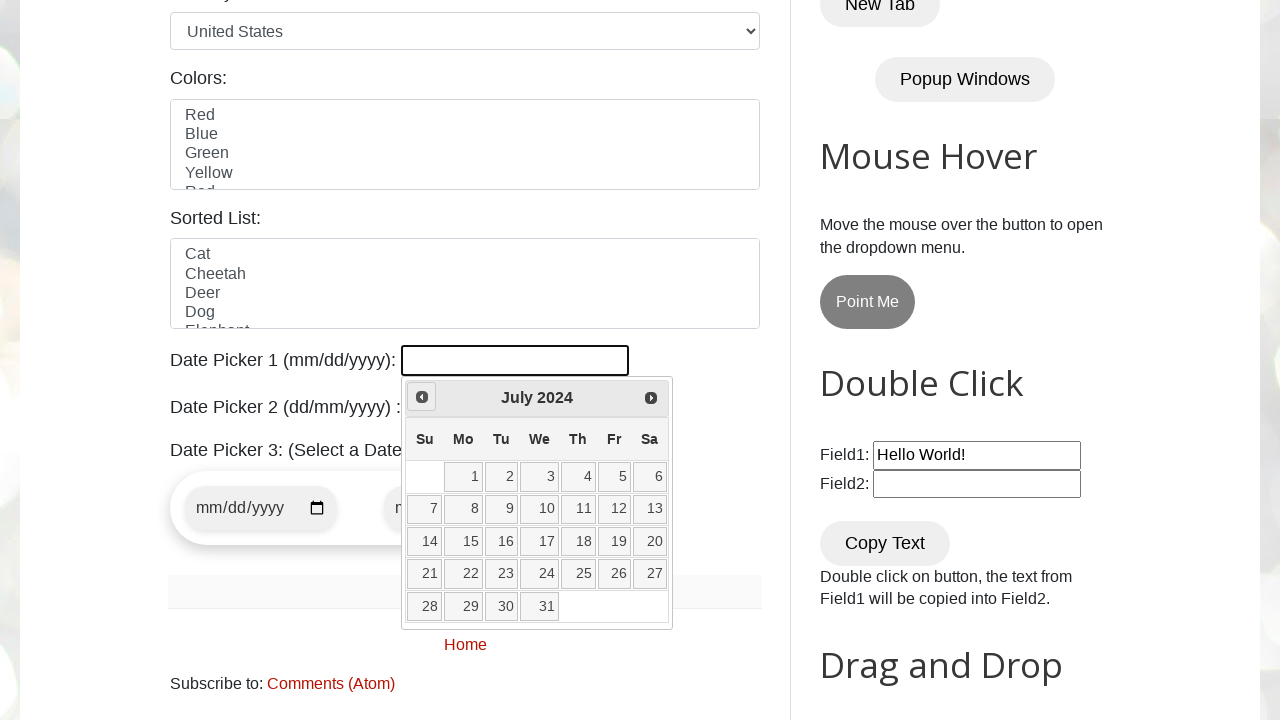

Retrieved current year from date picker
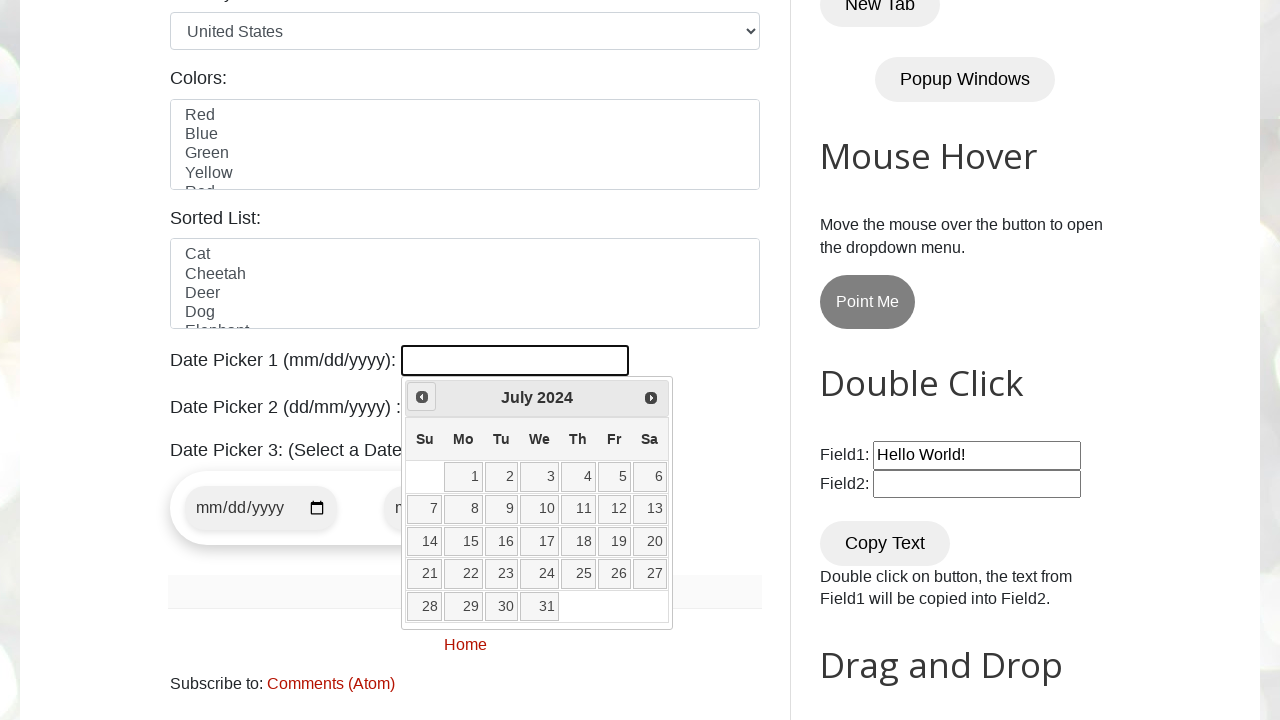

Retrieved current month from date picker
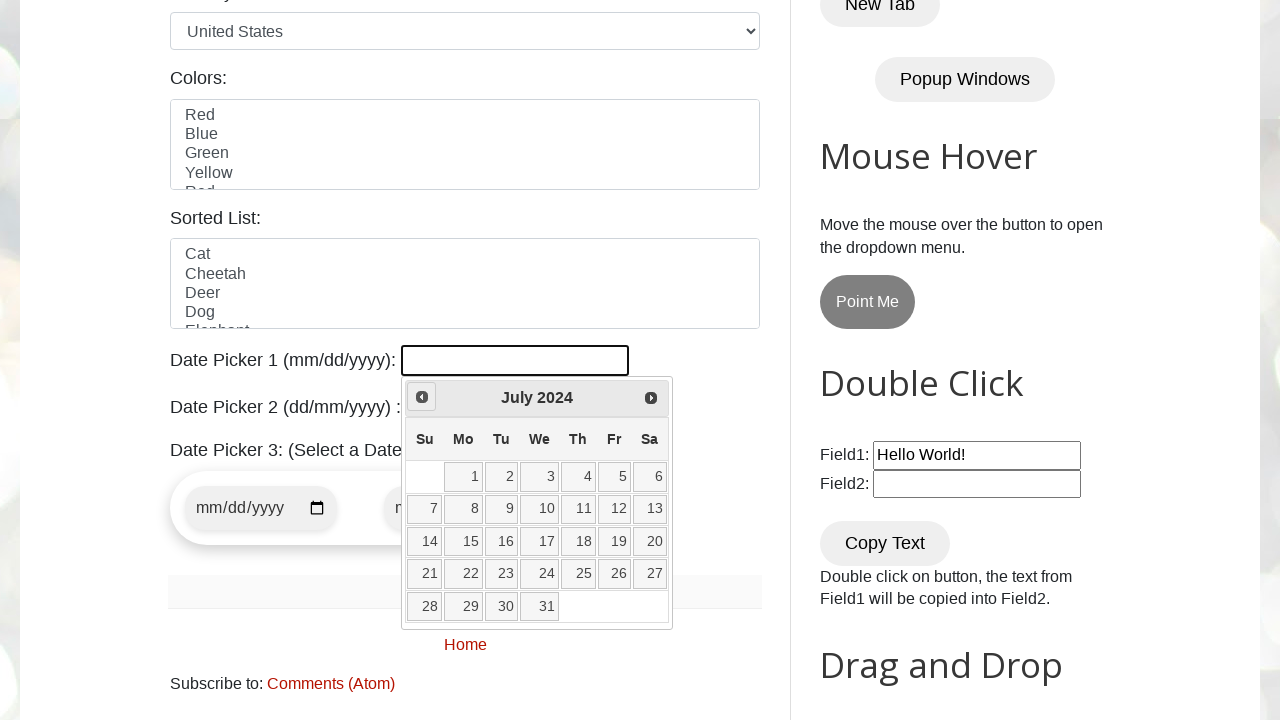

Clicked Previous button to navigate to earlier month at (422, 397) on [title="Prev"]
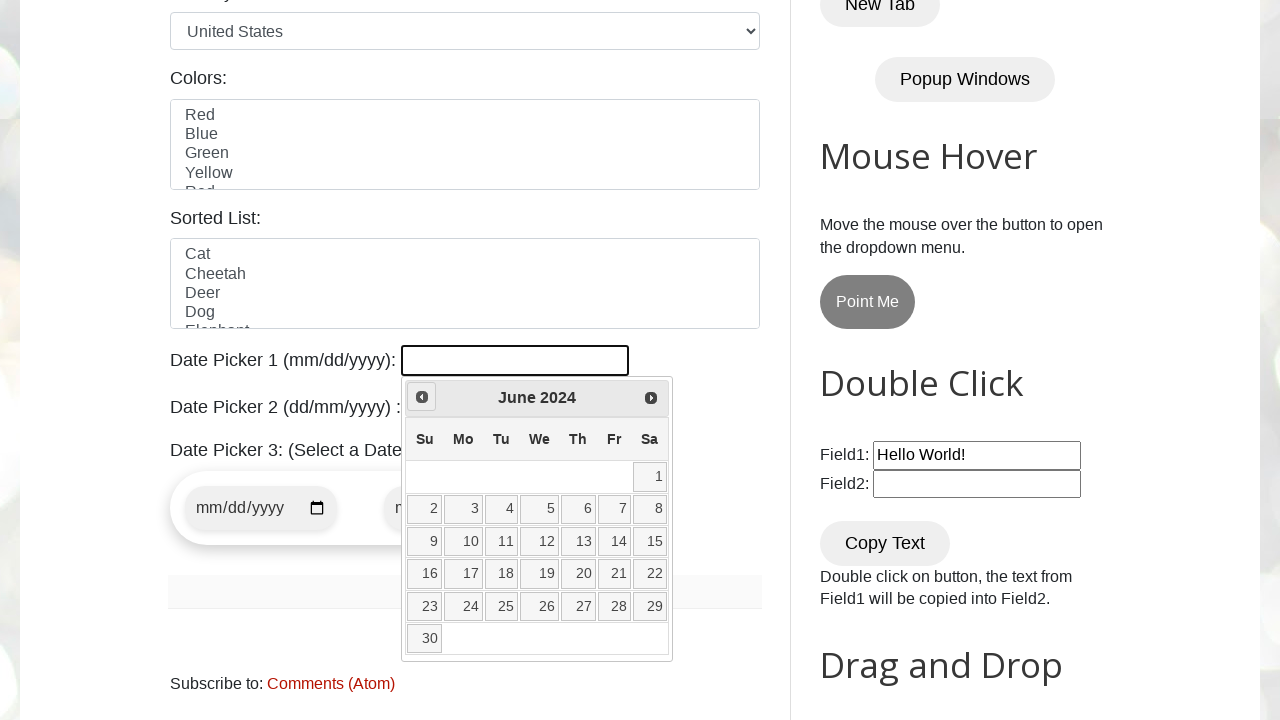

Retrieved current year from date picker
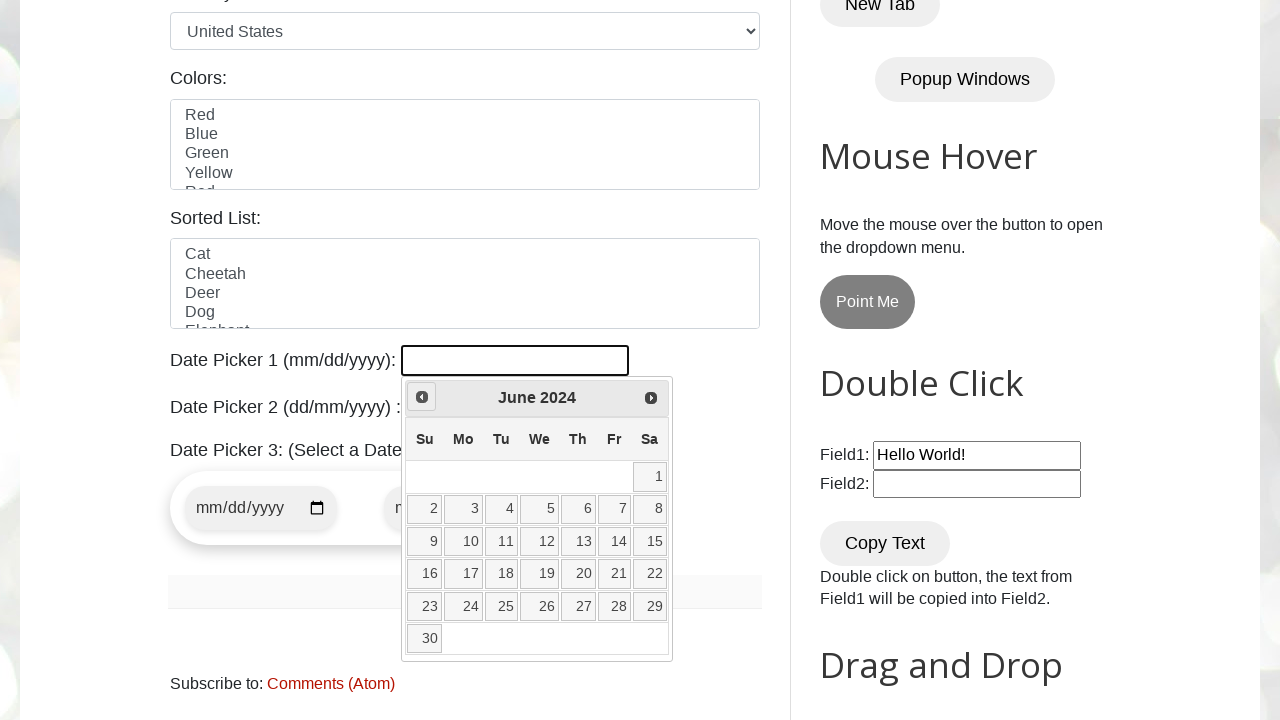

Retrieved current month from date picker
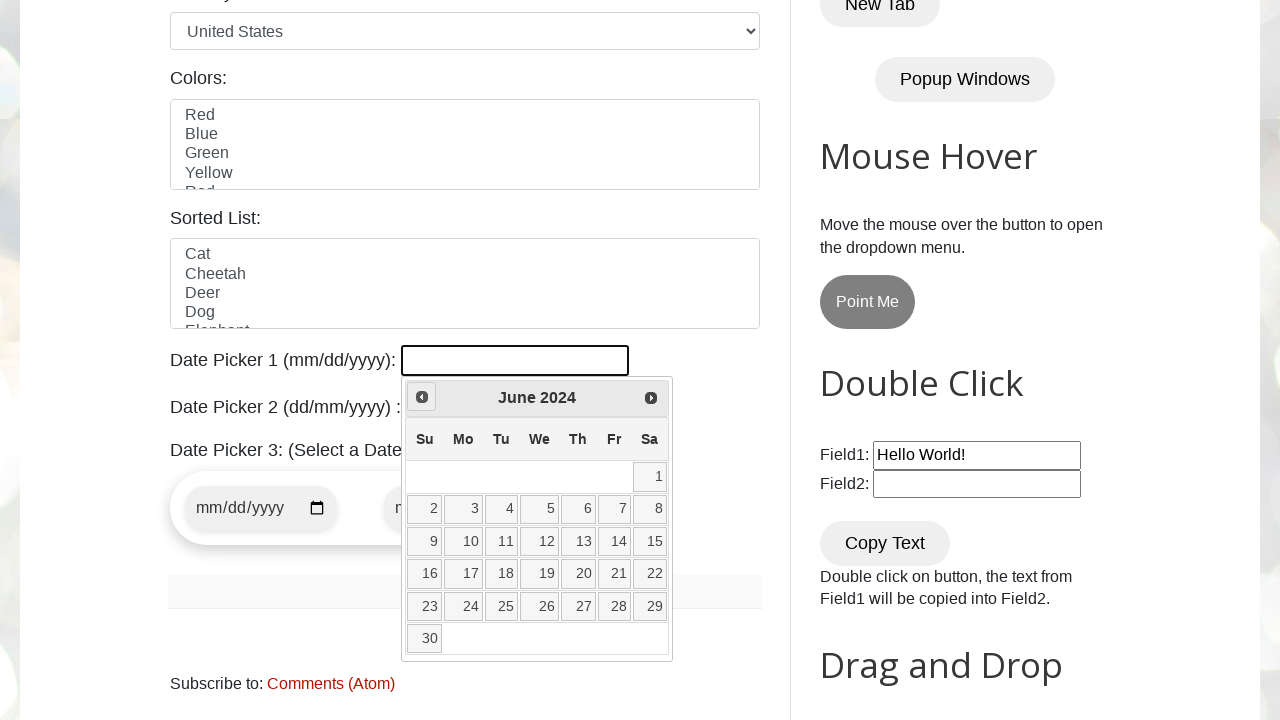

Clicked Previous button to navigate to earlier month at (422, 397) on [title="Prev"]
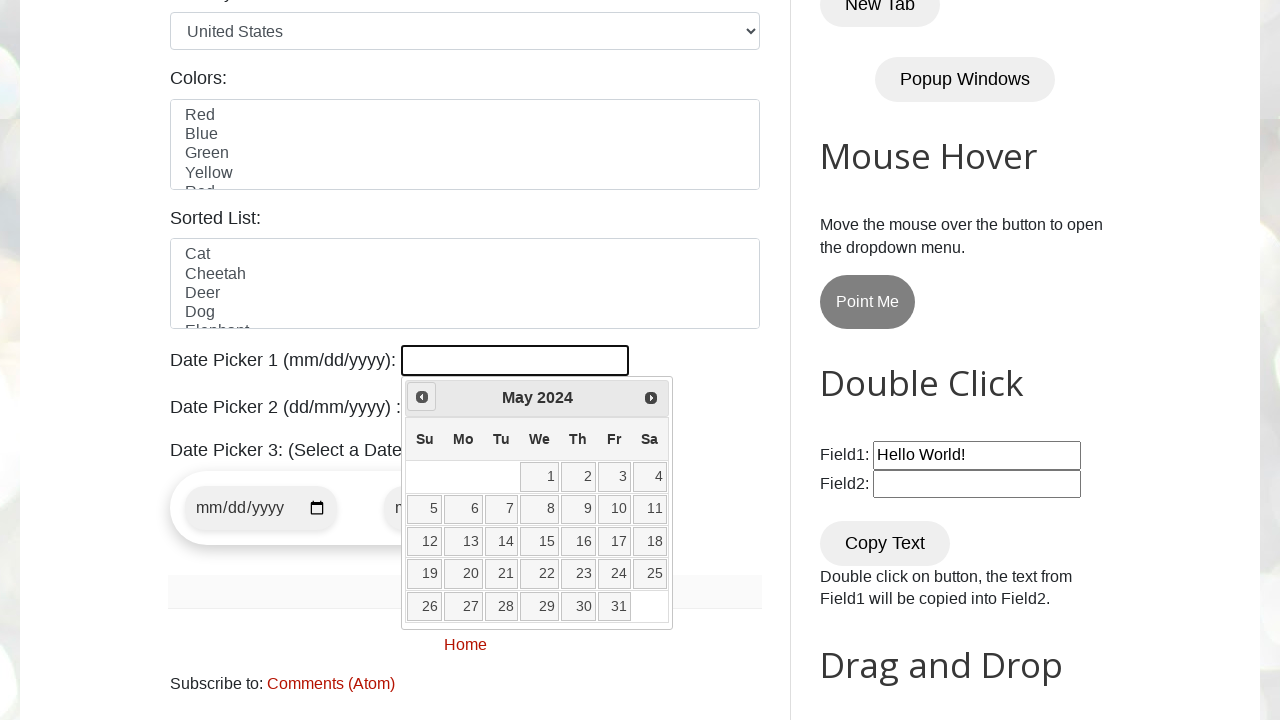

Retrieved current year from date picker
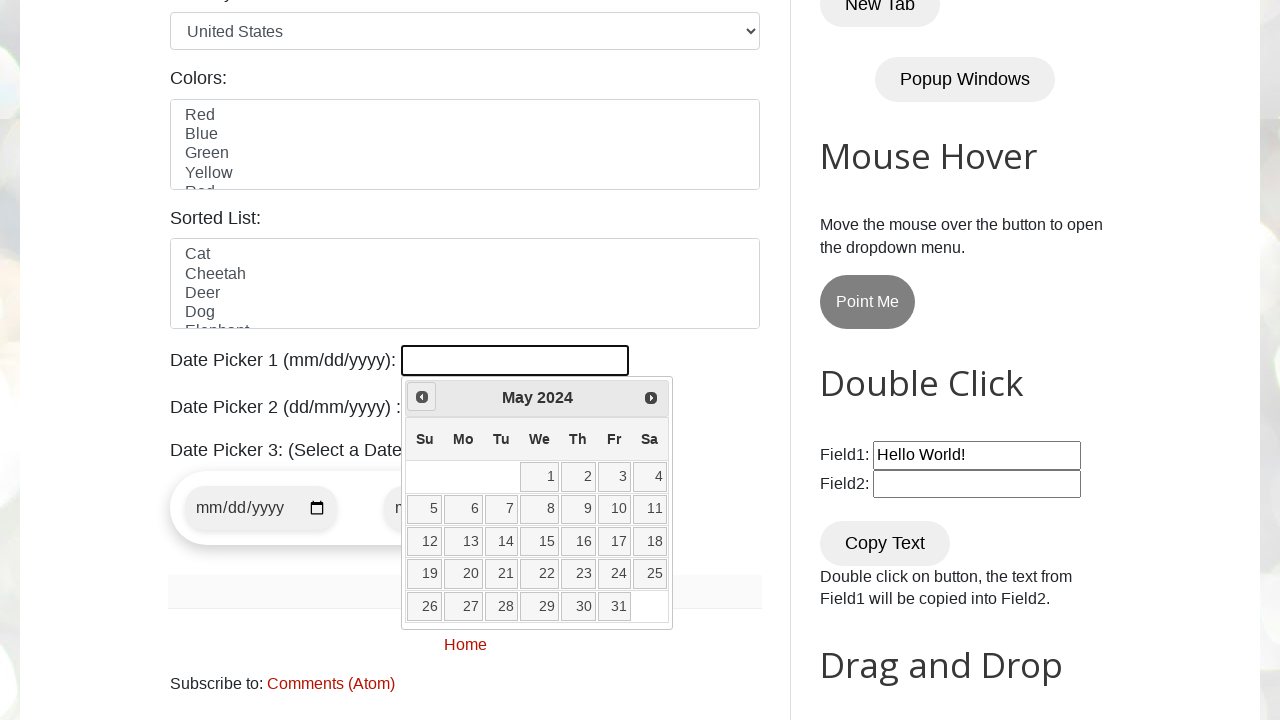

Retrieved current month from date picker
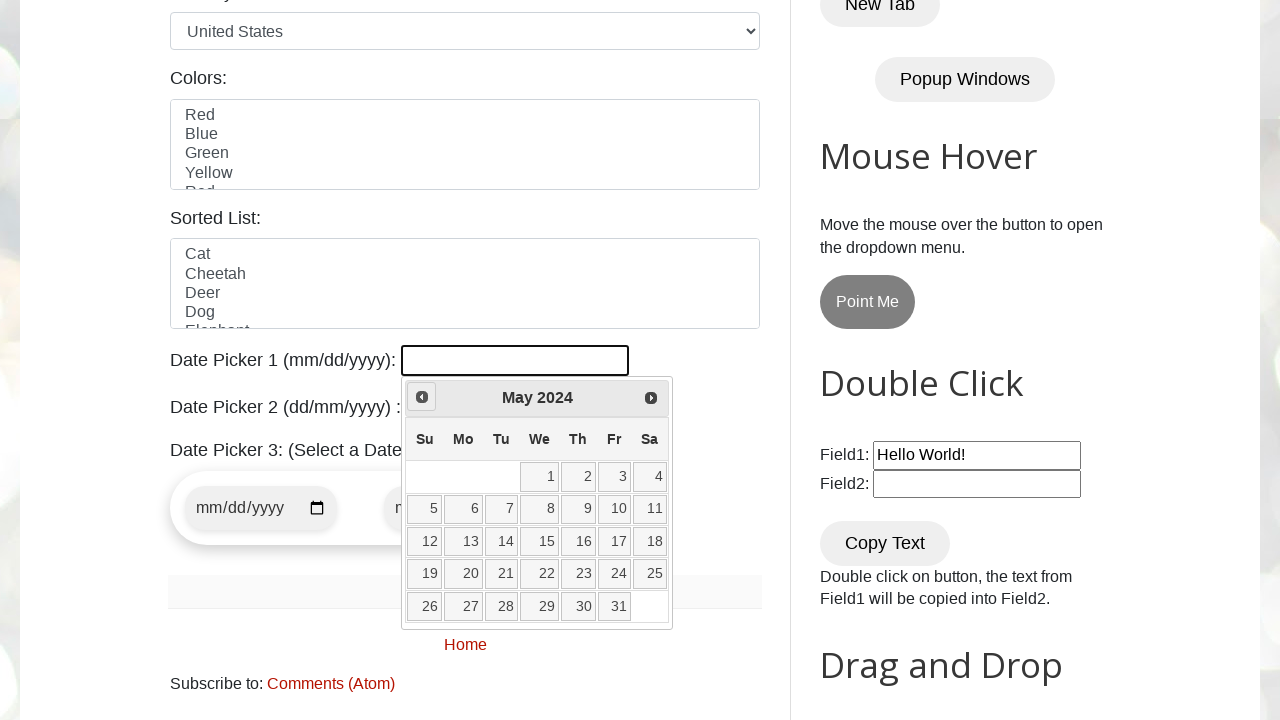

Clicked Previous button to navigate to earlier month at (422, 397) on [title="Prev"]
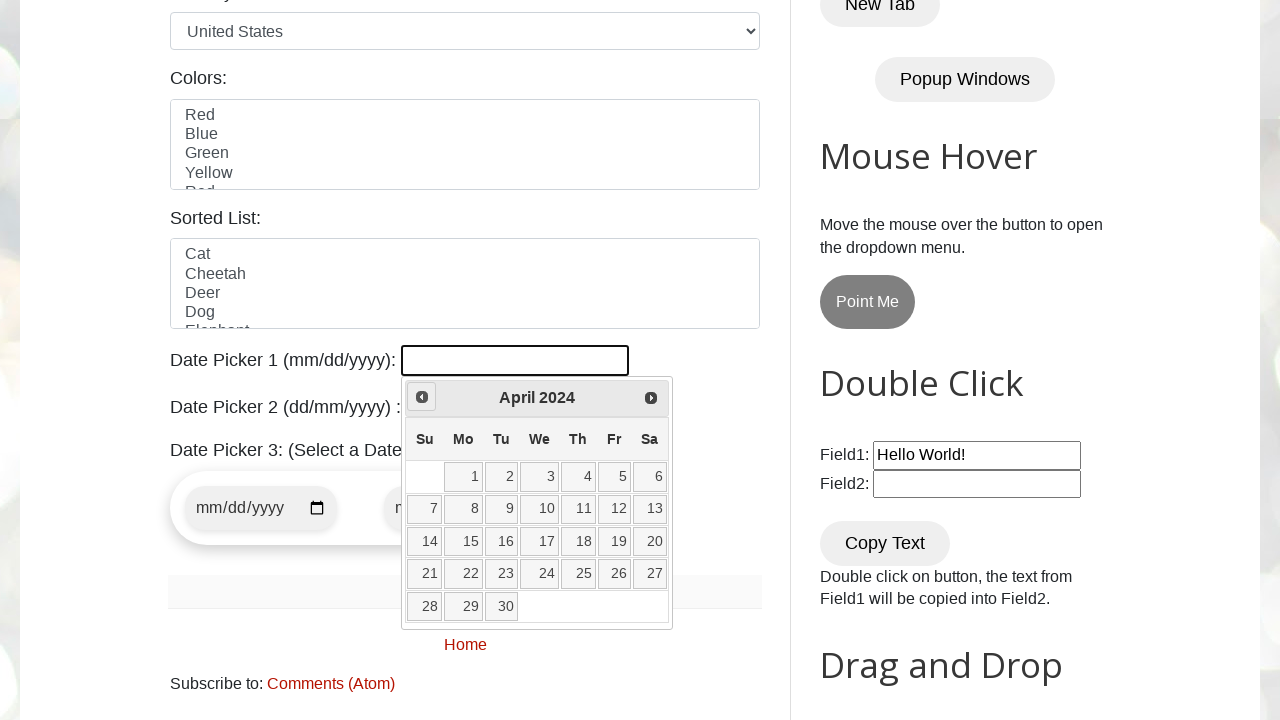

Retrieved current year from date picker
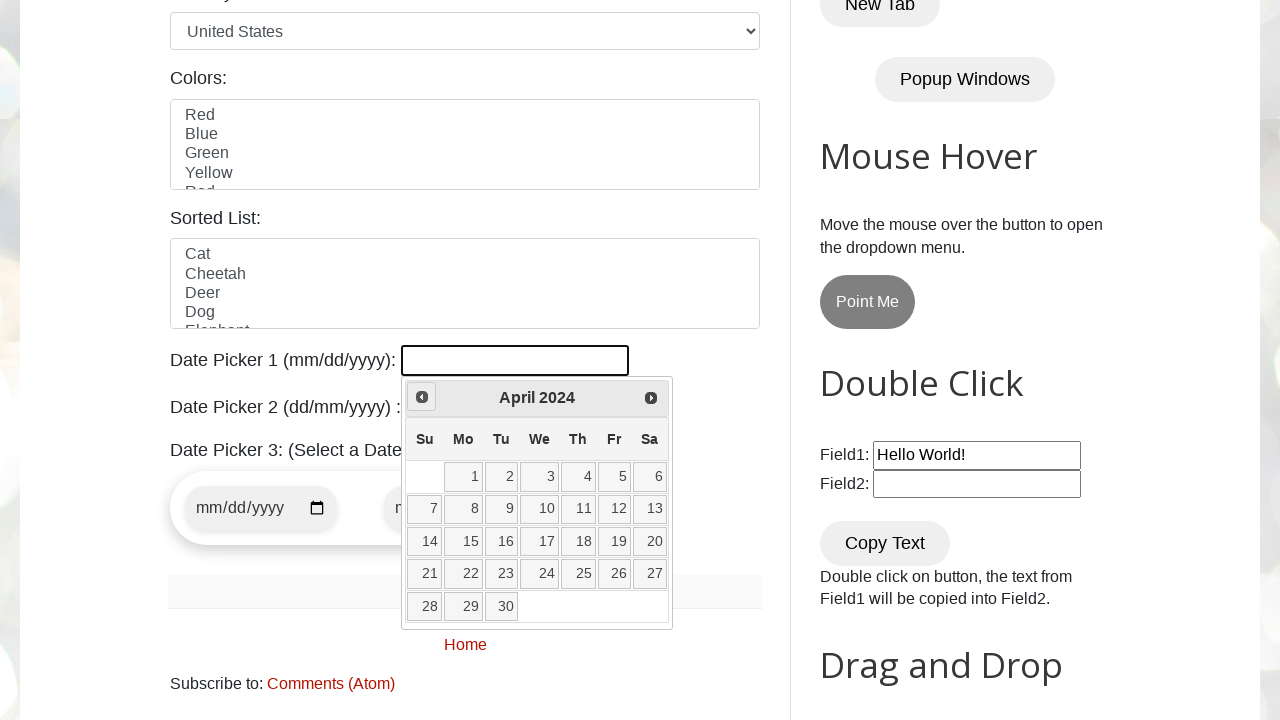

Retrieved current month from date picker
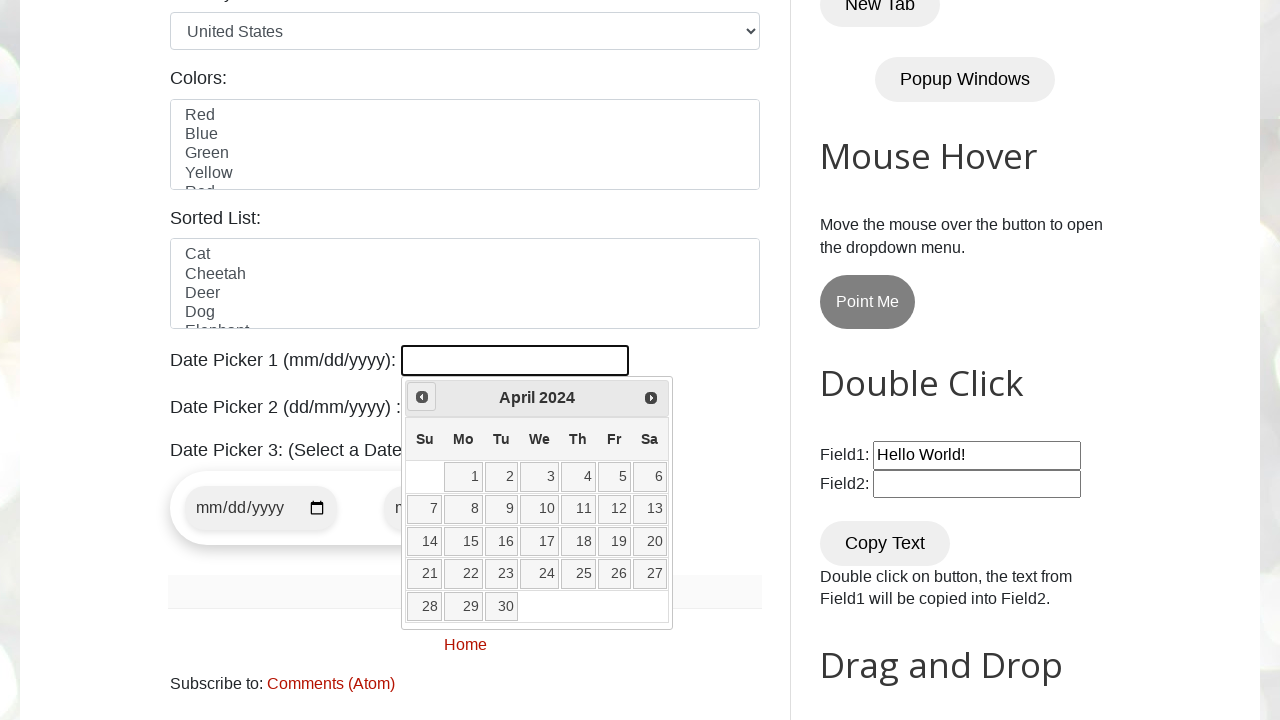

Clicked Previous button to navigate to earlier month at (422, 397) on [title="Prev"]
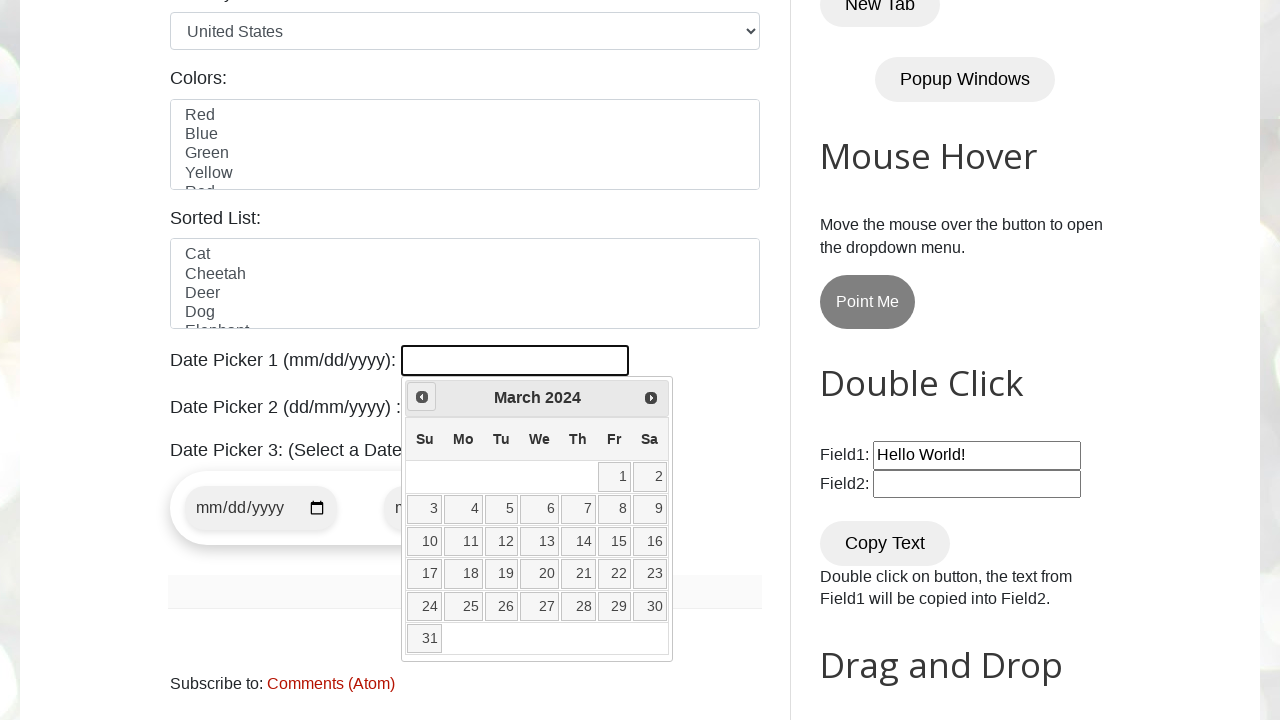

Retrieved current year from date picker
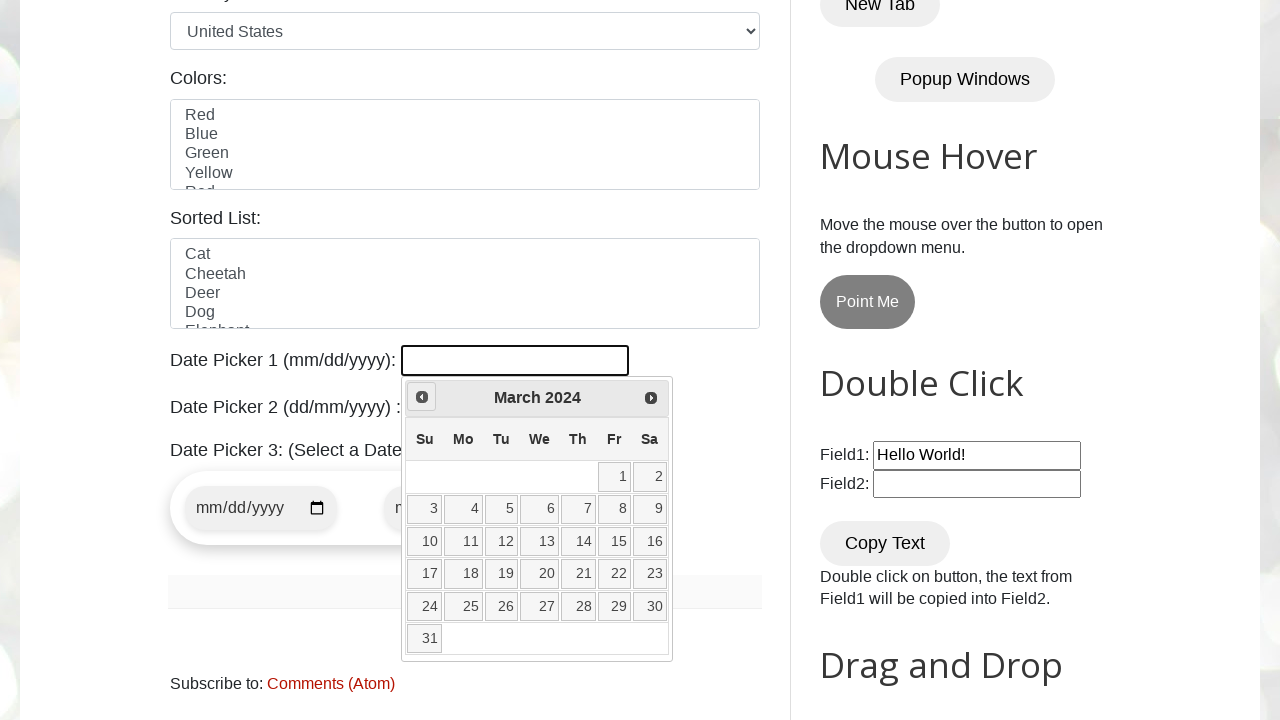

Retrieved current month from date picker
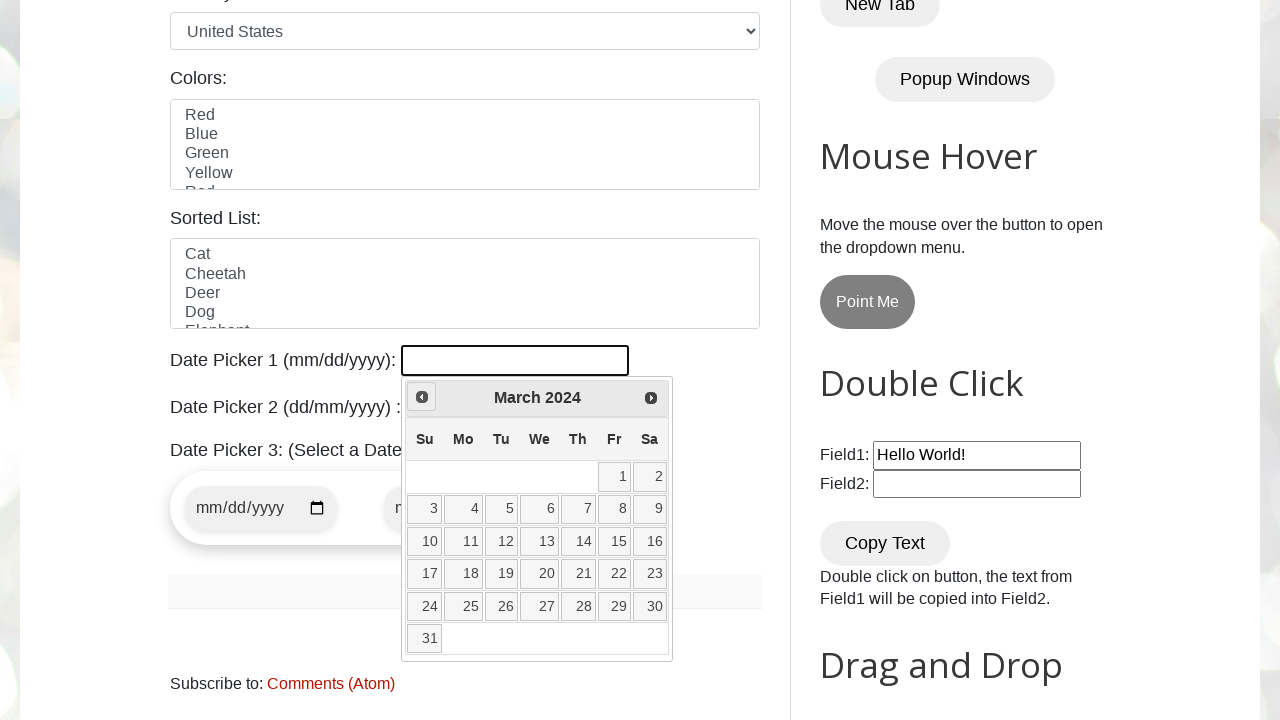

Clicked Previous button to navigate to earlier month at (422, 397) on [title="Prev"]
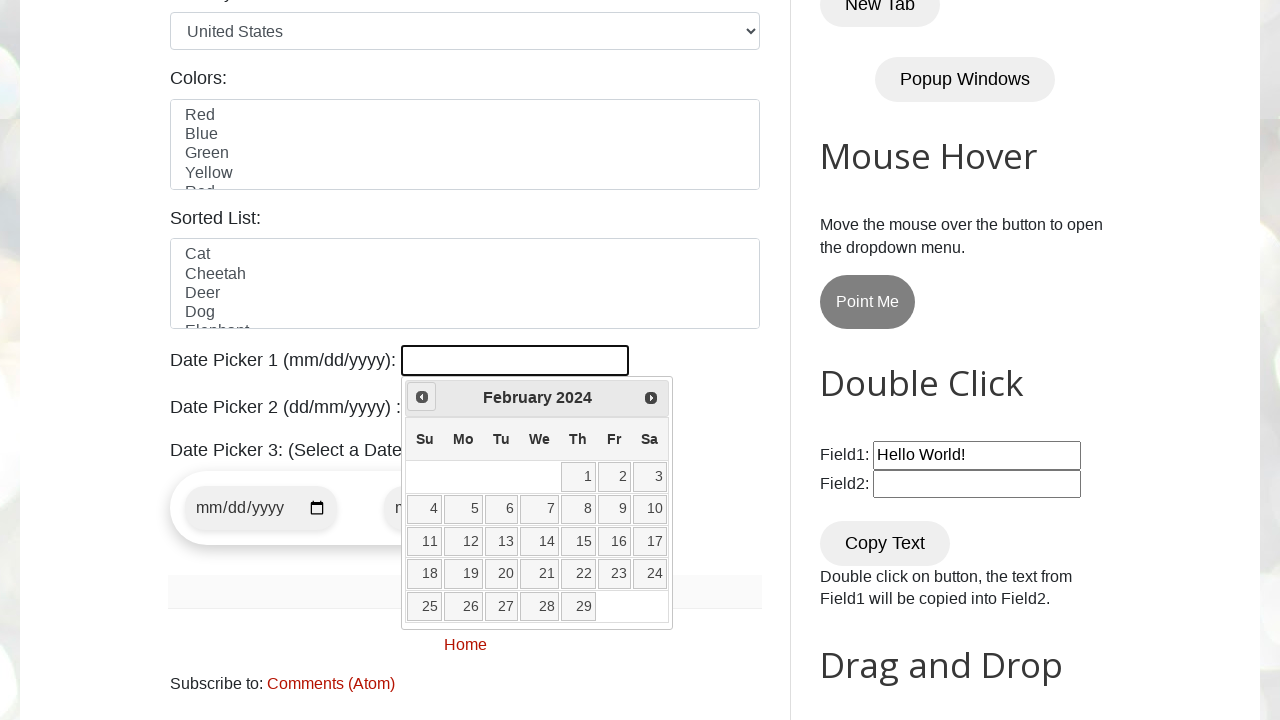

Retrieved current year from date picker
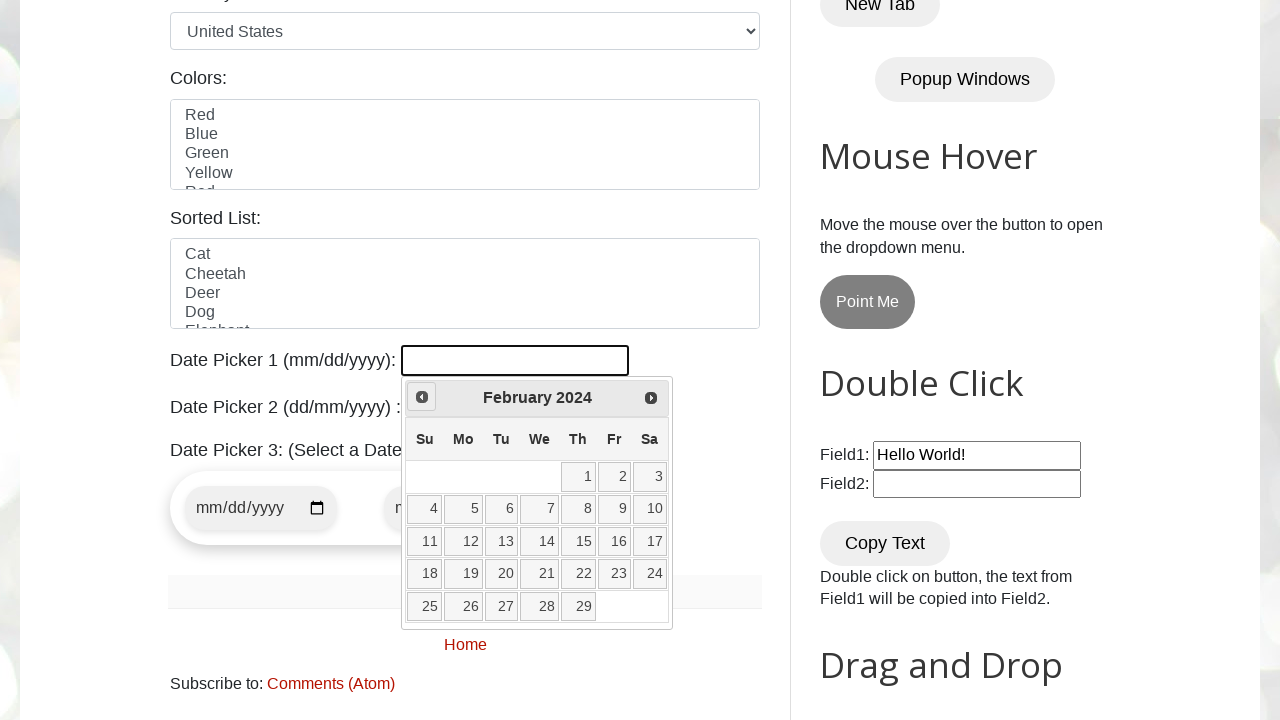

Retrieved current month from date picker
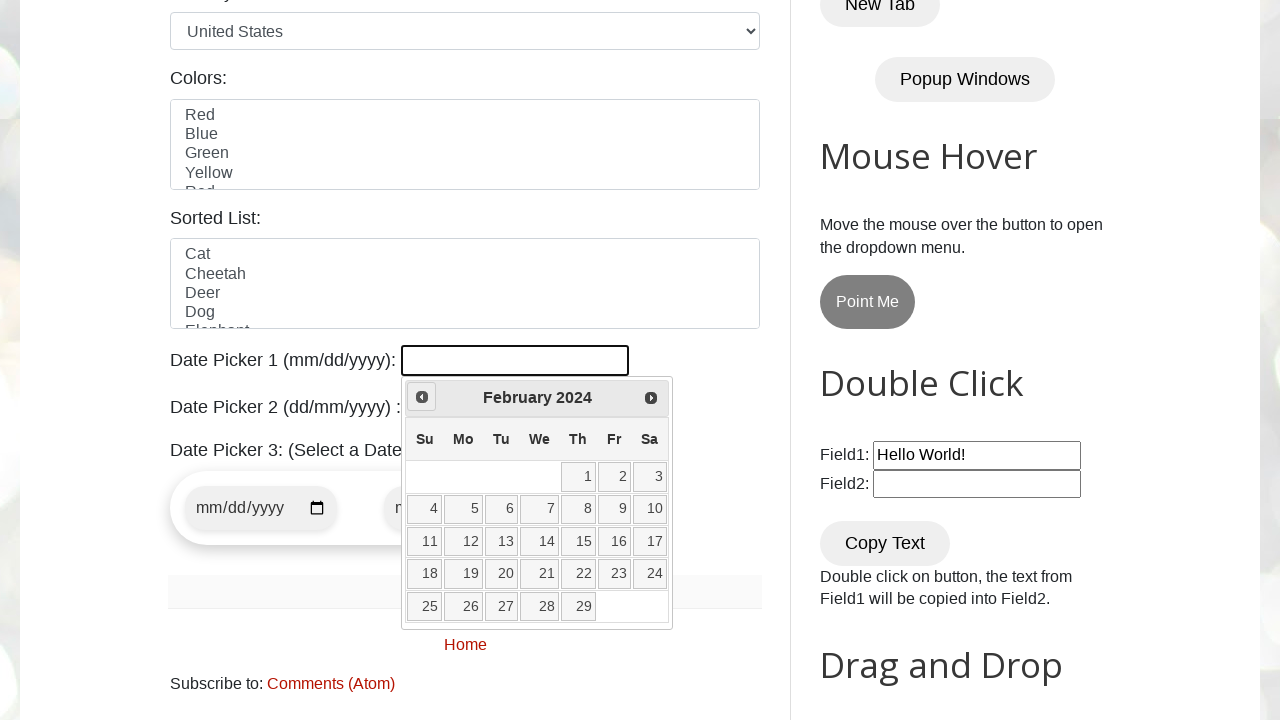

Clicked Previous button to navigate to earlier month at (422, 397) on [title="Prev"]
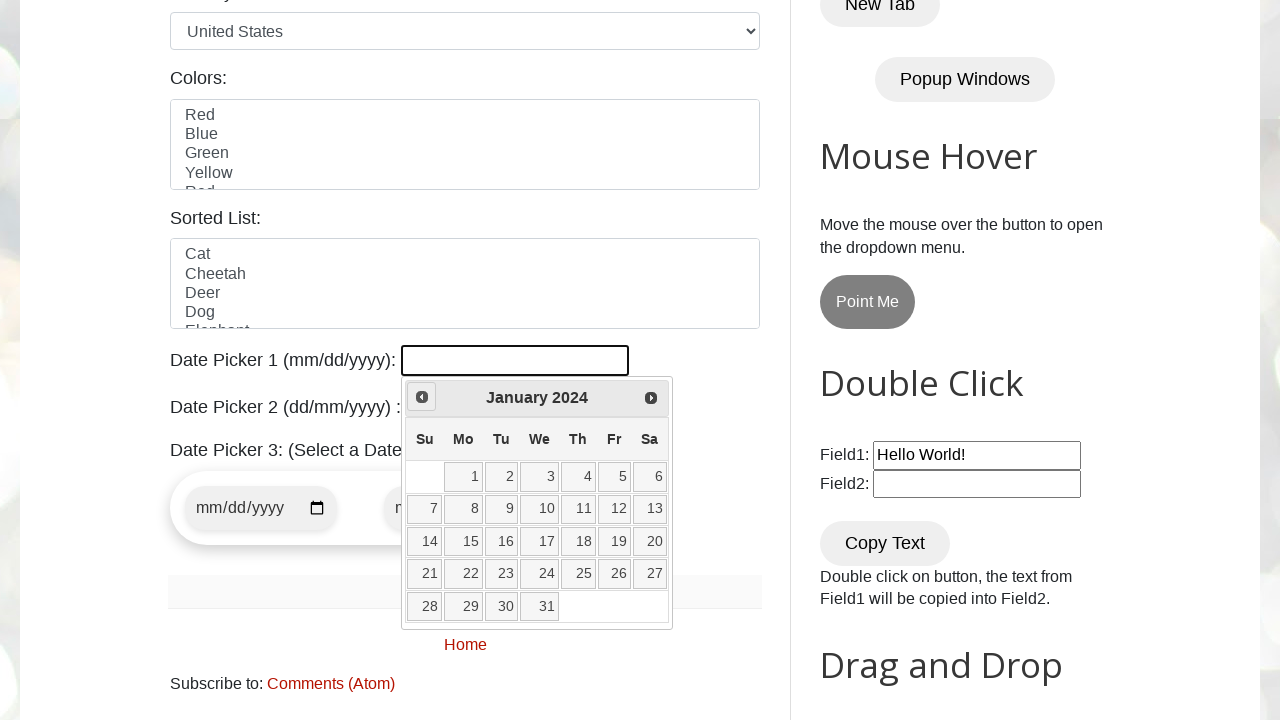

Retrieved current year from date picker
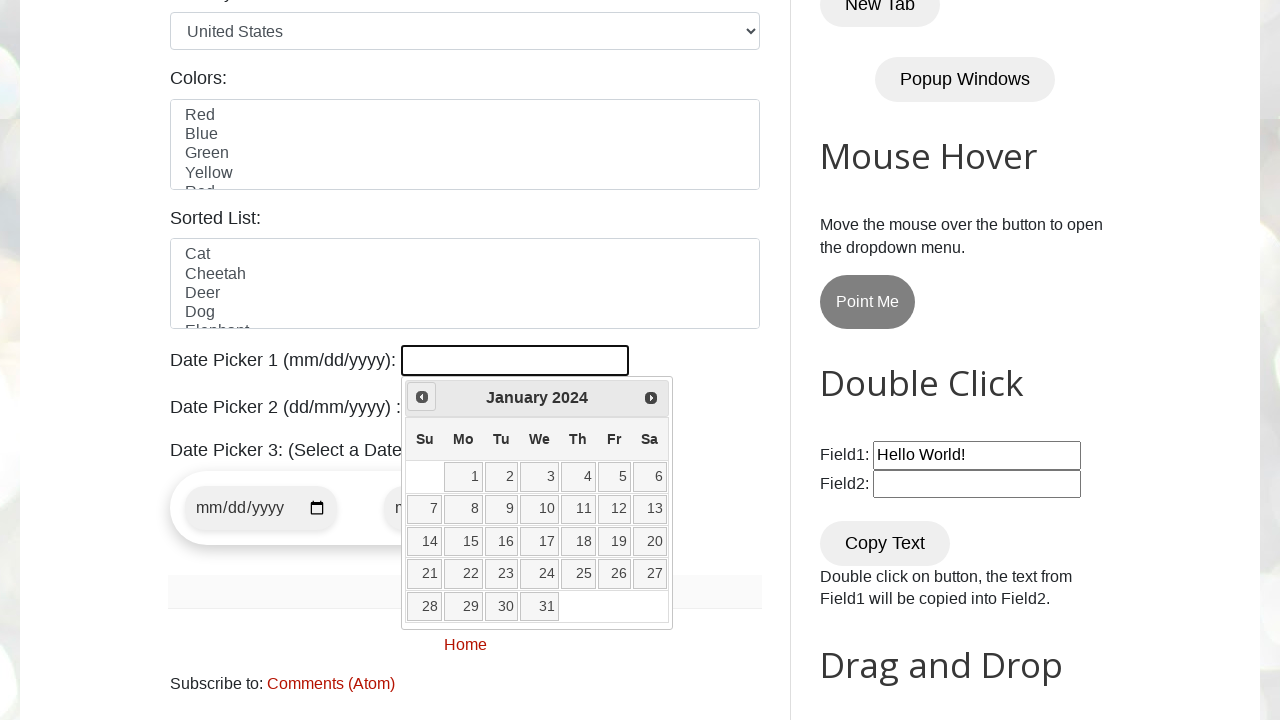

Retrieved current month from date picker
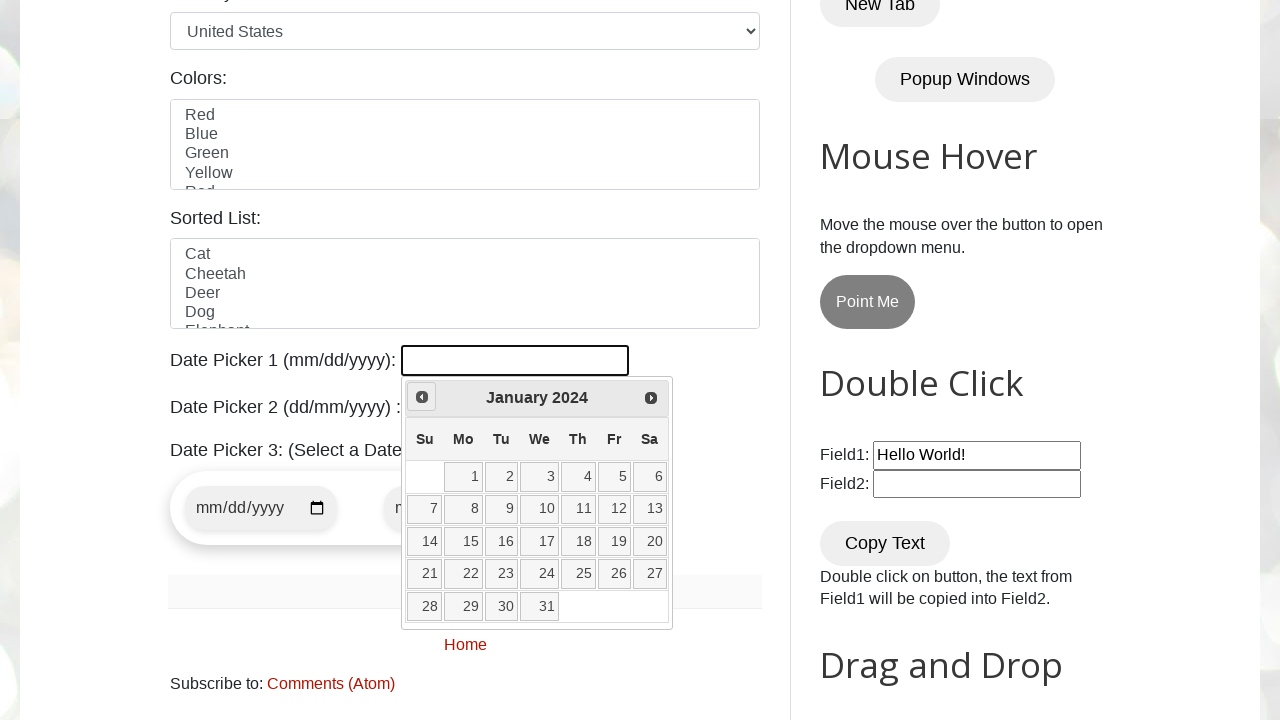

Clicked Previous button to navigate to earlier month at (422, 397) on [title="Prev"]
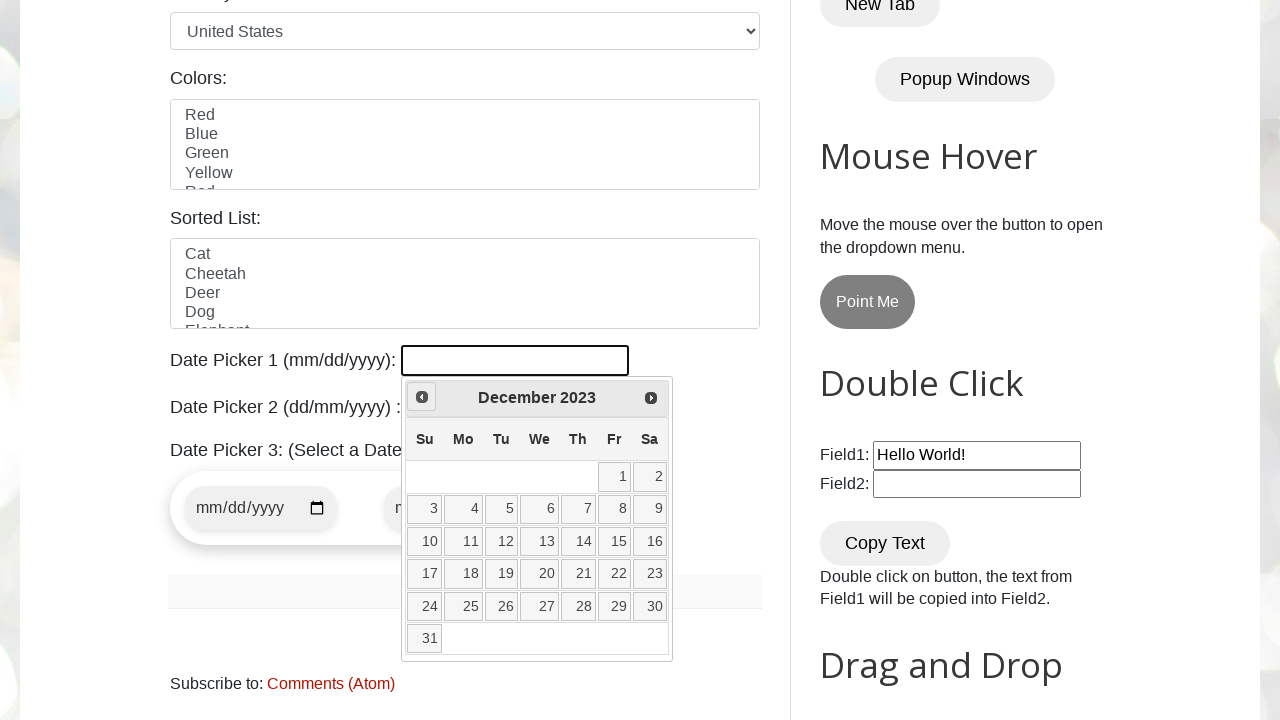

Retrieved current year from date picker
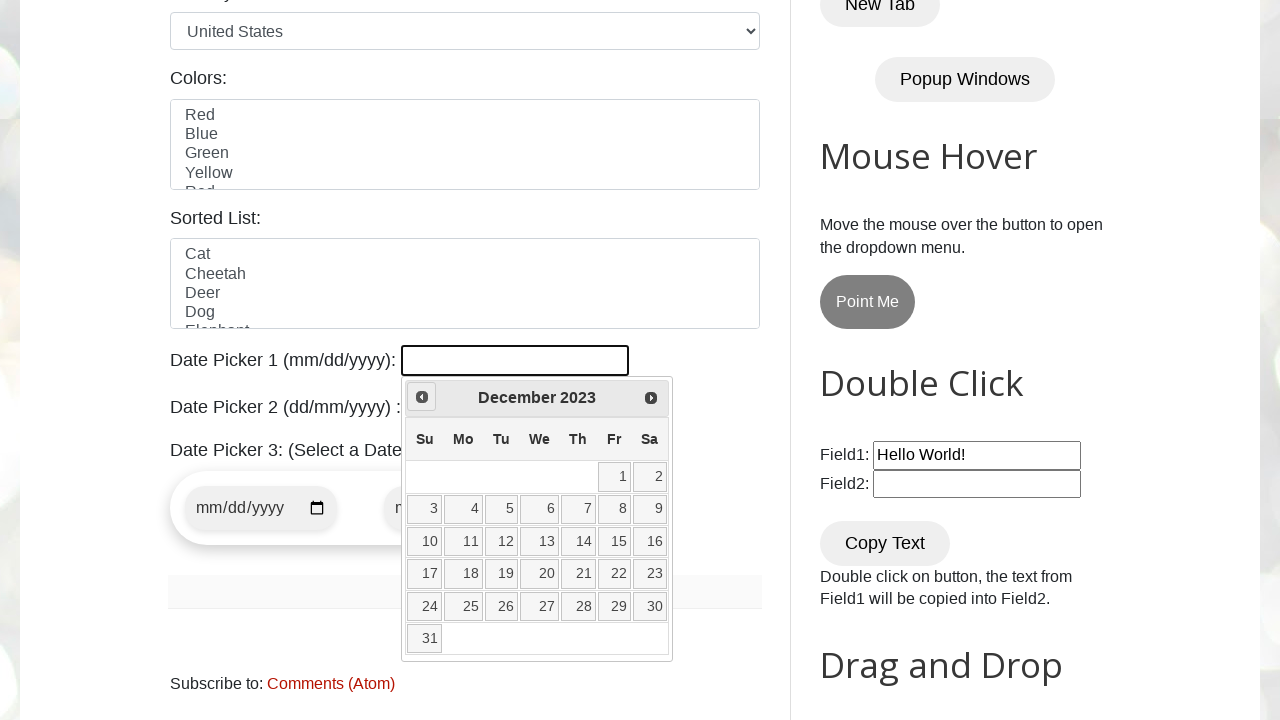

Retrieved current month from date picker
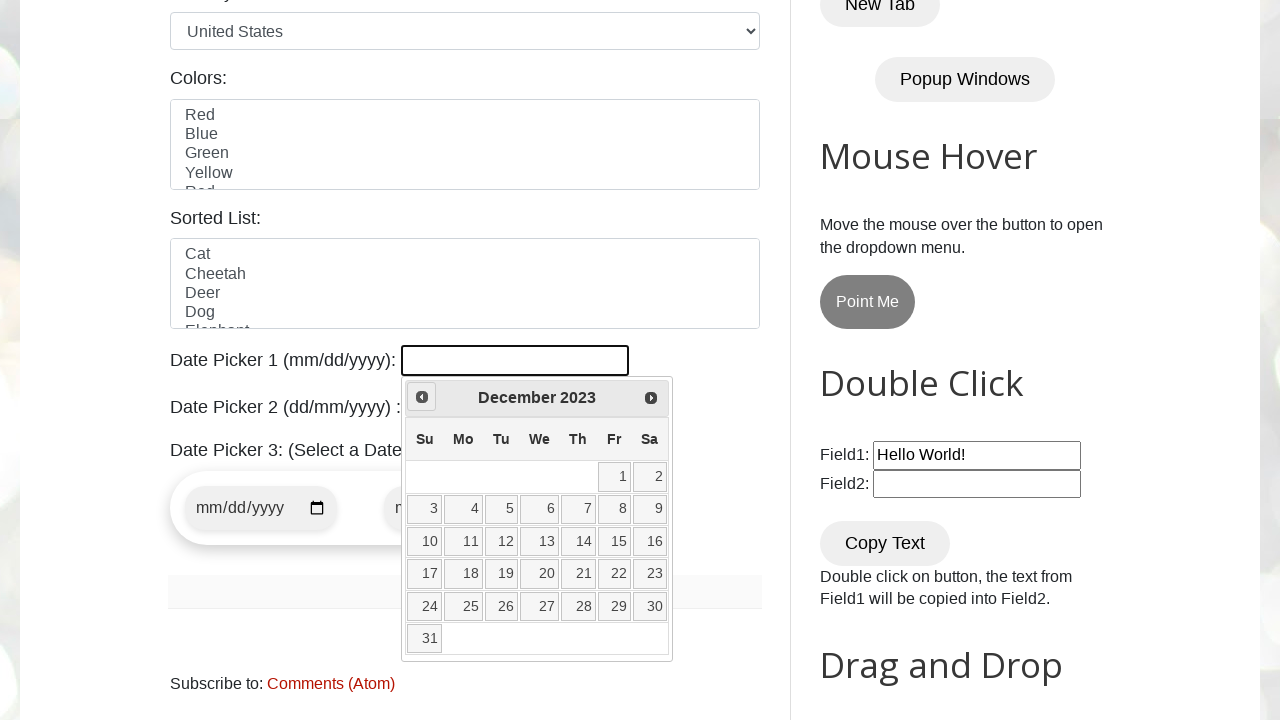

Clicked Previous button to navigate to earlier month at (422, 397) on [title="Prev"]
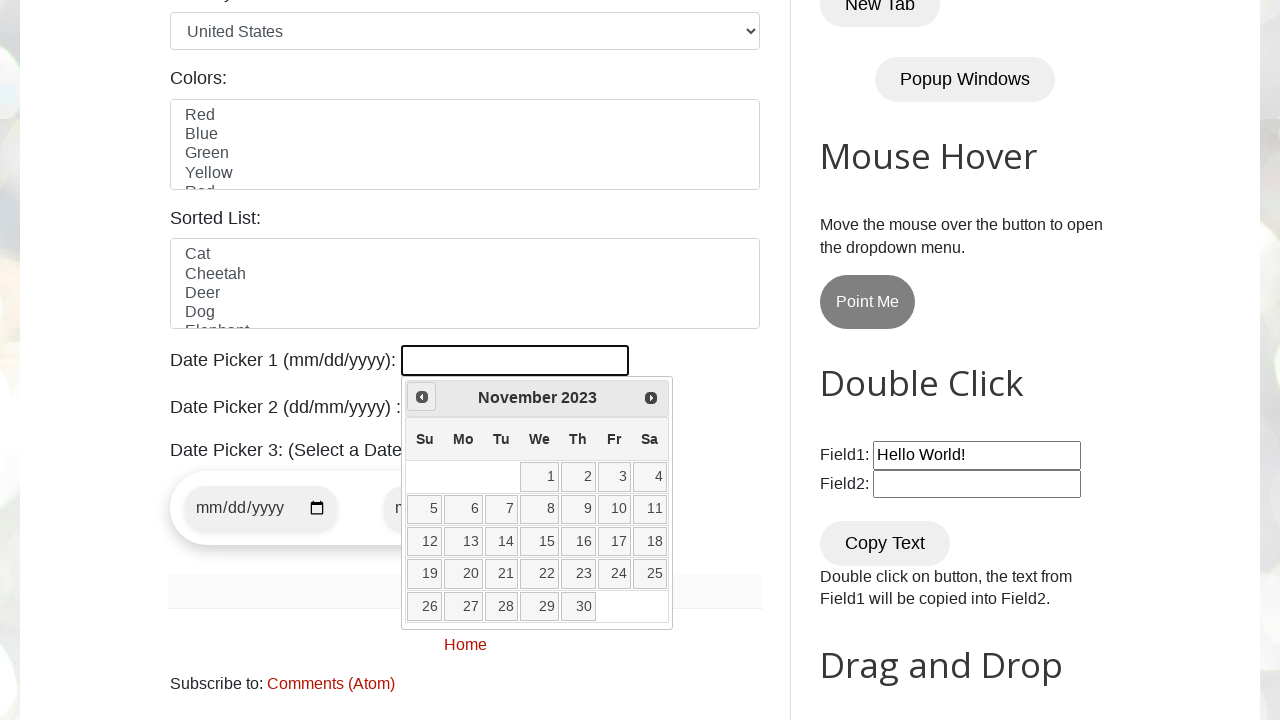

Retrieved current year from date picker
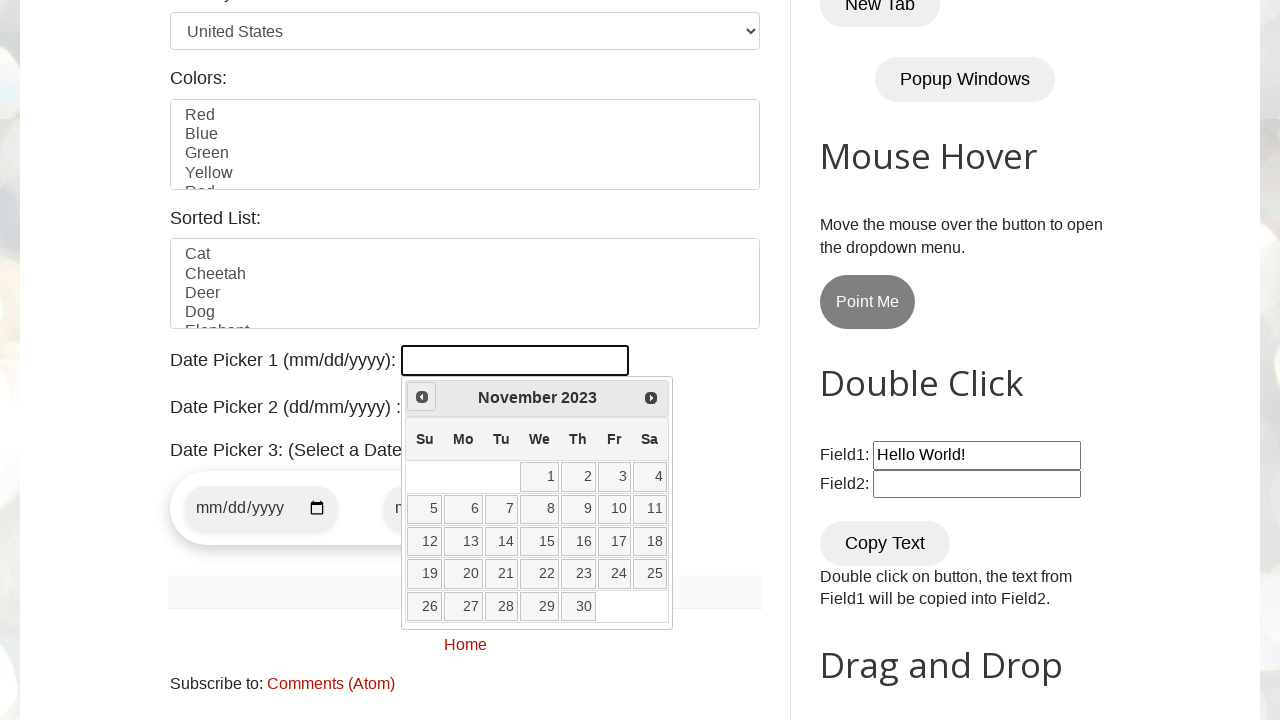

Retrieved current month from date picker
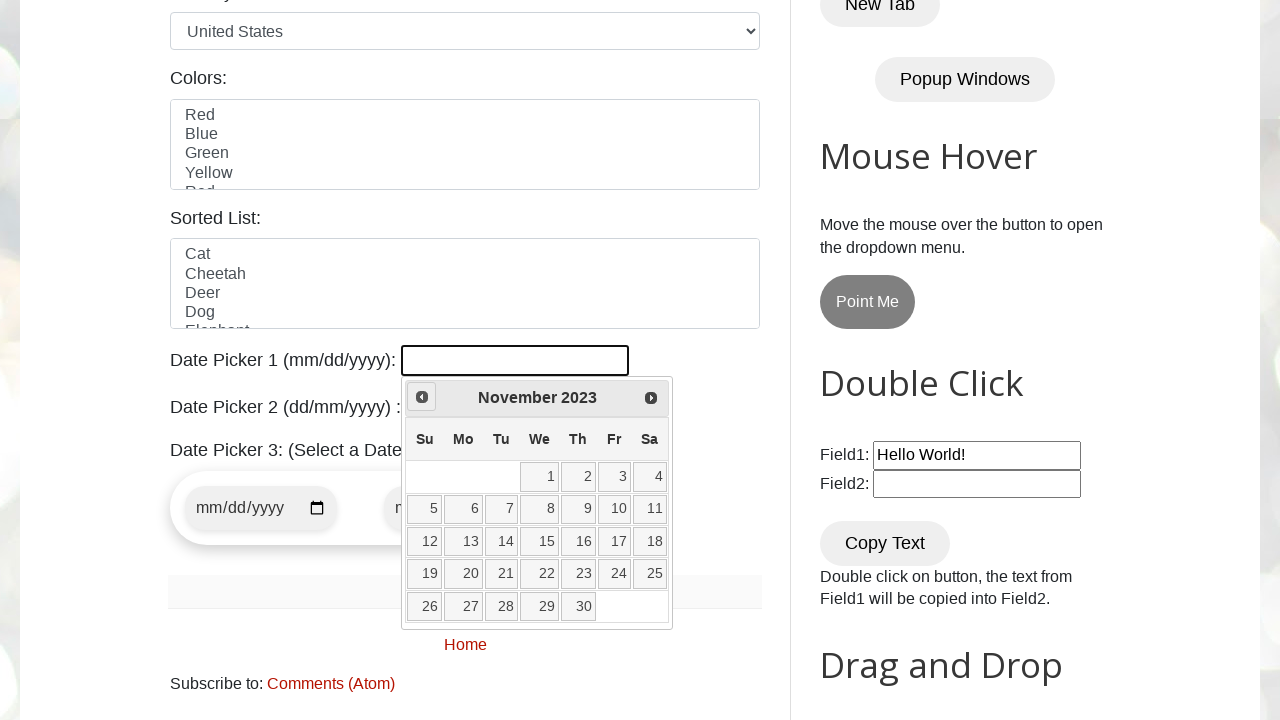

Clicked Previous button to navigate to earlier month at (422, 397) on [title="Prev"]
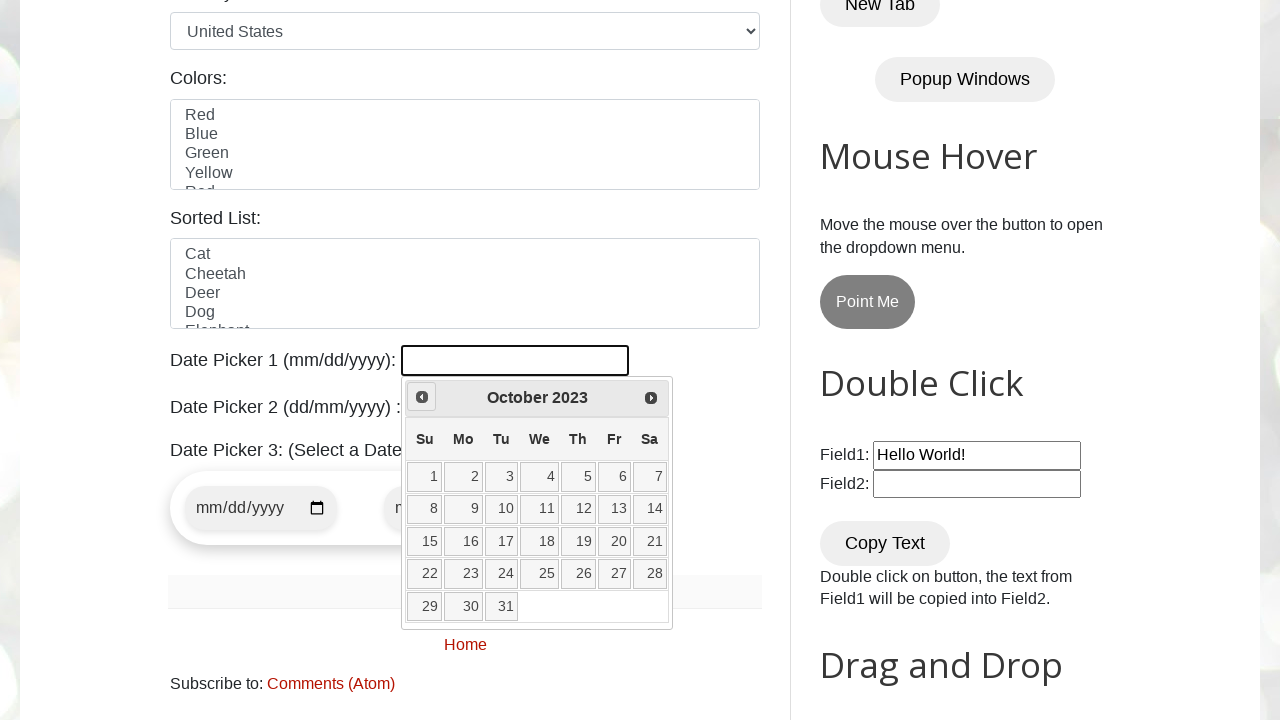

Retrieved current year from date picker
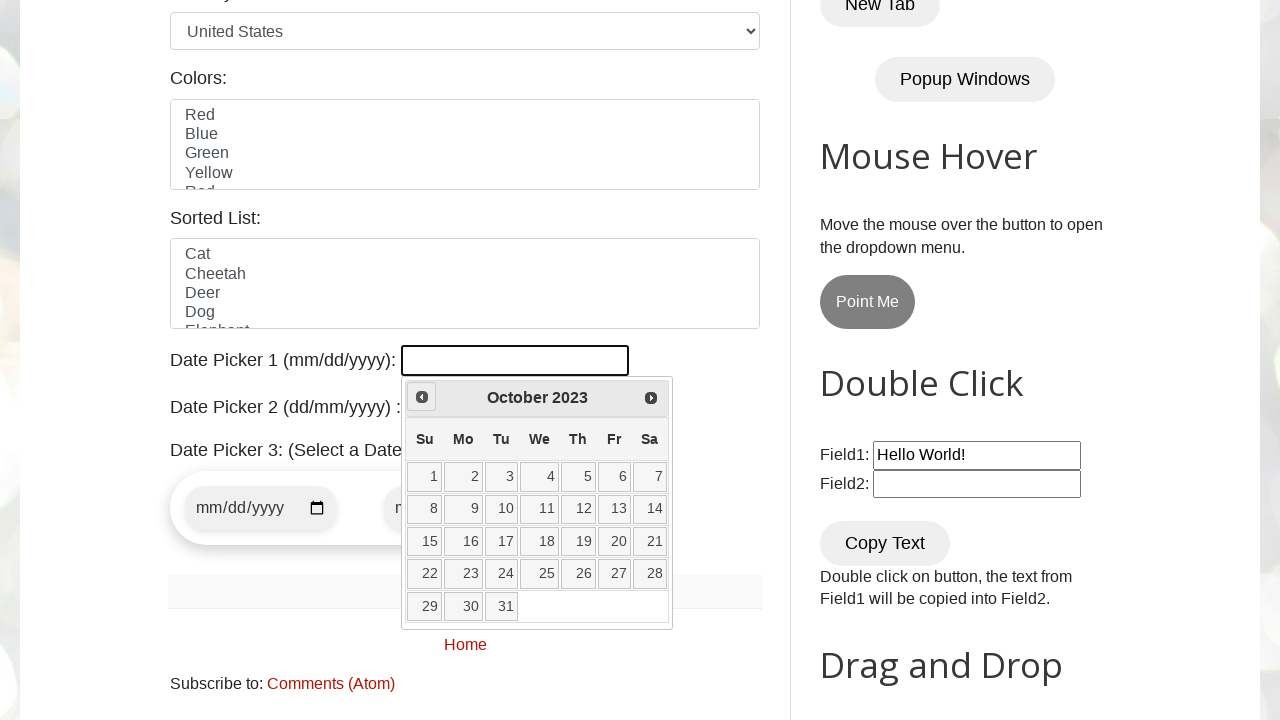

Retrieved current month from date picker
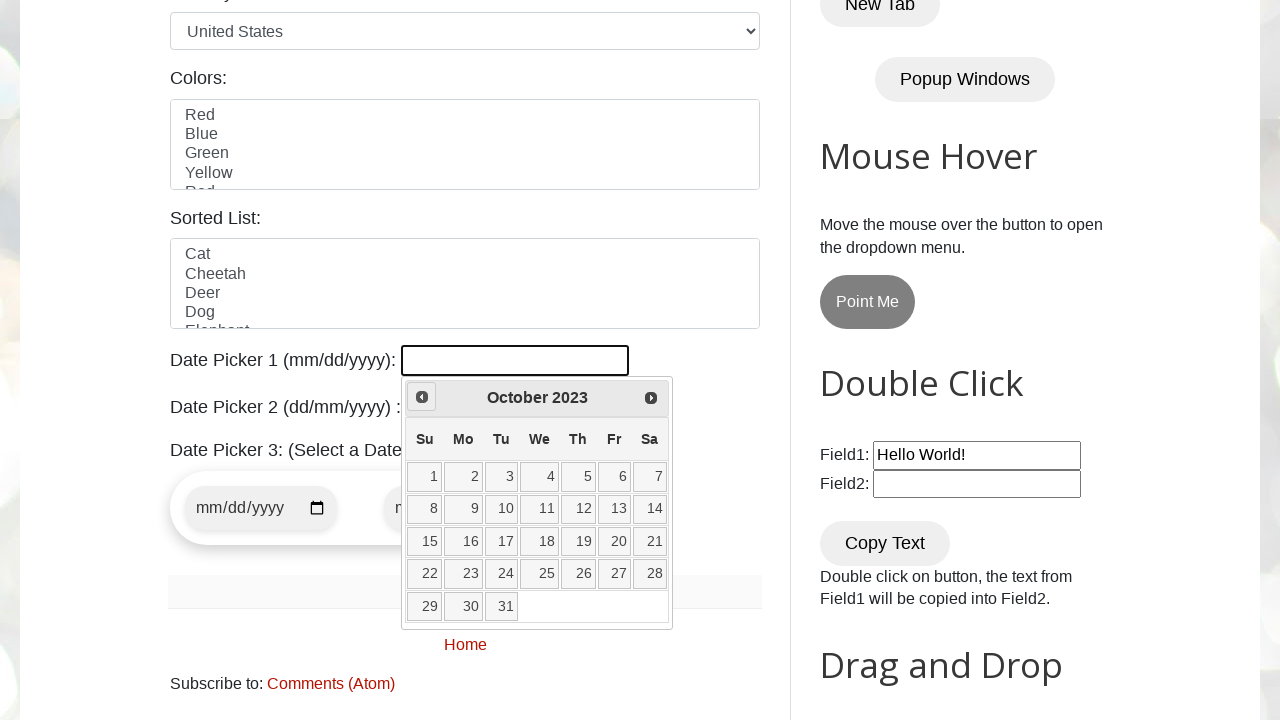

Clicked Previous button to navigate to earlier month at (422, 397) on [title="Prev"]
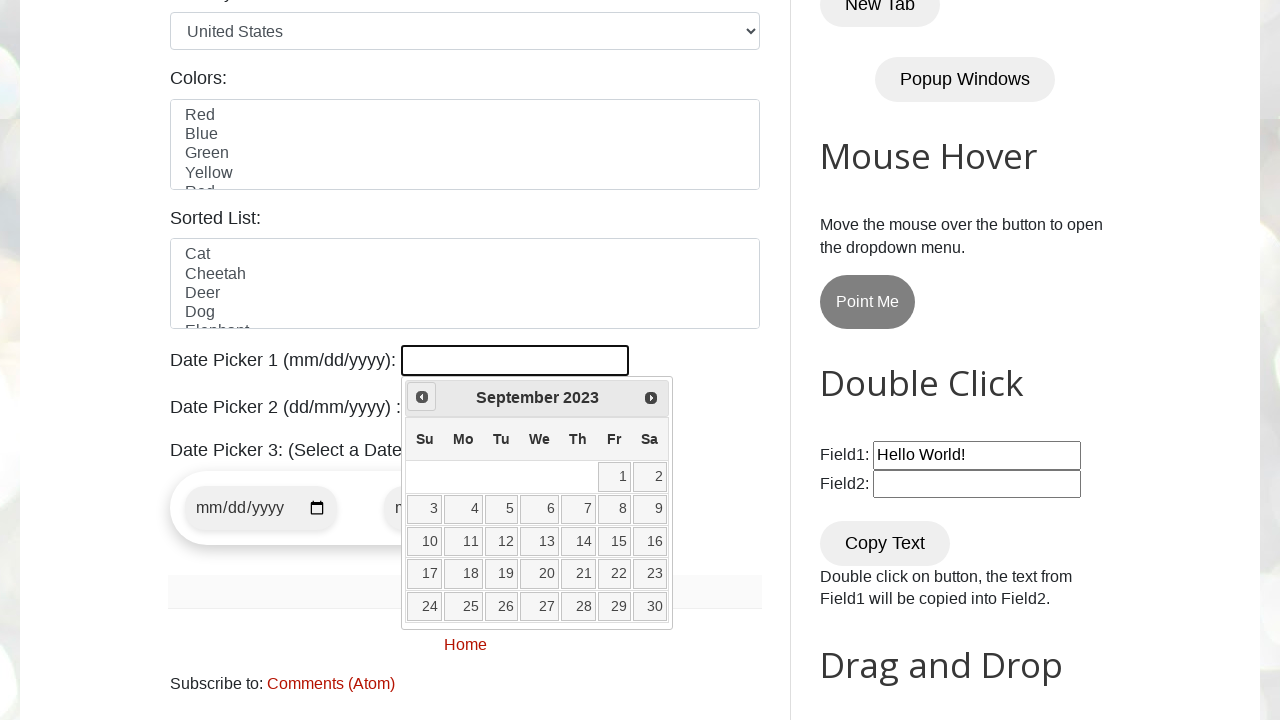

Retrieved current year from date picker
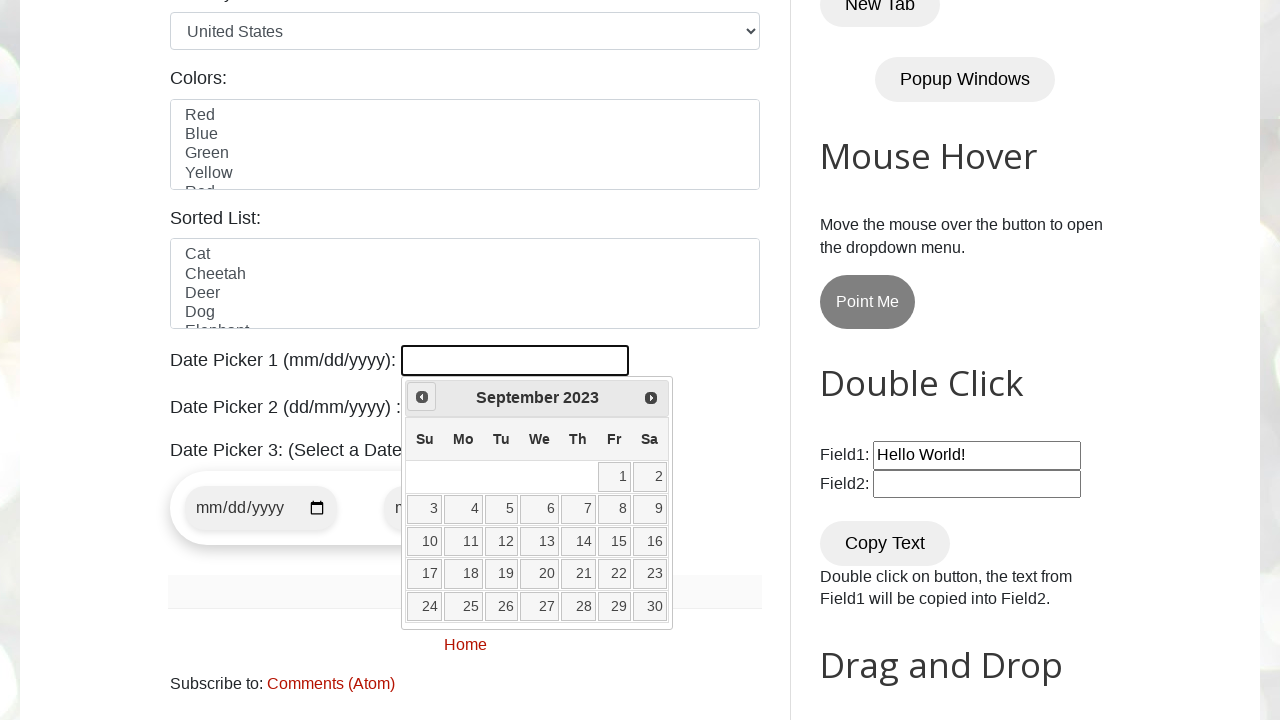

Retrieved current month from date picker
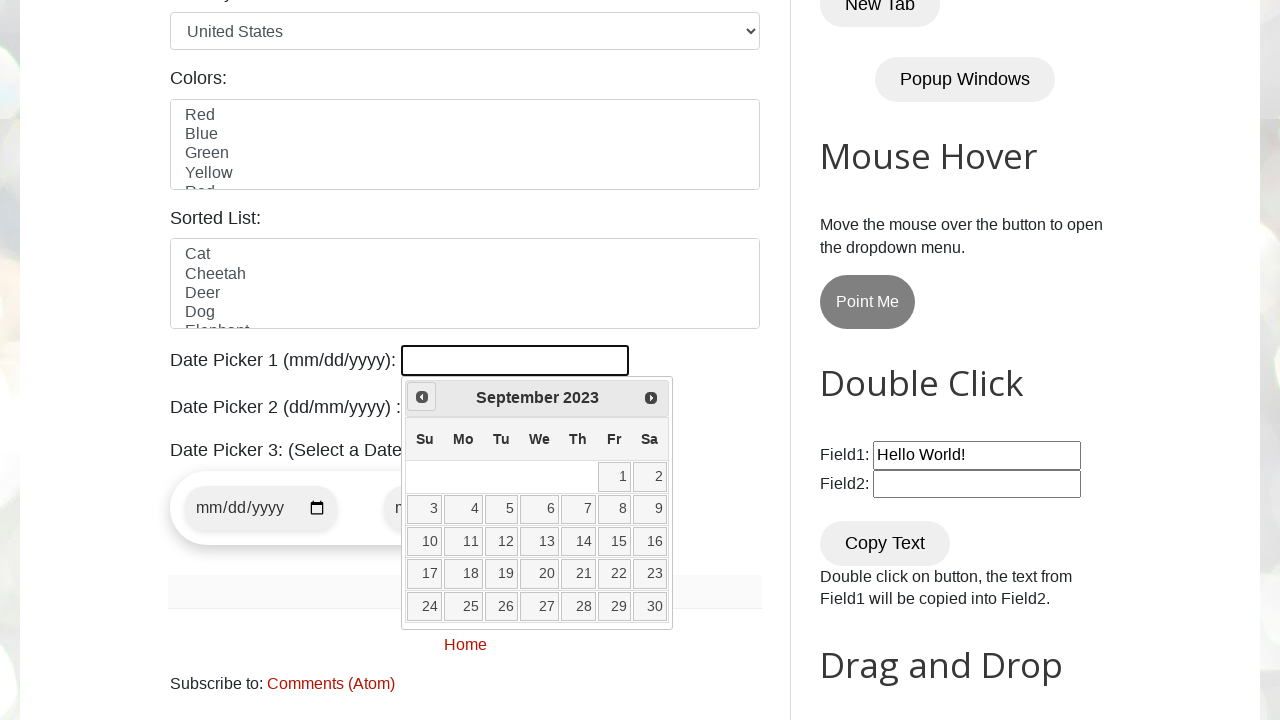

Clicked Previous button to navigate to earlier month at (422, 397) on [title="Prev"]
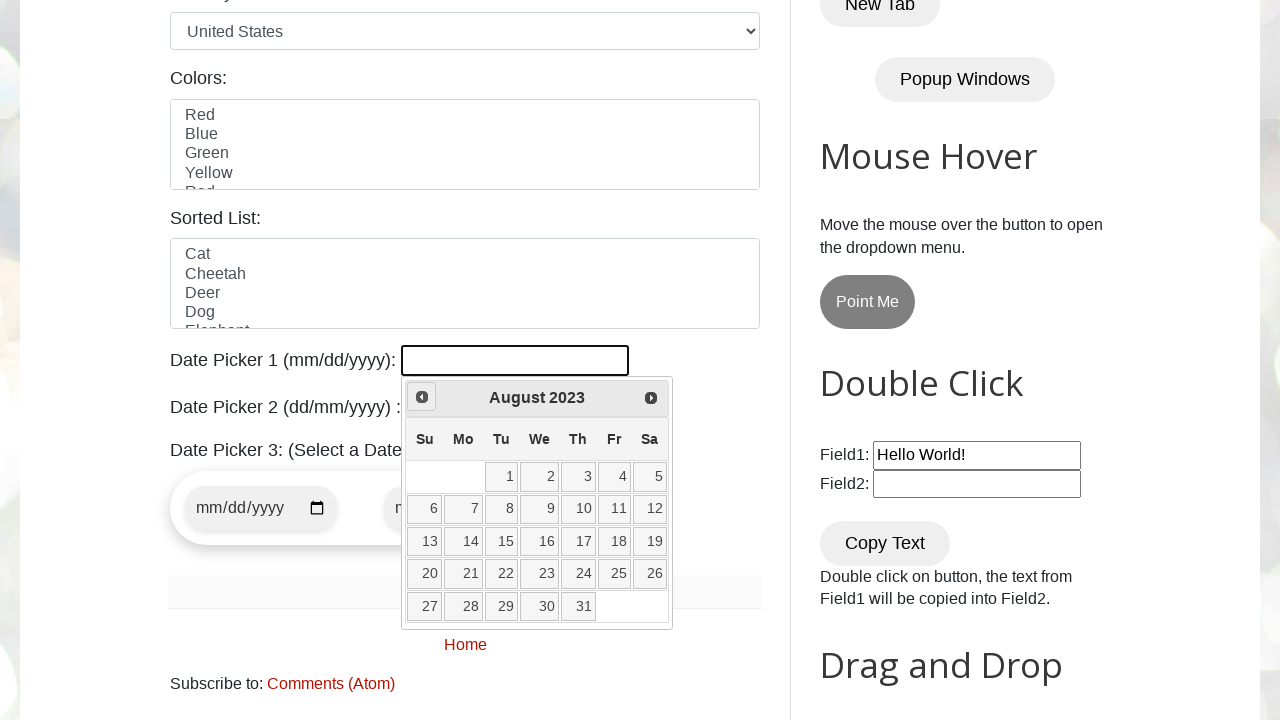

Retrieved current year from date picker
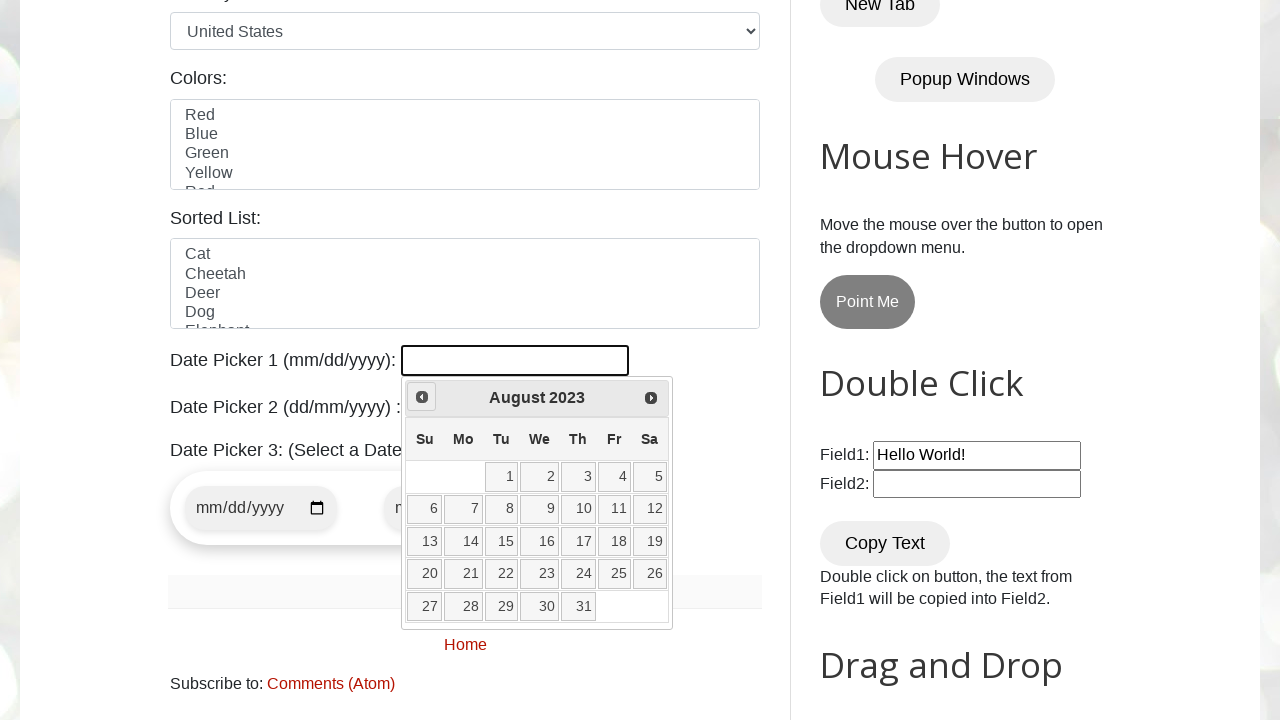

Retrieved current month from date picker
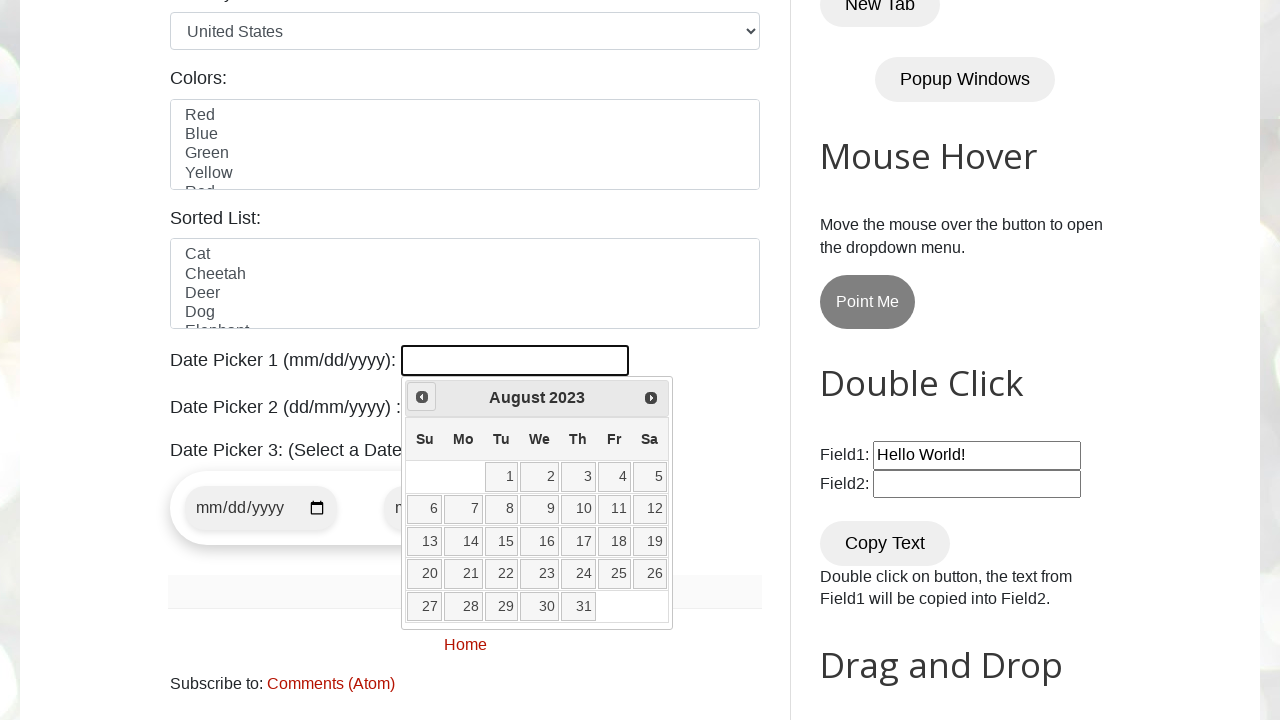

Clicked Previous button to navigate to earlier month at (422, 397) on [title="Prev"]
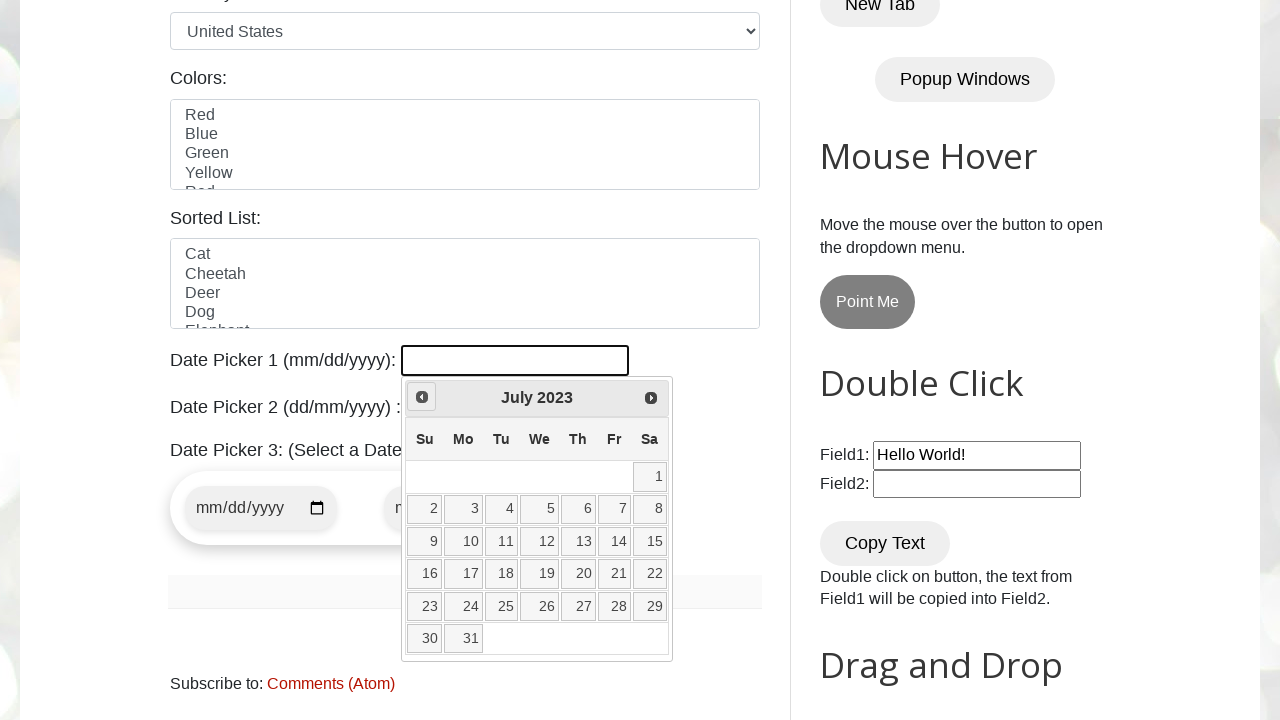

Retrieved current year from date picker
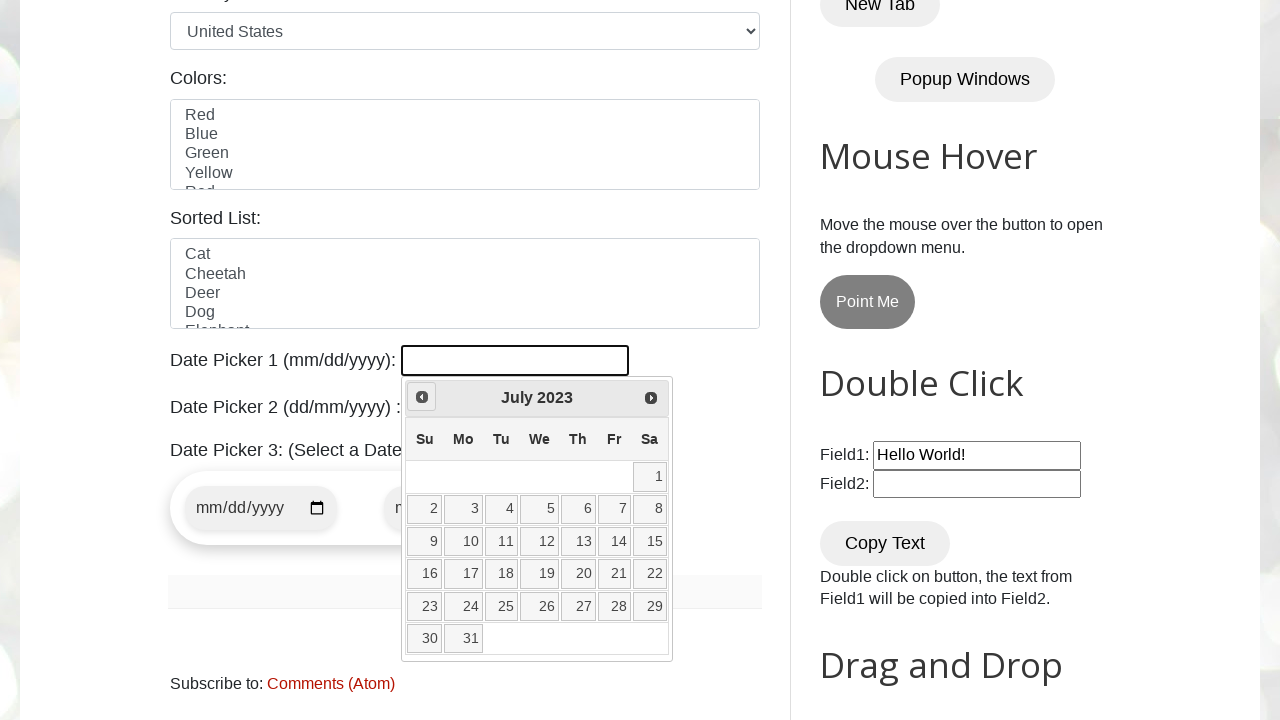

Retrieved current month from date picker
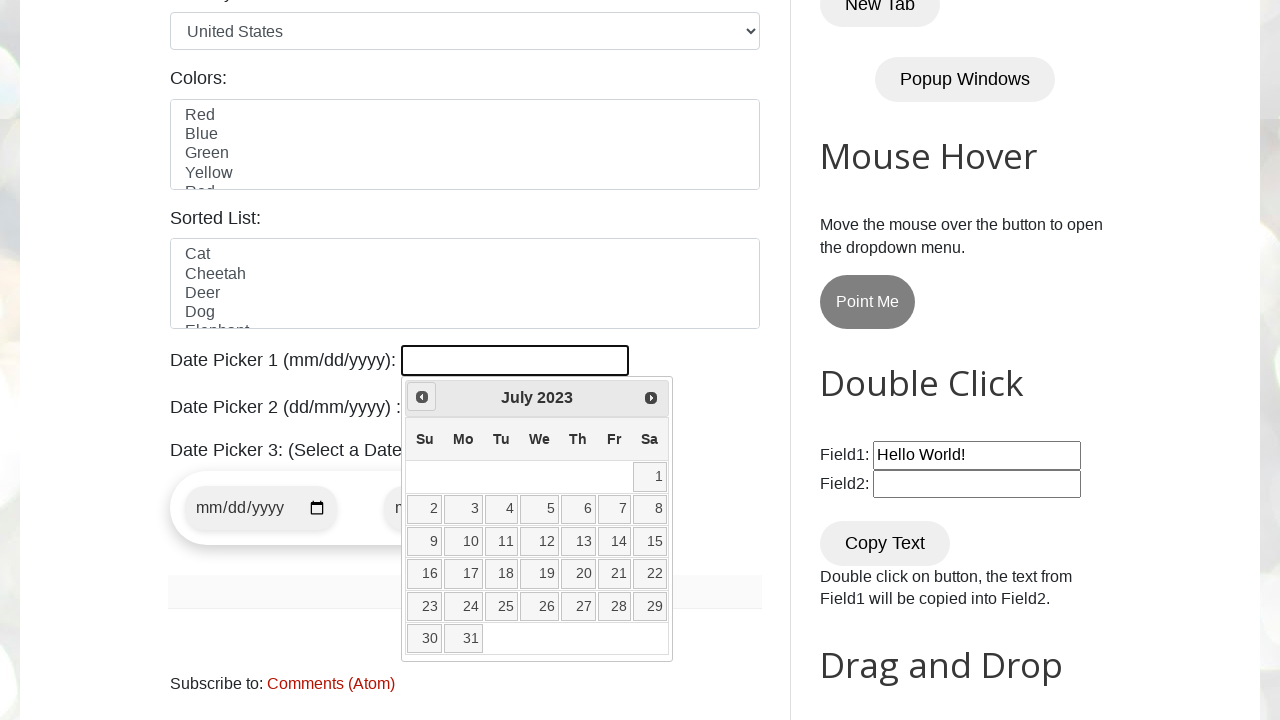

Clicked Previous button to navigate to earlier month at (422, 397) on [title="Prev"]
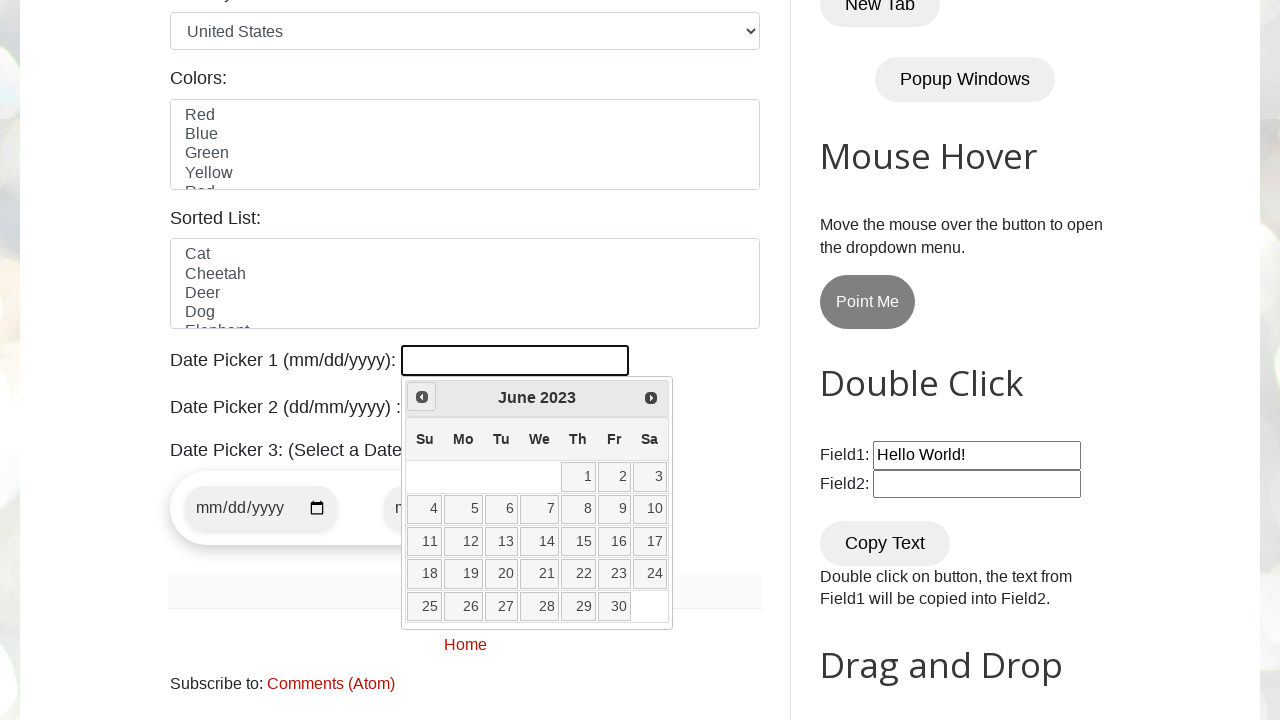

Retrieved current year from date picker
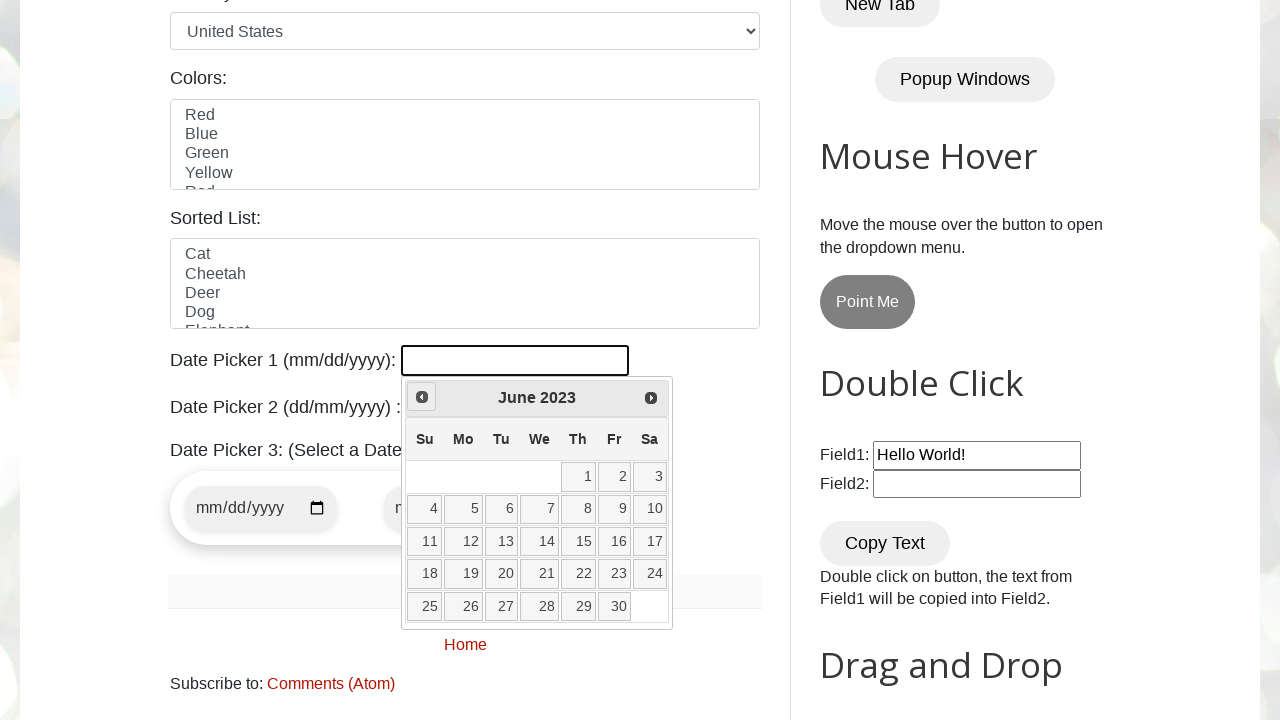

Retrieved current month from date picker
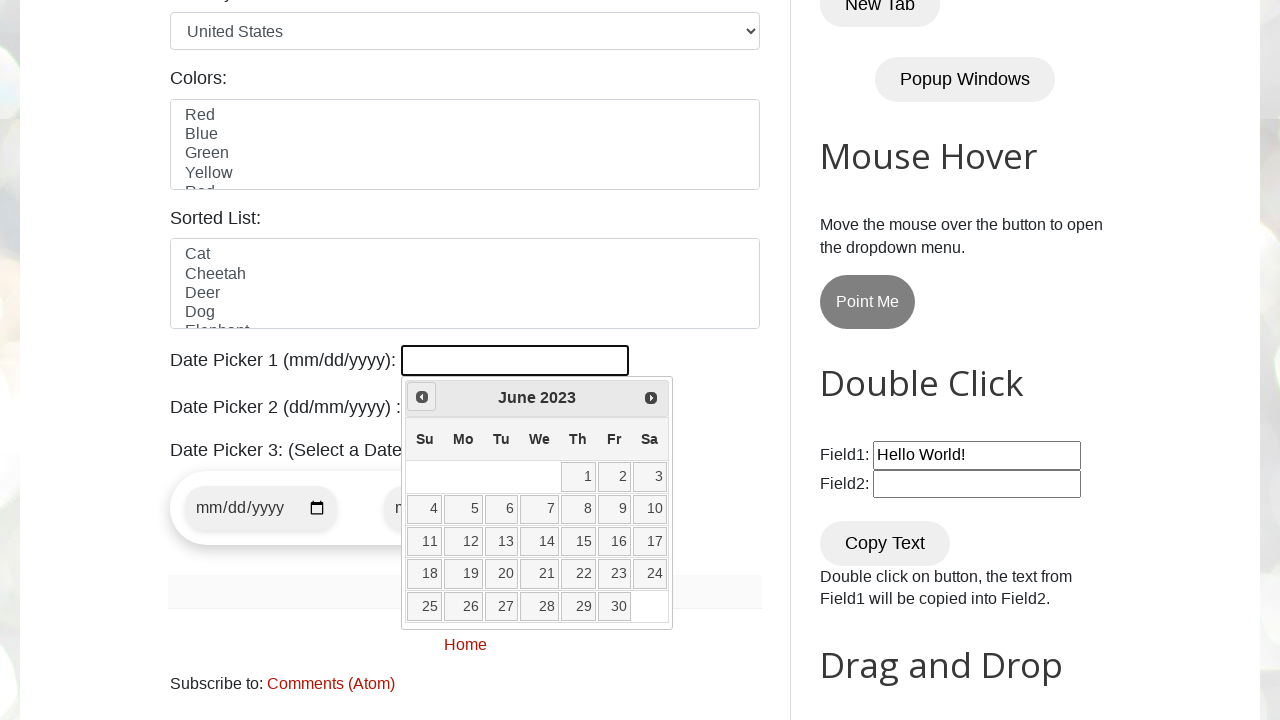

Clicked Previous button to navigate to earlier month at (422, 397) on [title="Prev"]
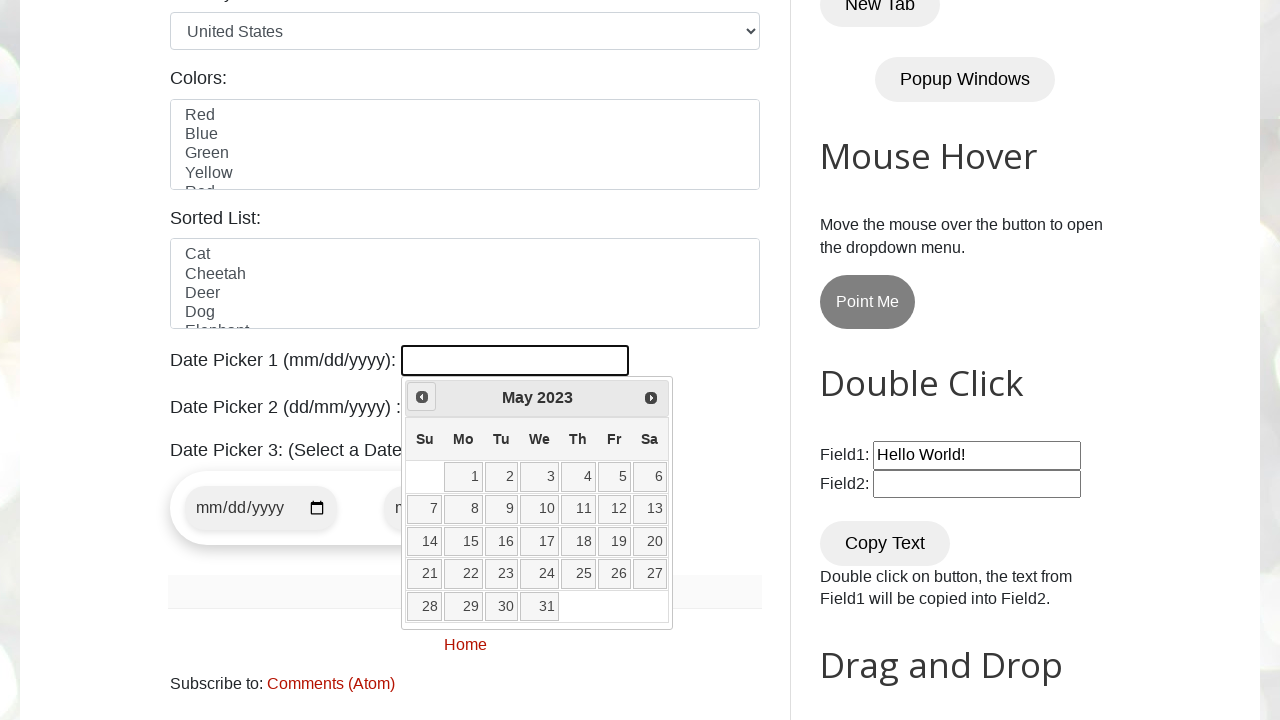

Retrieved current year from date picker
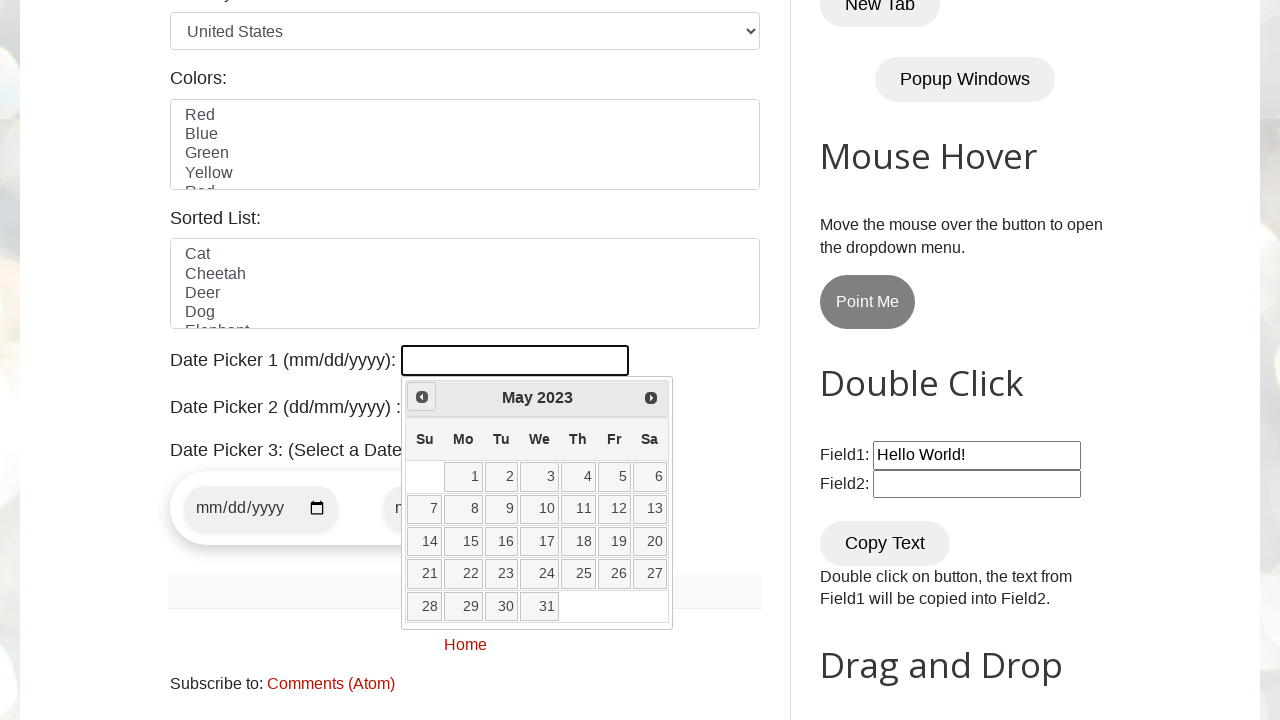

Retrieved current month from date picker
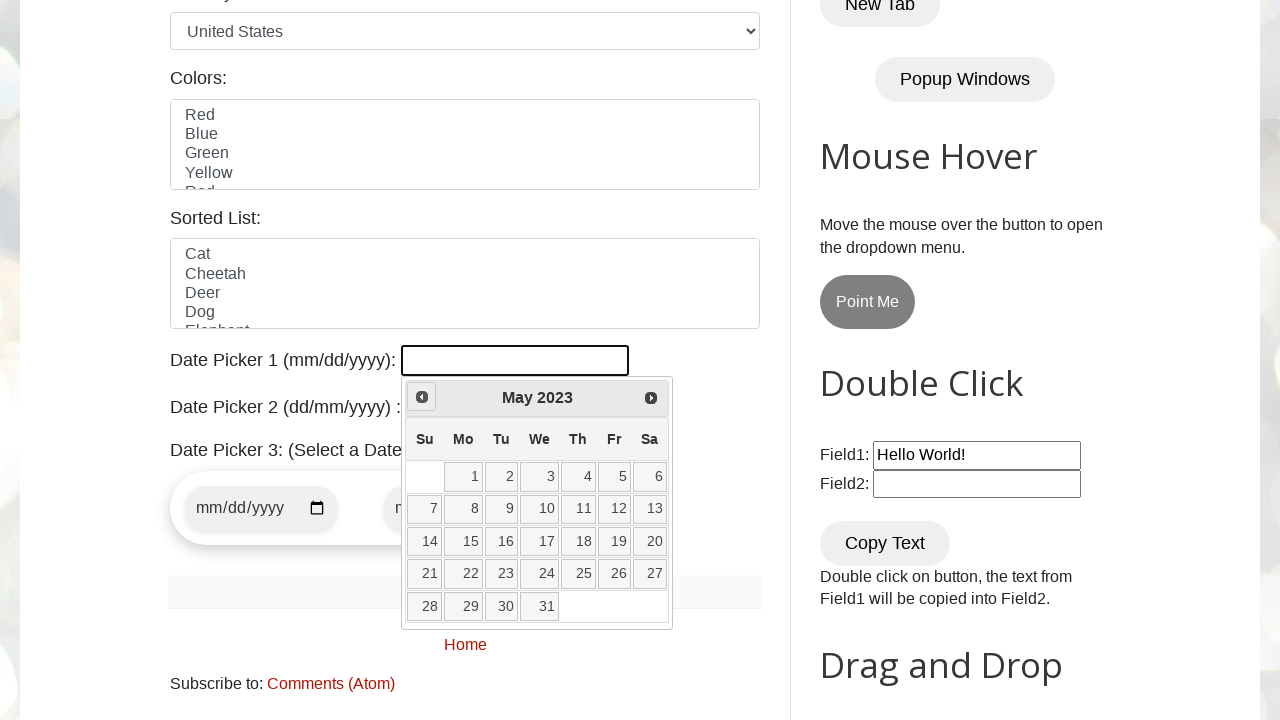

Clicked Previous button to navigate to earlier month at (422, 397) on [title="Prev"]
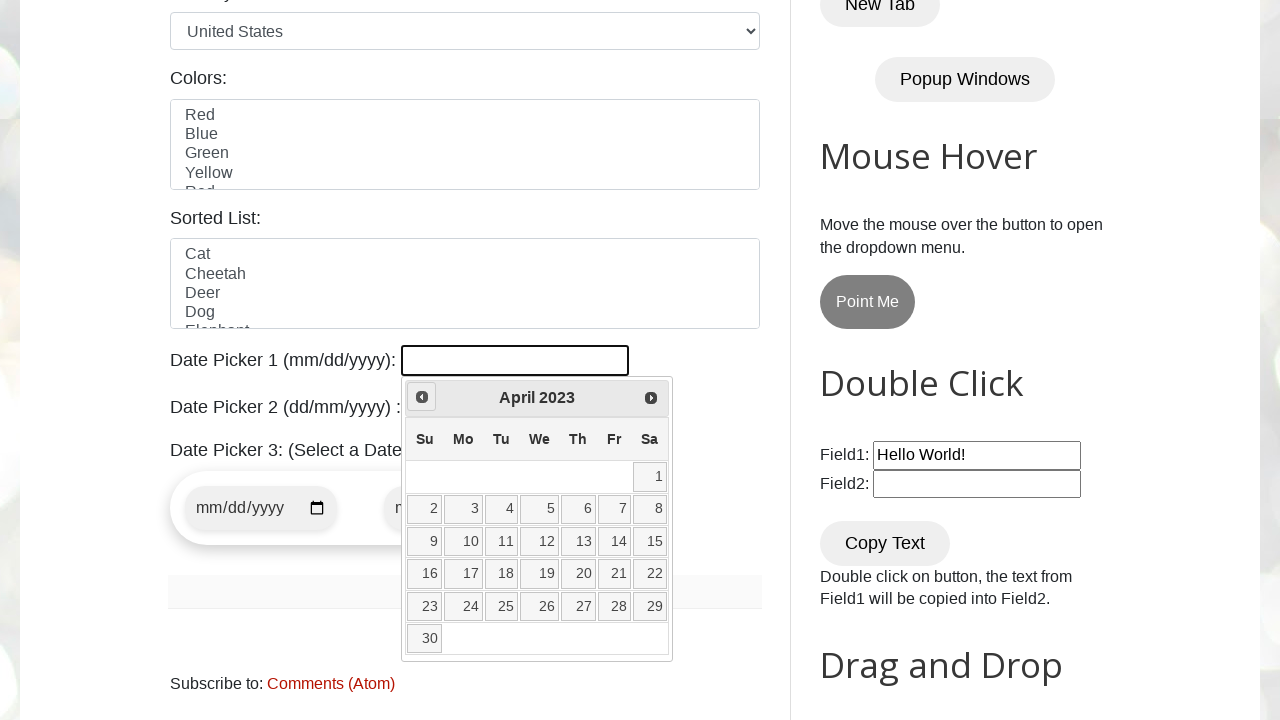

Retrieved current year from date picker
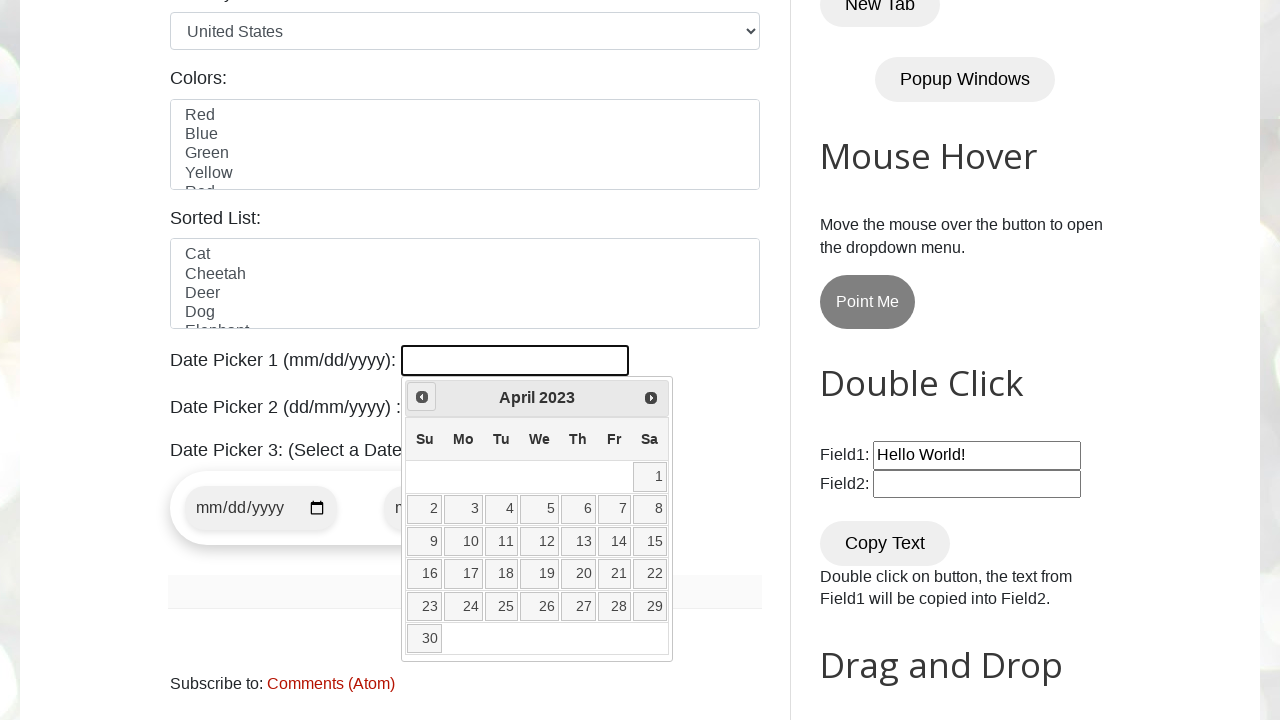

Retrieved current month from date picker
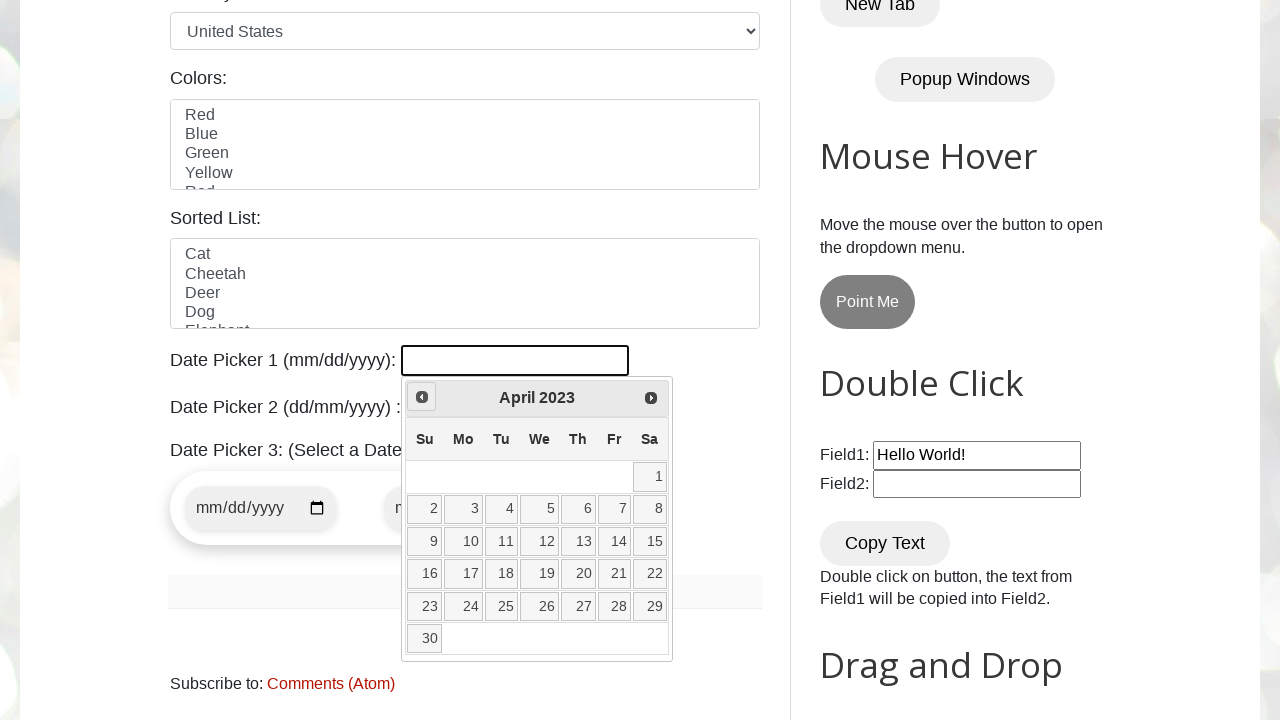

Clicked Previous button to navigate to earlier month at (422, 397) on [title="Prev"]
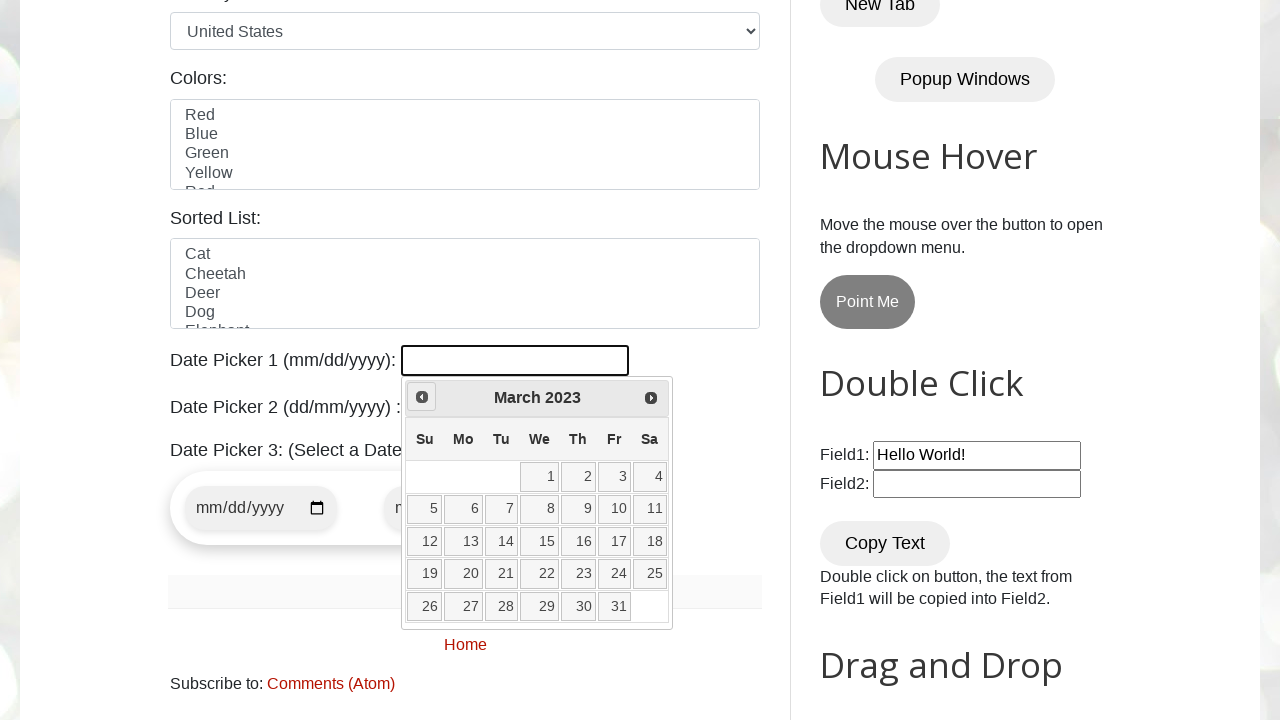

Retrieved current year from date picker
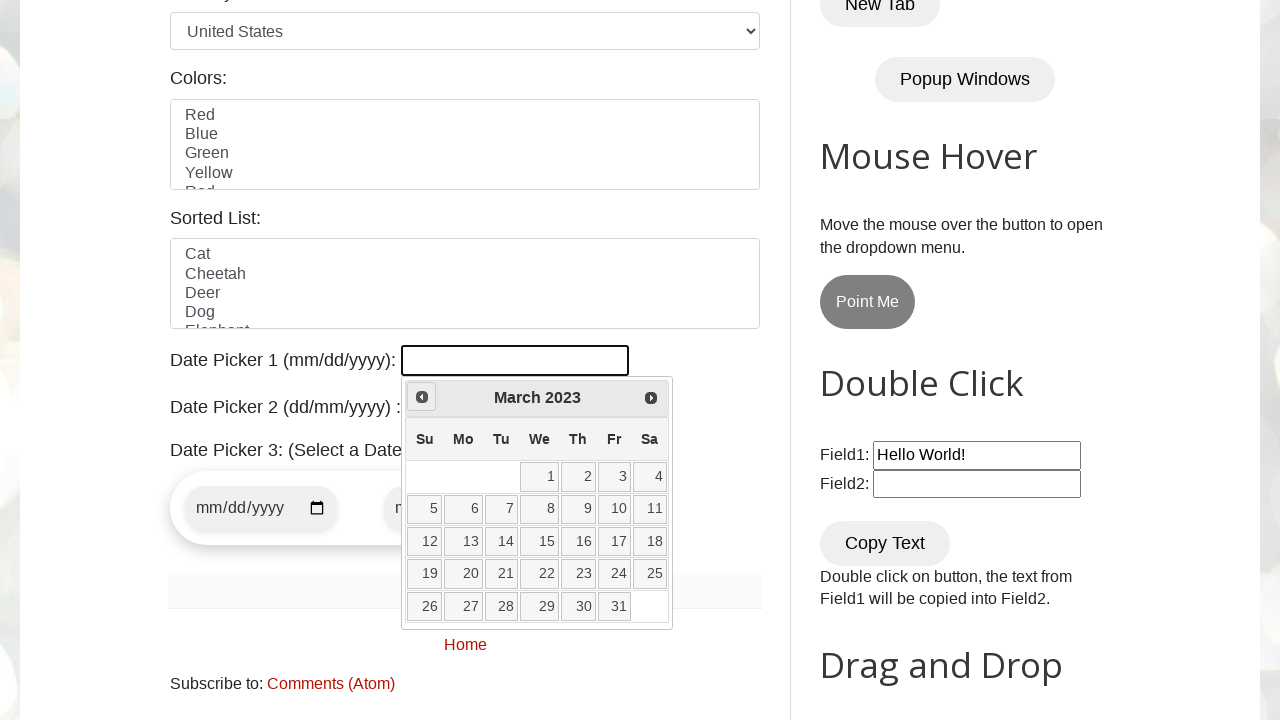

Retrieved current month from date picker
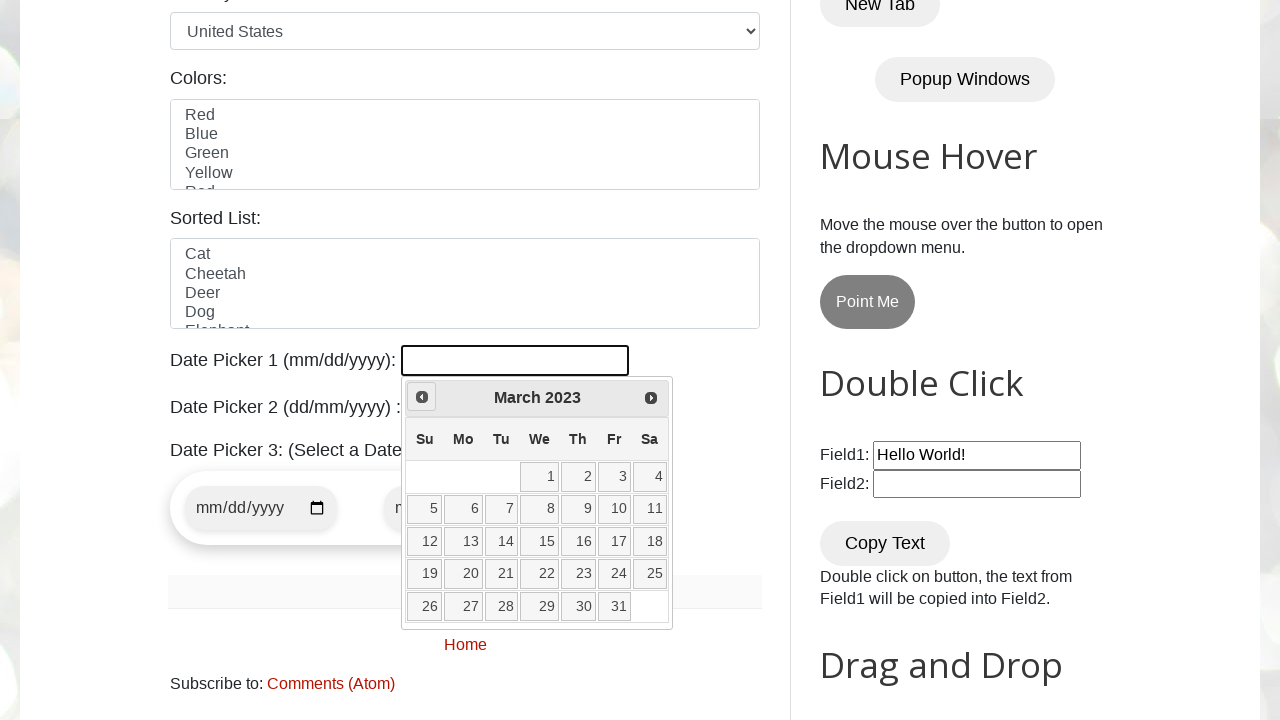

Clicked Previous button to navigate to earlier month at (422, 397) on [title="Prev"]
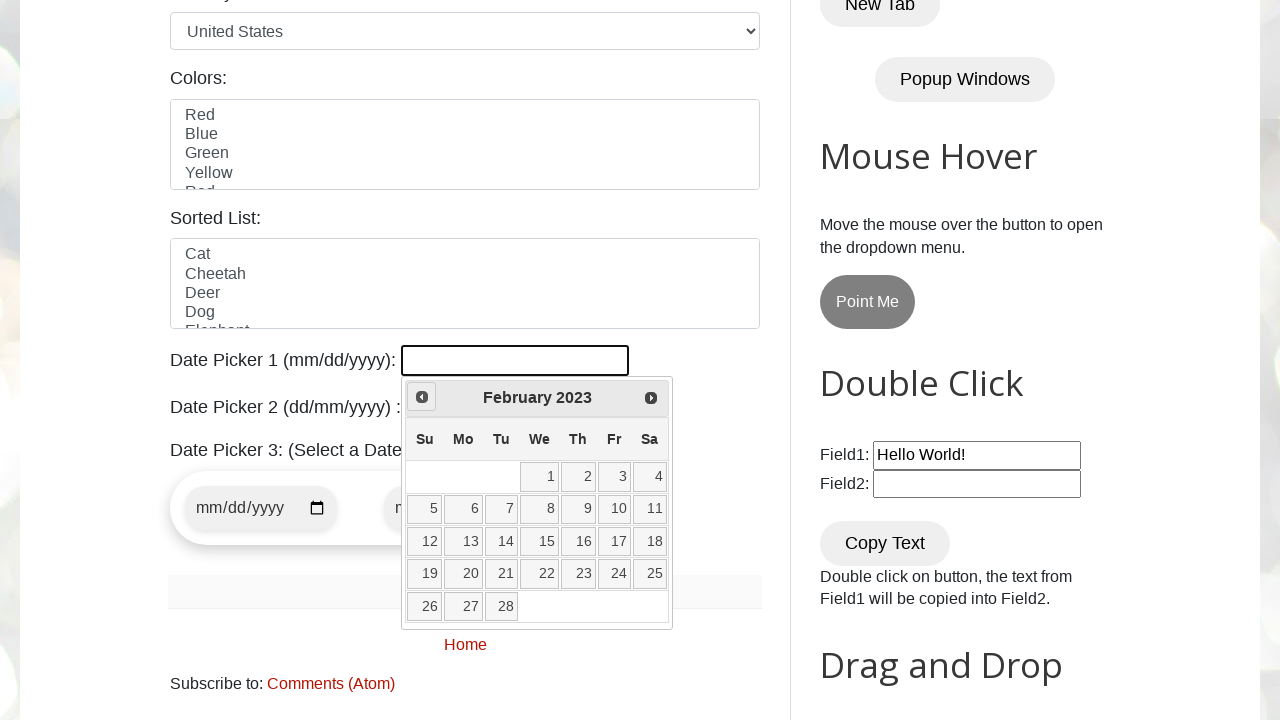

Retrieved current year from date picker
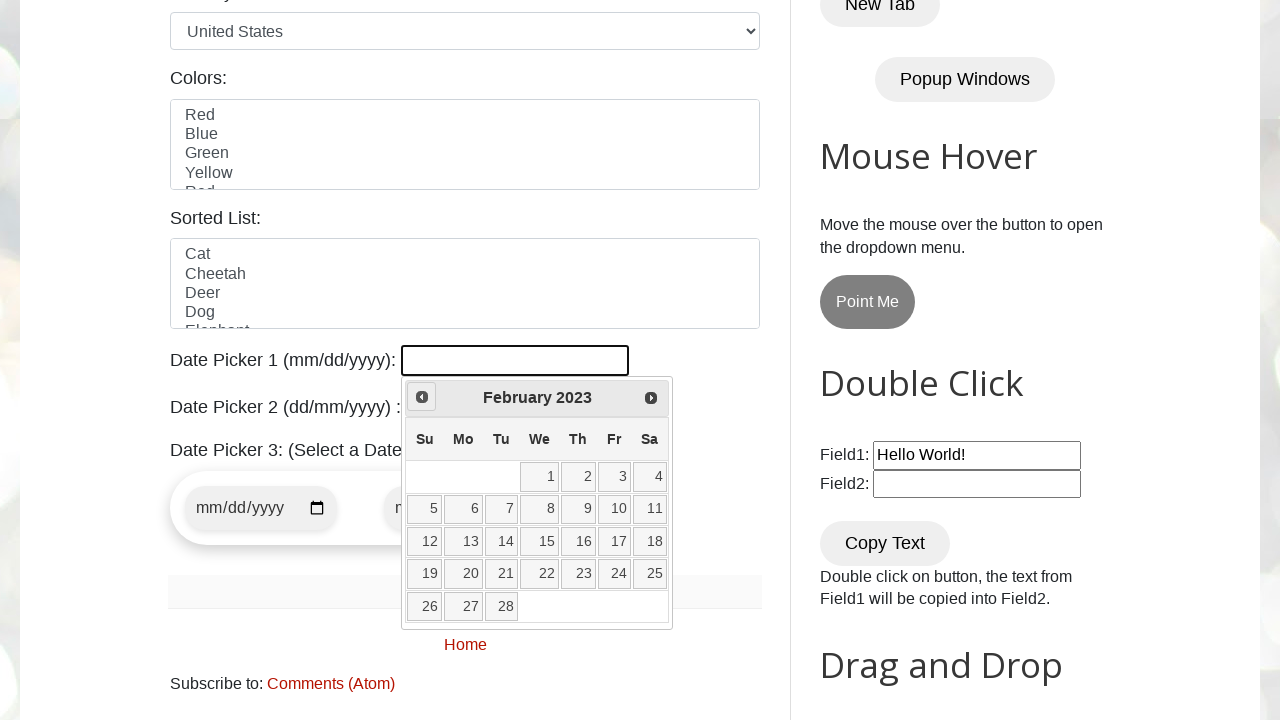

Retrieved current month from date picker
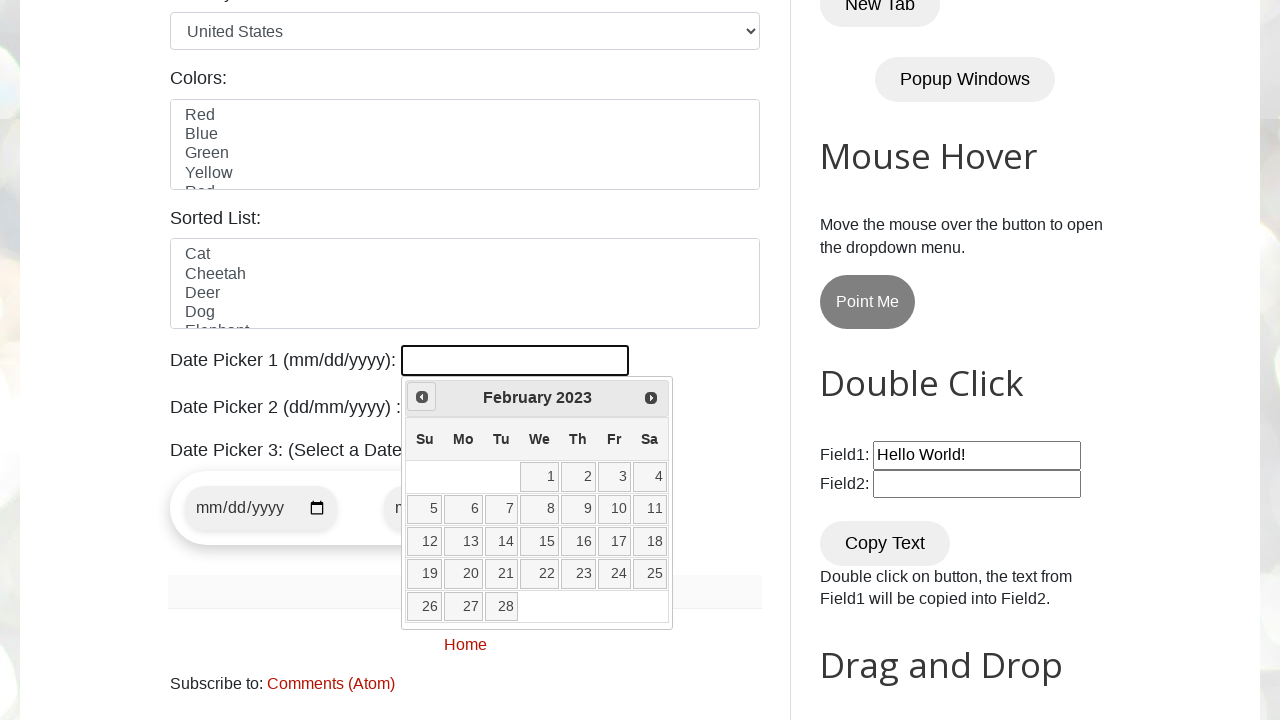

Clicked Previous button to navigate to earlier month at (422, 397) on [title="Prev"]
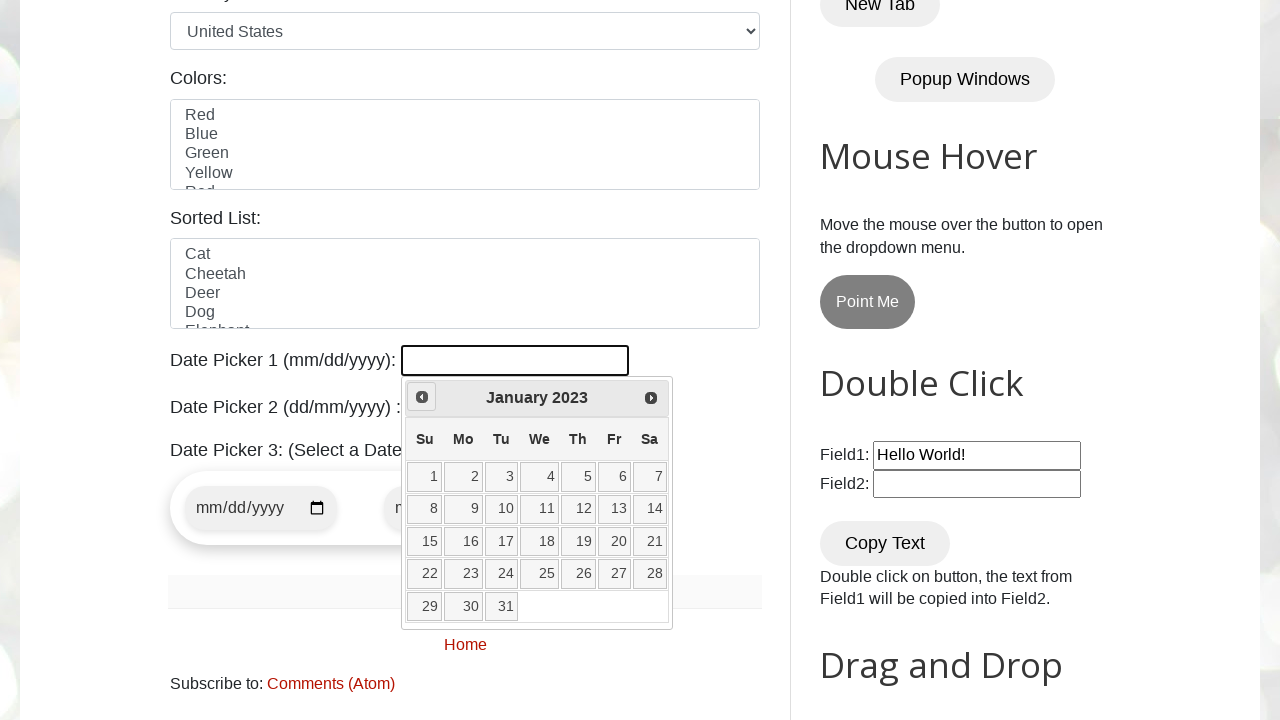

Retrieved current year from date picker
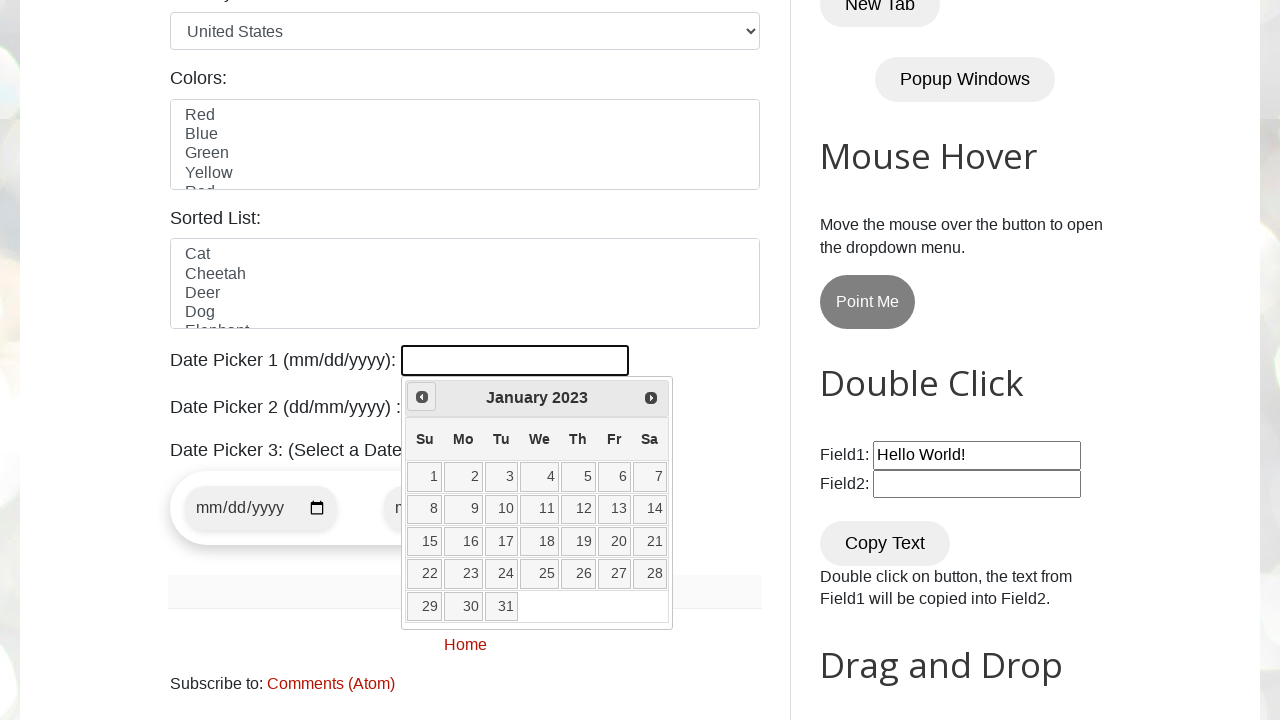

Retrieved current month from date picker
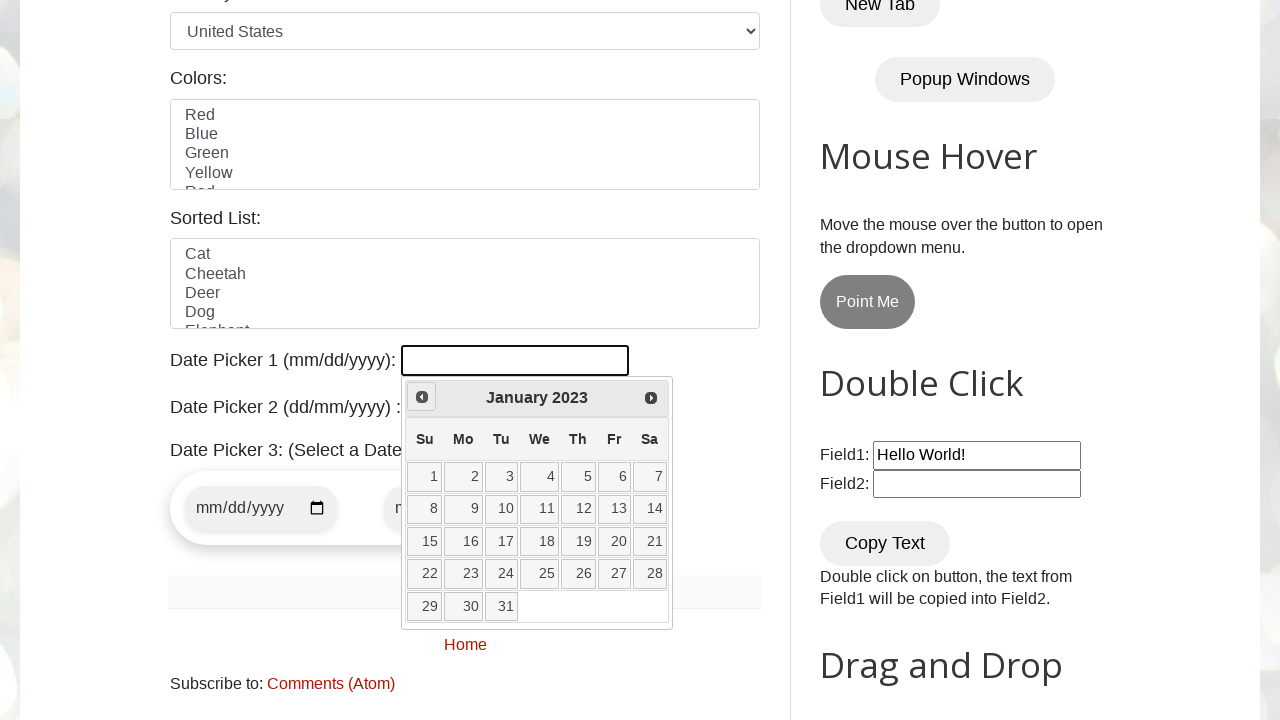

Clicked Previous button to navigate to earlier month at (422, 397) on [title="Prev"]
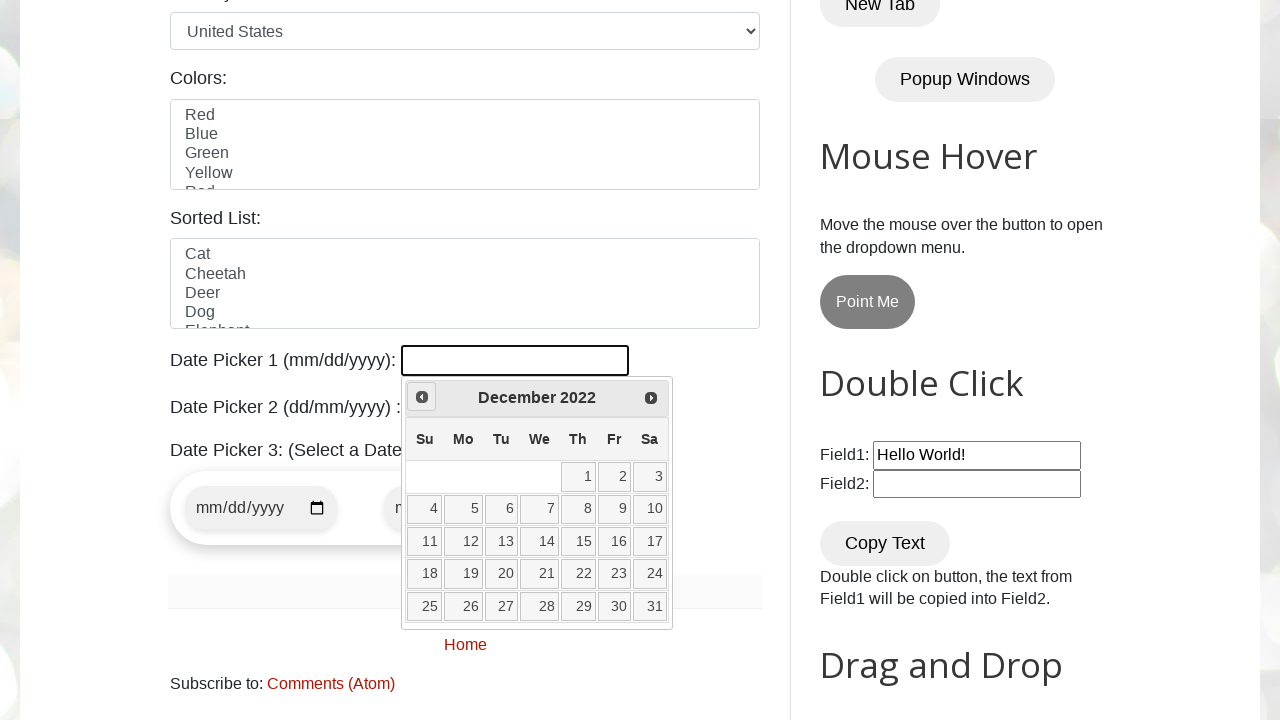

Retrieved current year from date picker
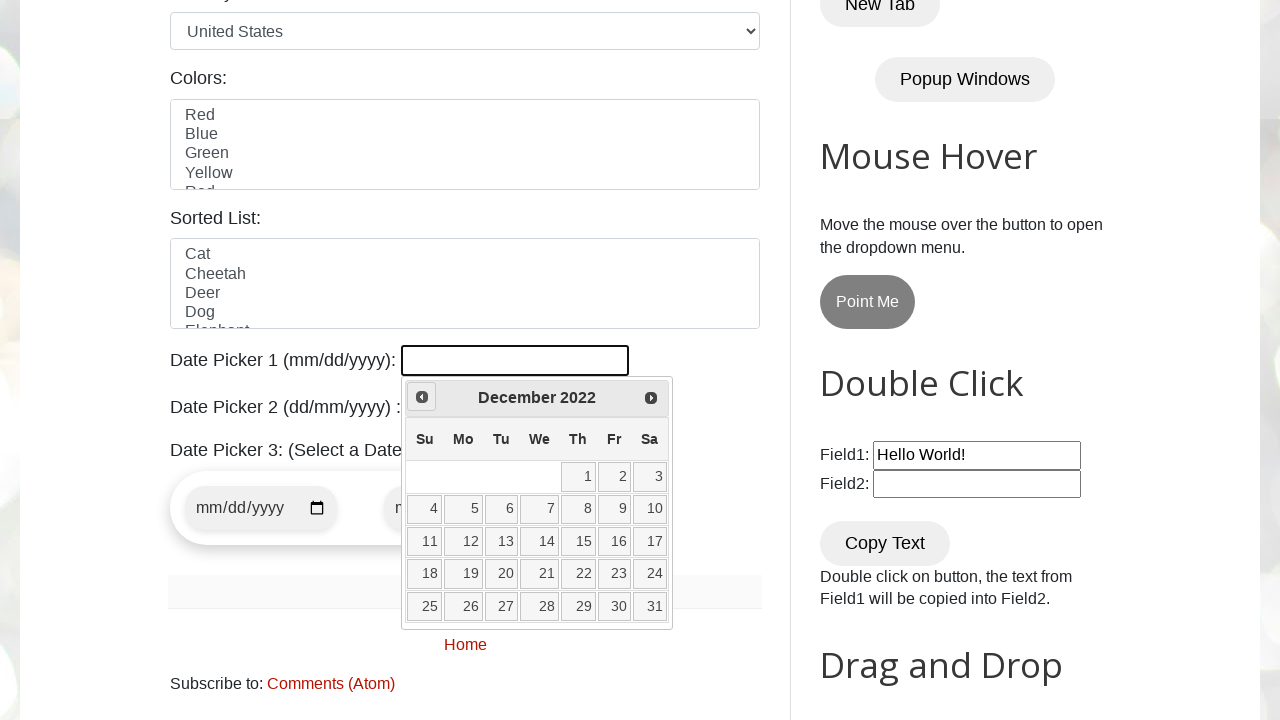

Retrieved current month from date picker
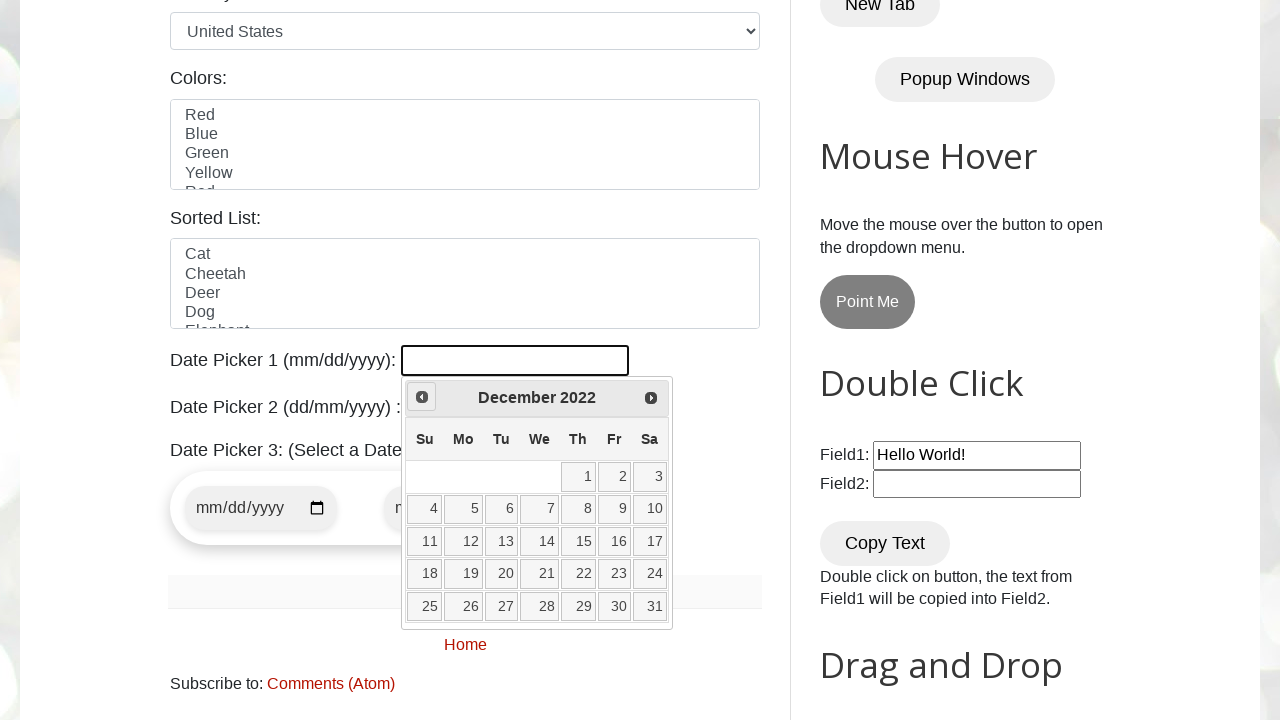

Clicked Previous button to navigate to earlier month at (422, 397) on [title="Prev"]
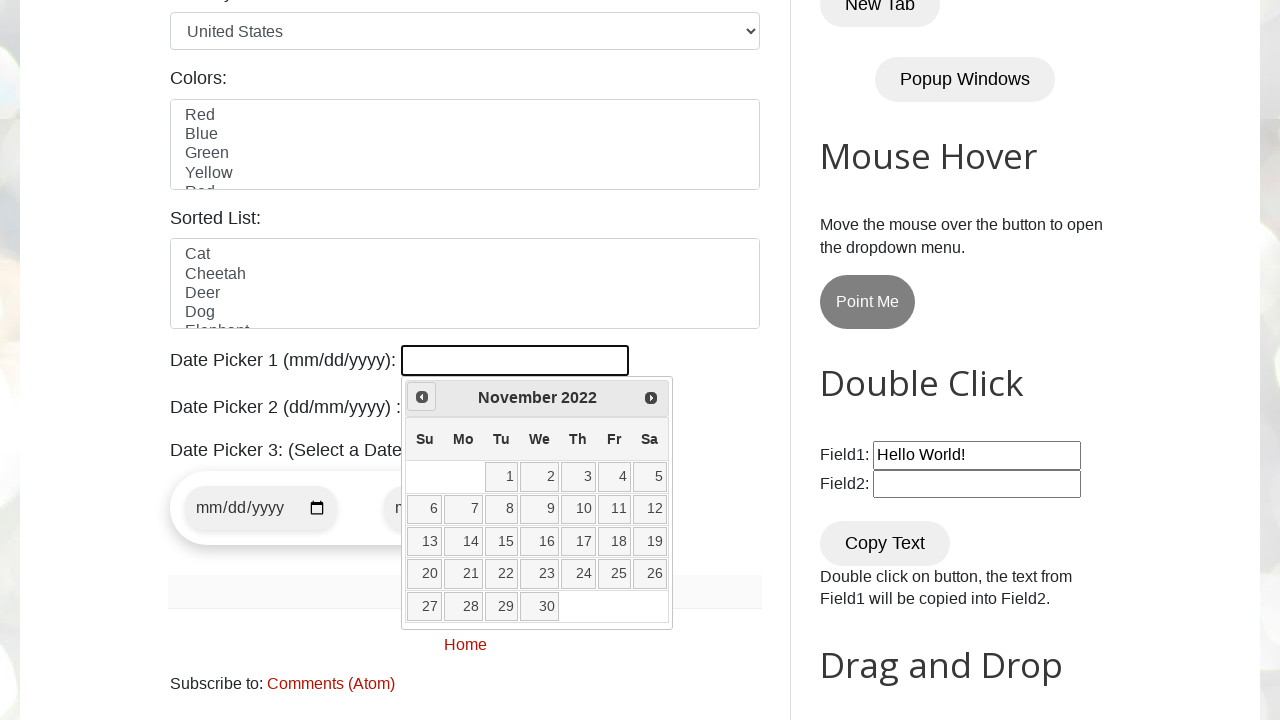

Retrieved current year from date picker
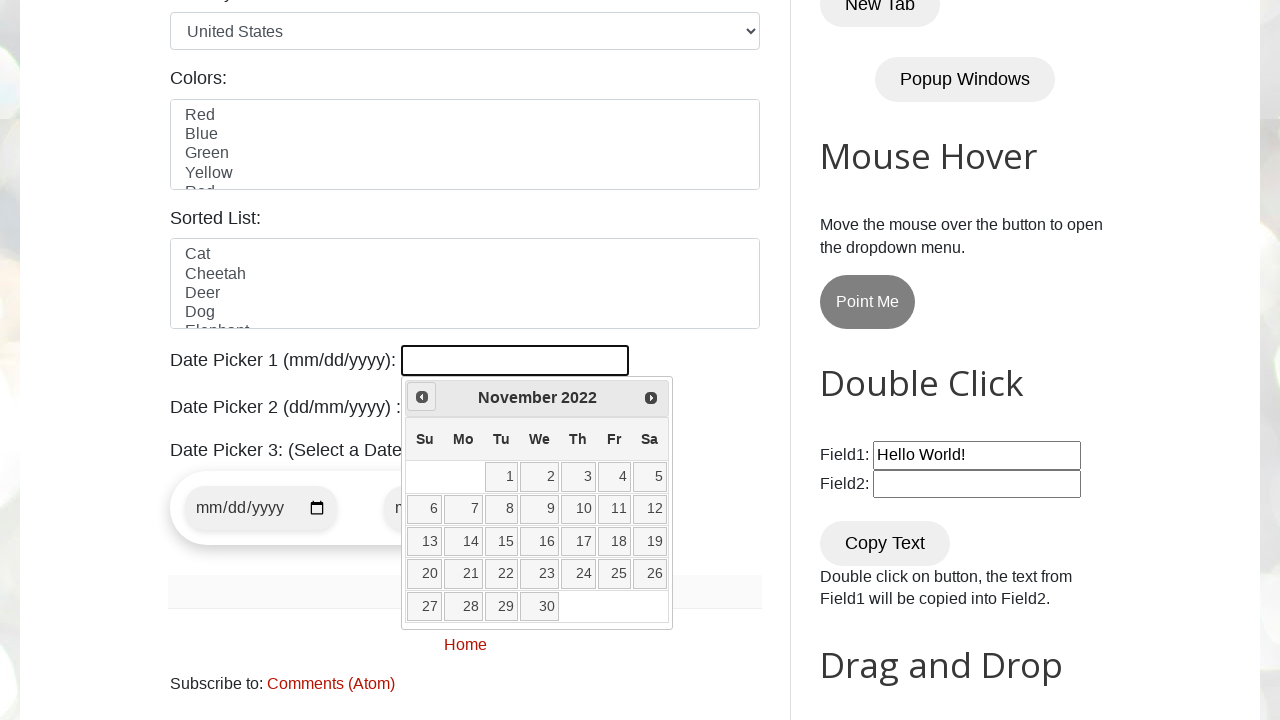

Retrieved current month from date picker
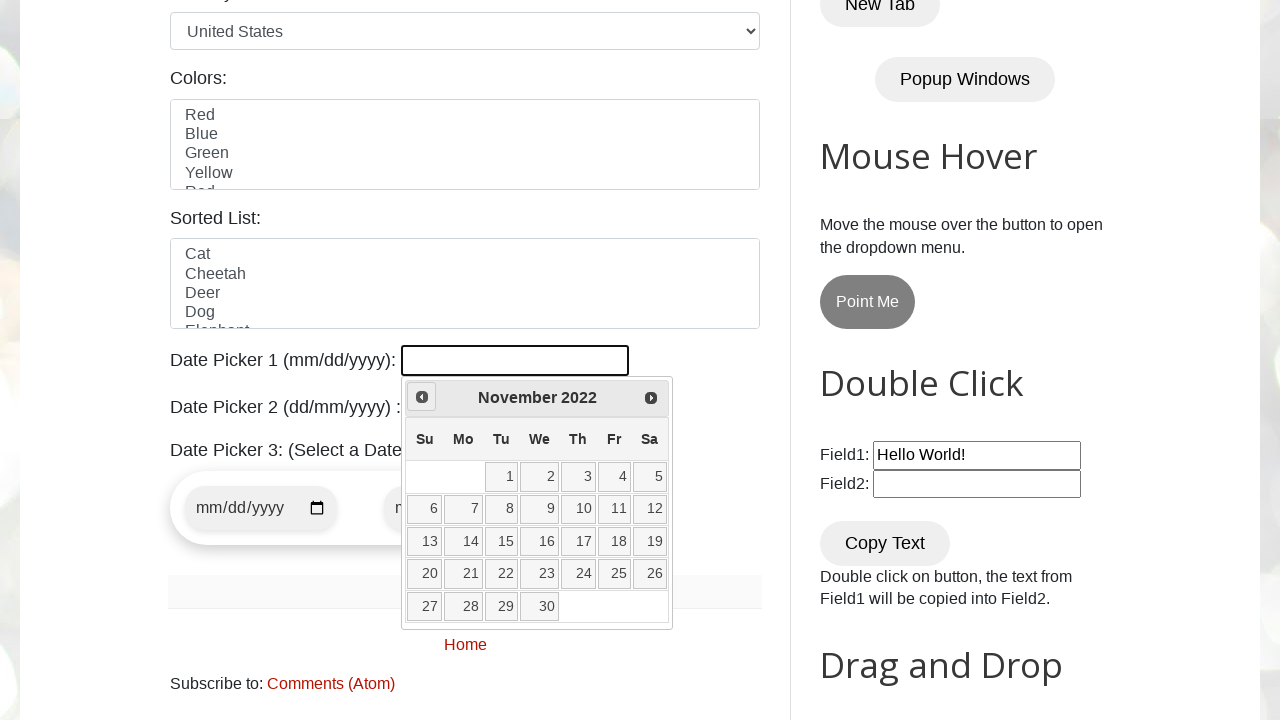

Clicked Previous button to navigate to earlier month at (422, 397) on [title="Prev"]
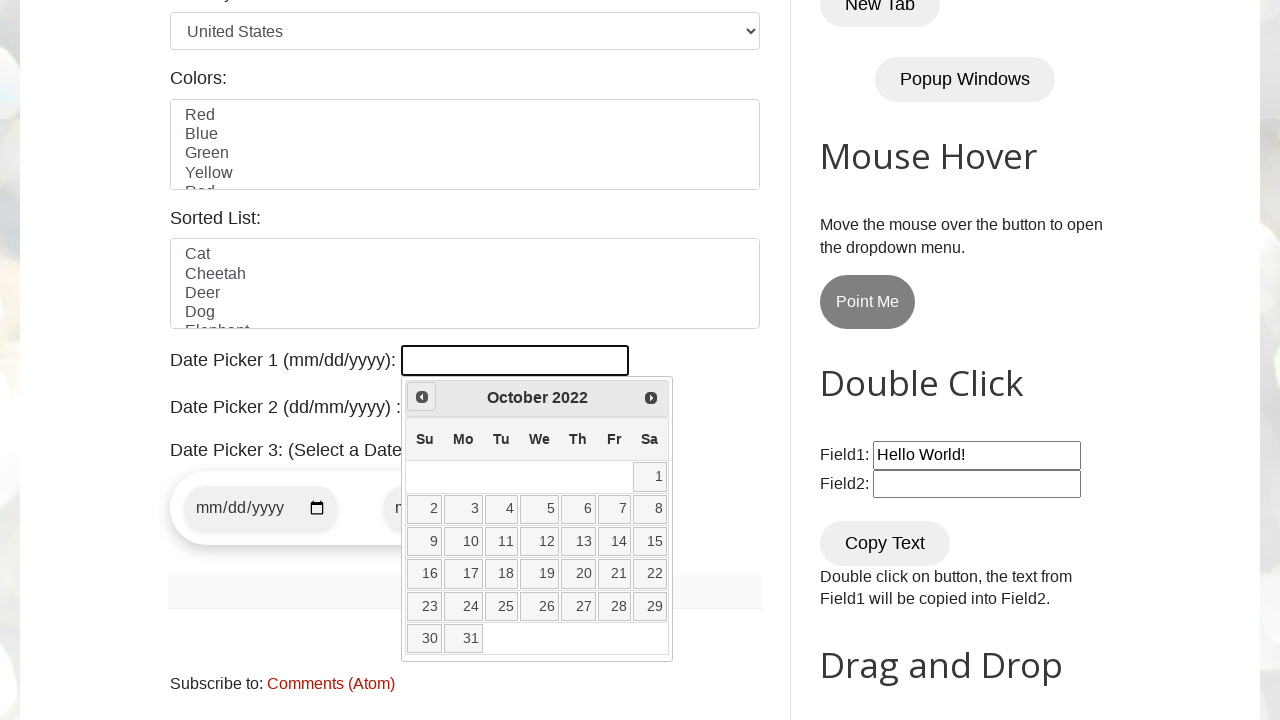

Retrieved current year from date picker
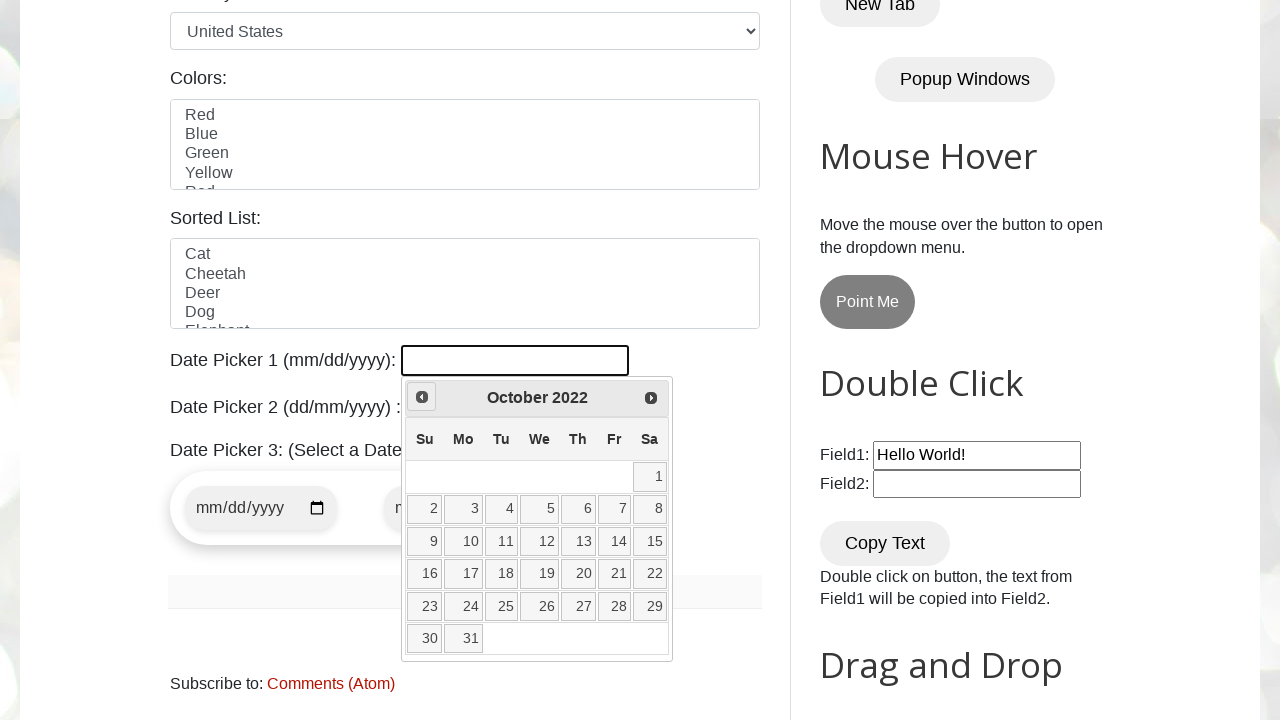

Retrieved current month from date picker
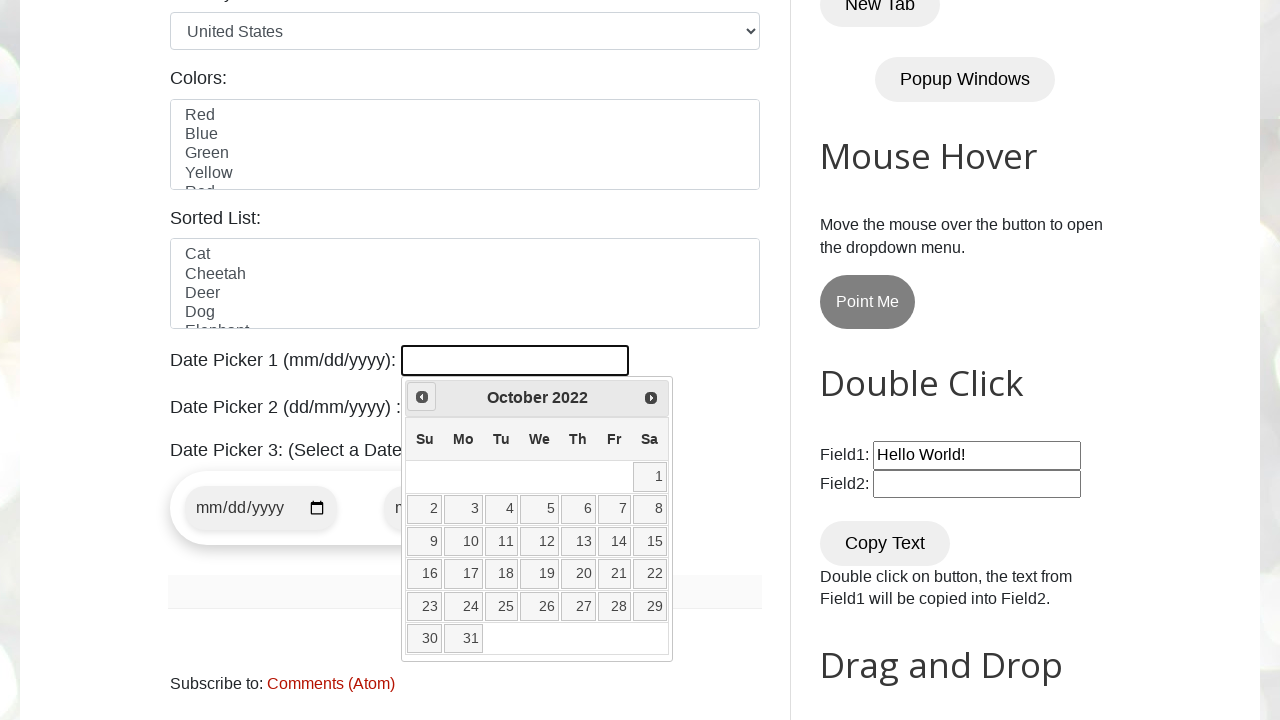

Clicked Previous button to navigate to earlier month at (422, 397) on [title="Prev"]
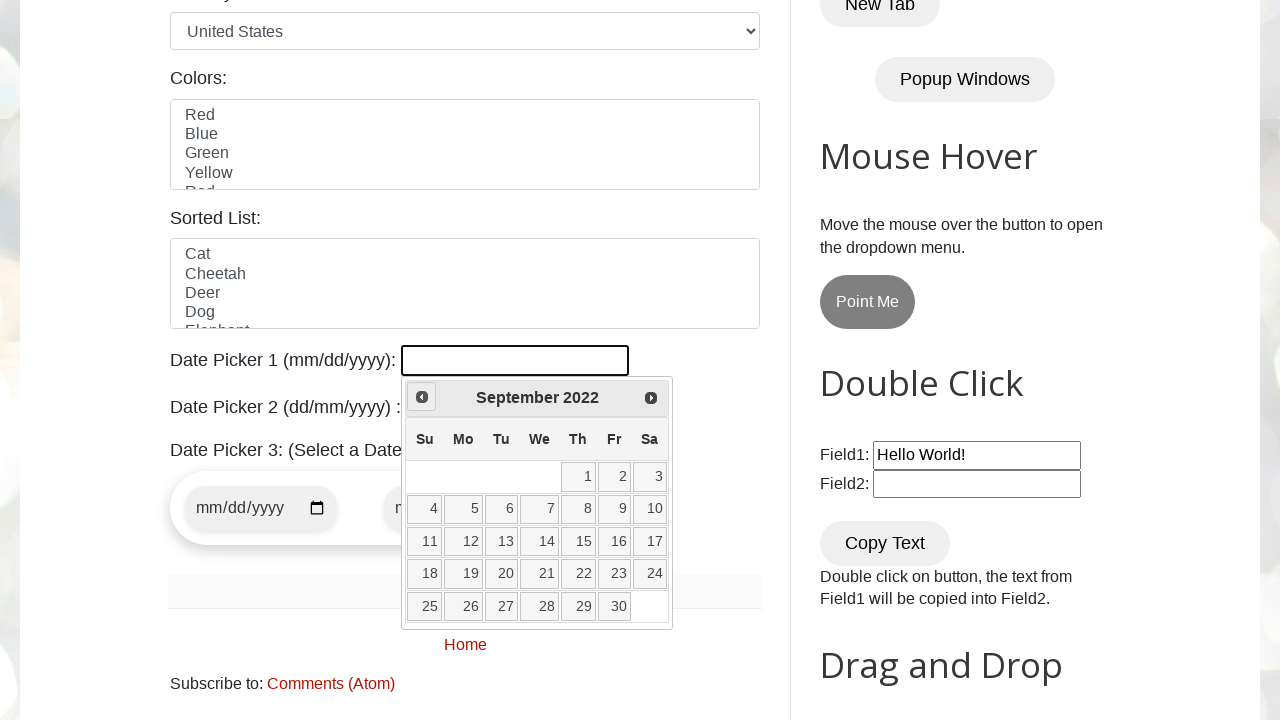

Retrieved current year from date picker
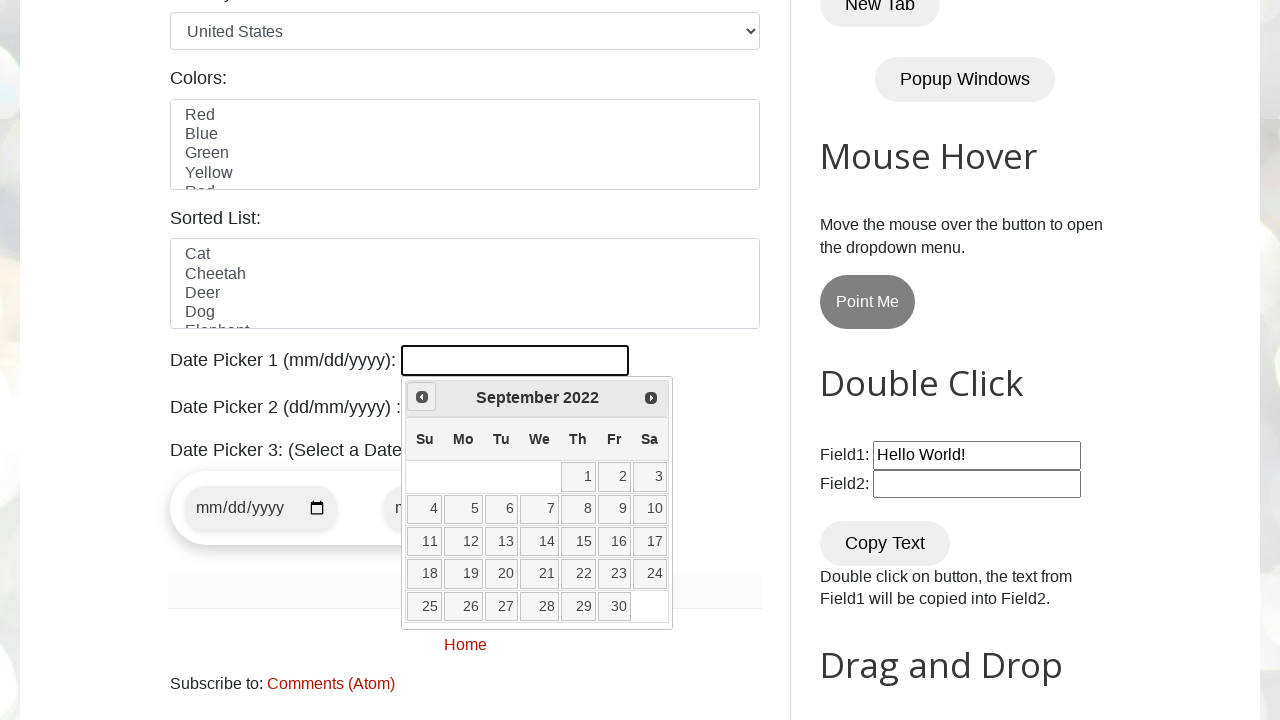

Retrieved current month from date picker
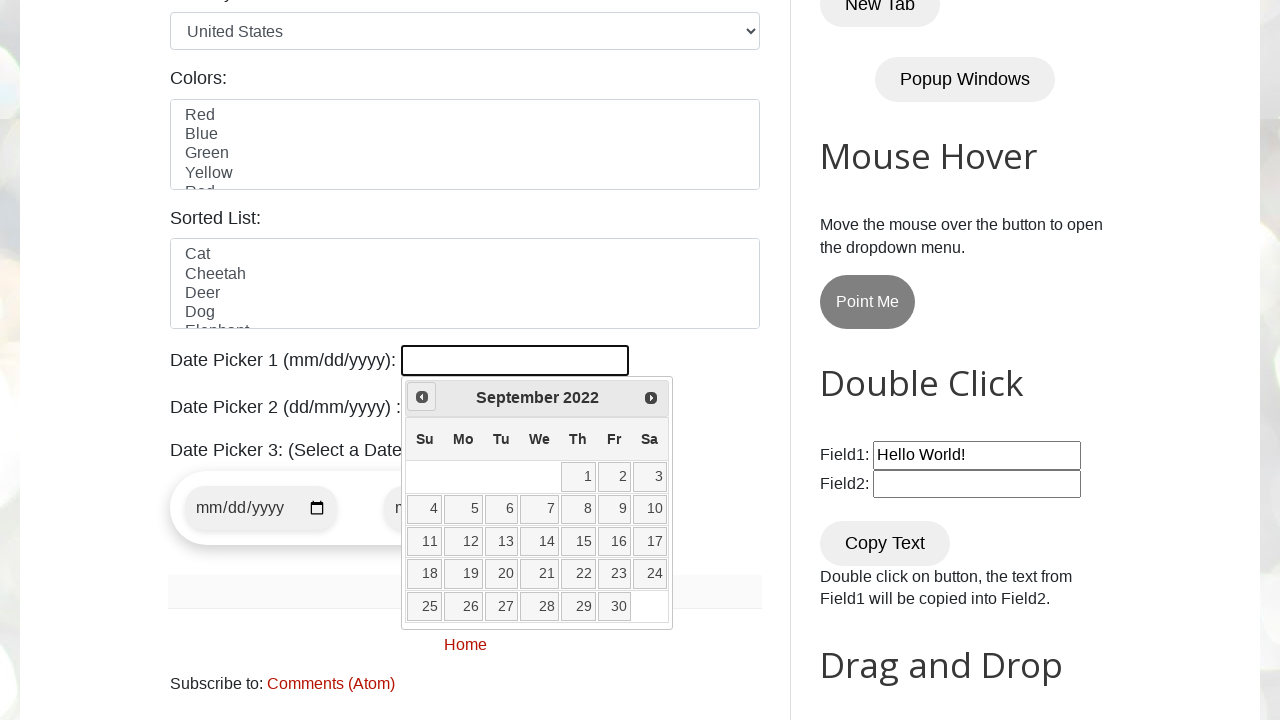

Reached target month and year: September 2022
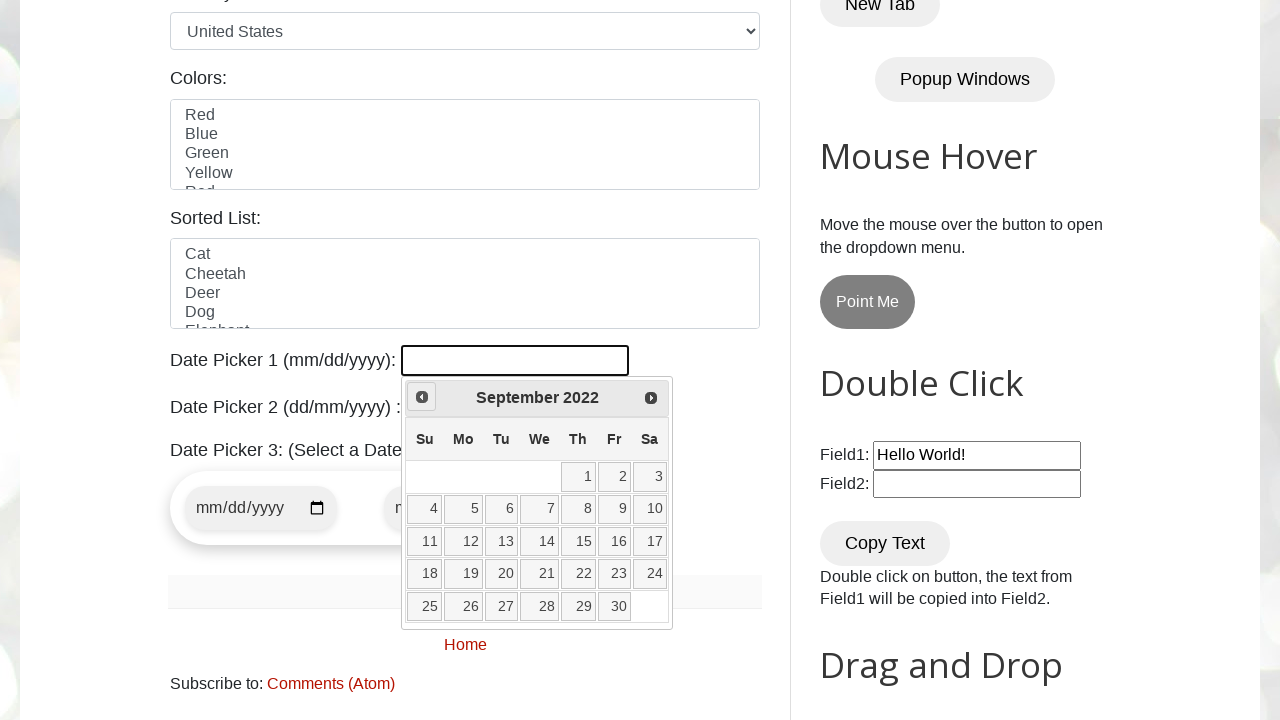

Clicked date 14 to select it at (540, 542) on //a[@class='ui-state-default'][text()='14']
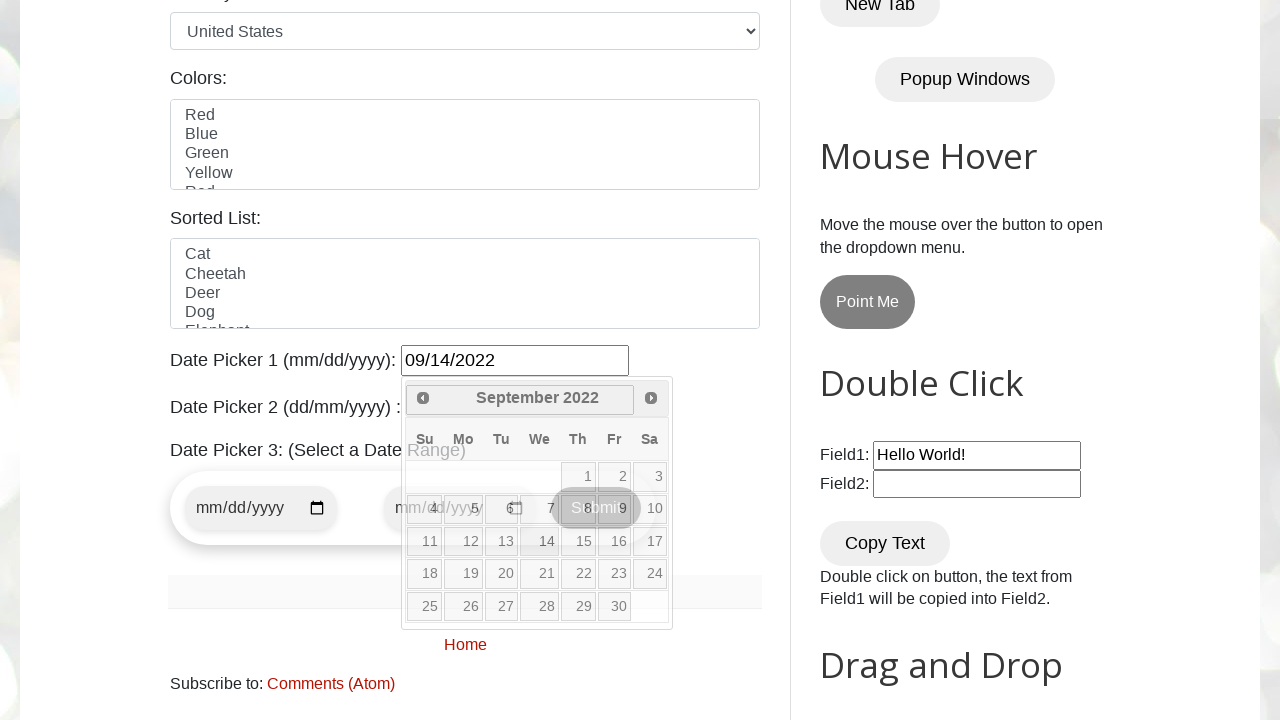

Waited for date selection to complete
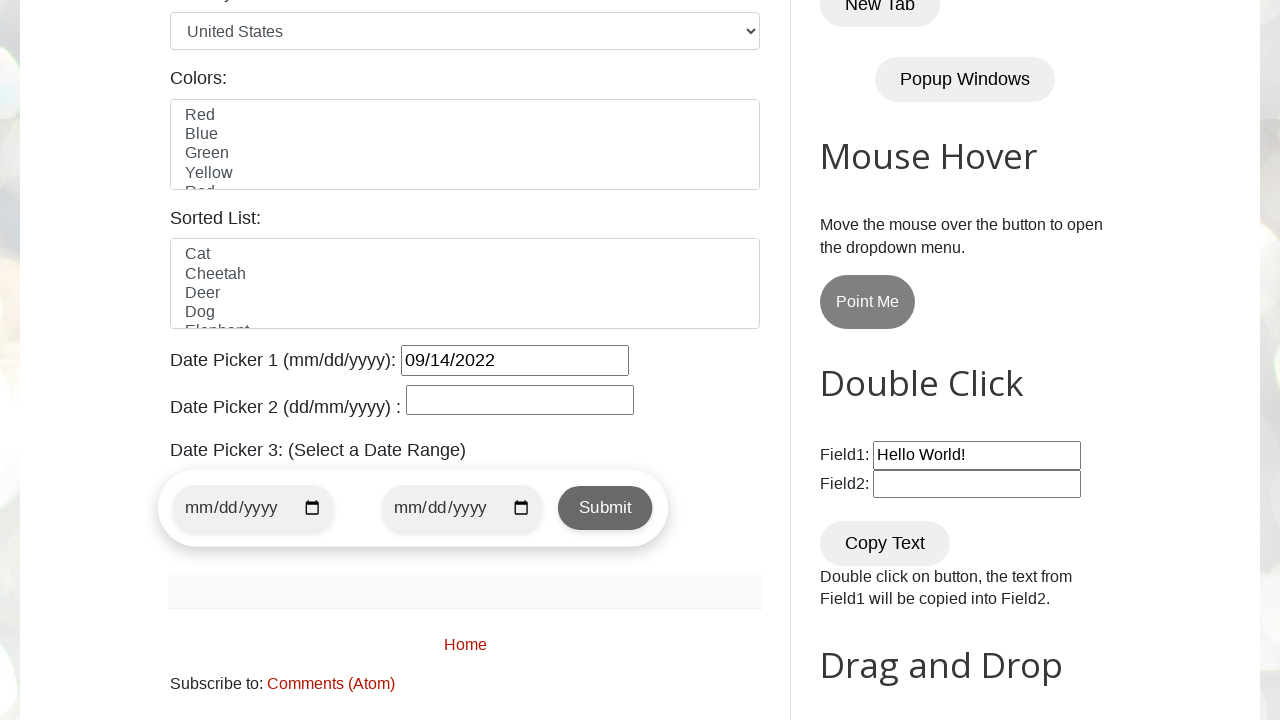

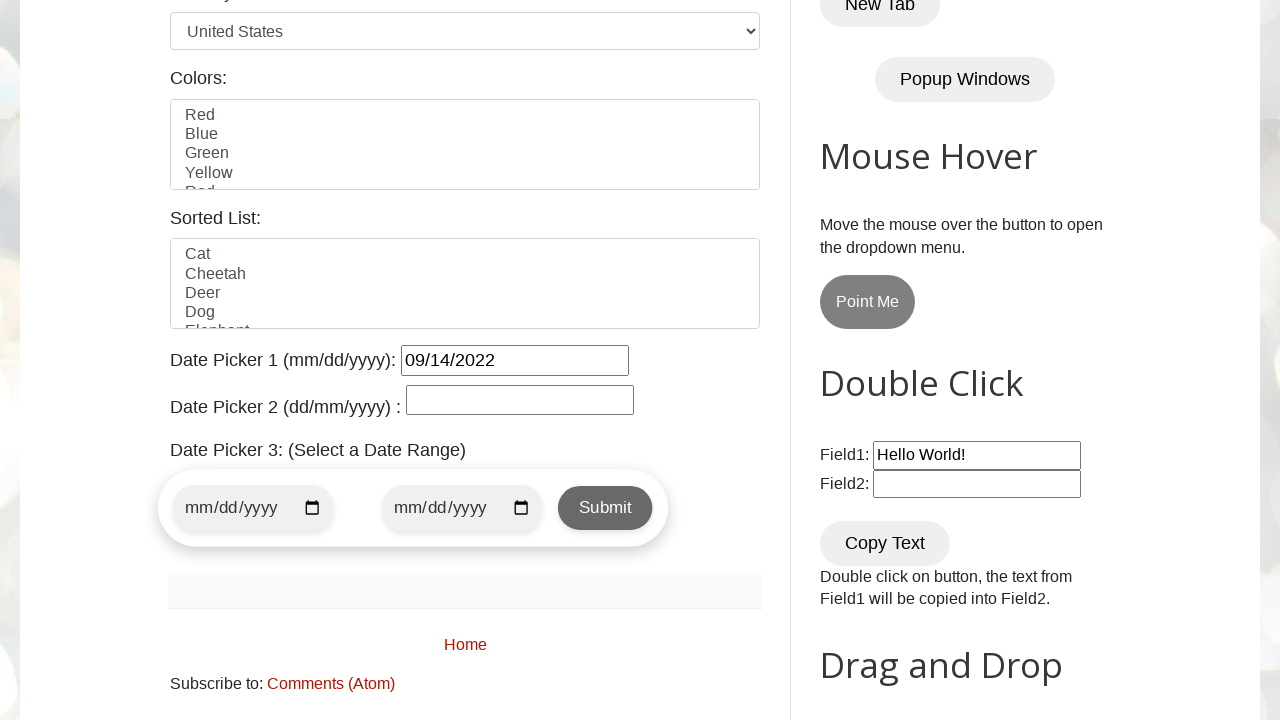